Tests filling out a large form by entering "1" into all input fields and submitting the form

Starting URL: http://suninjuly.github.io/huge_form.html

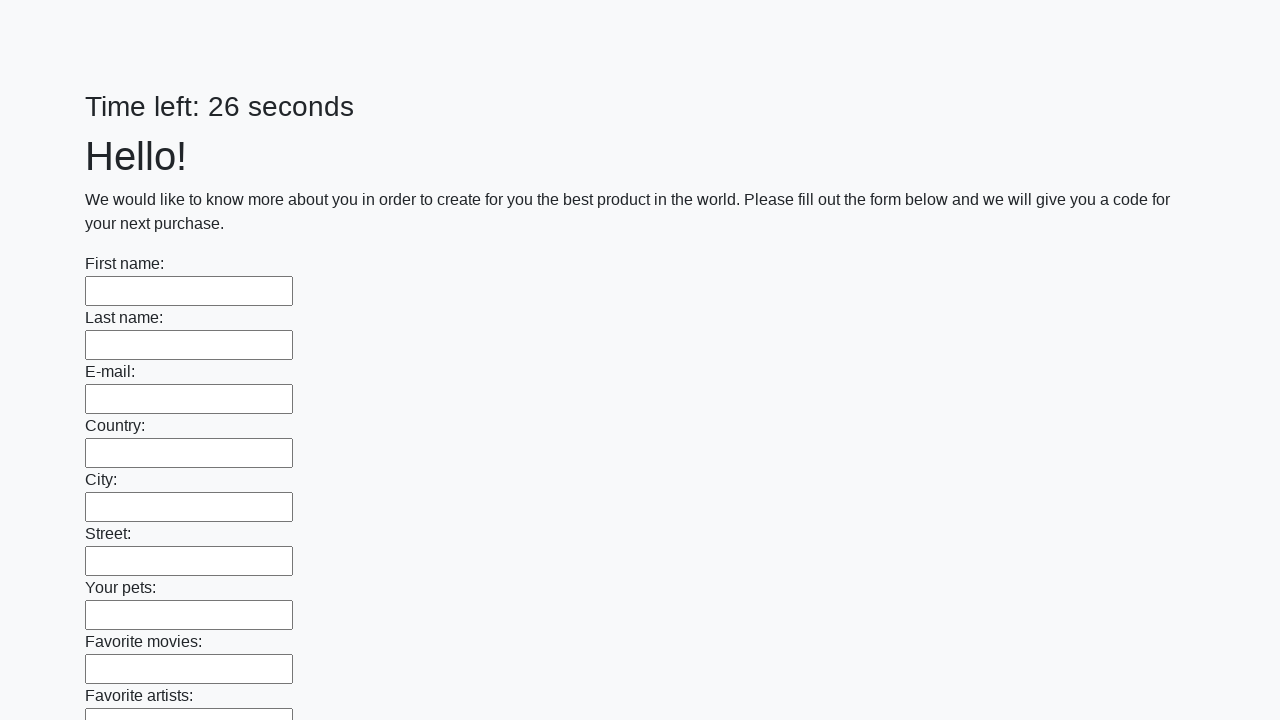

Located all input fields on the form
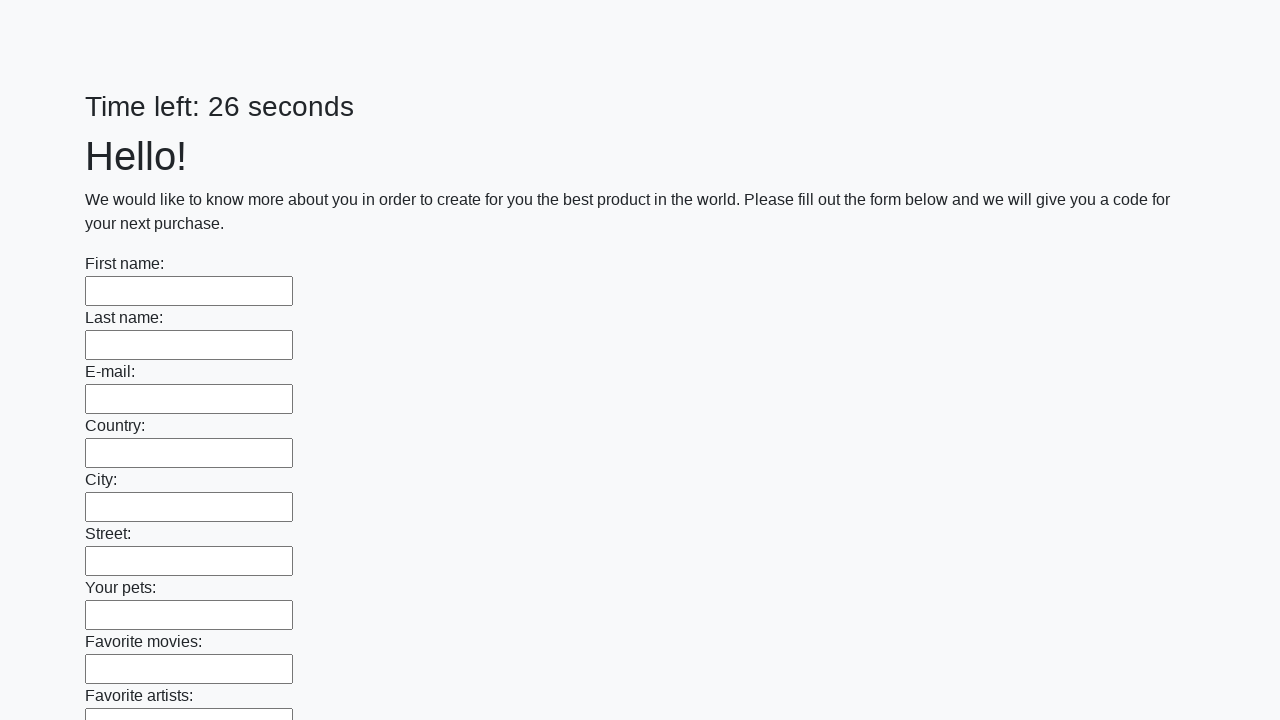

Filled input field with '1' on input >> nth=0
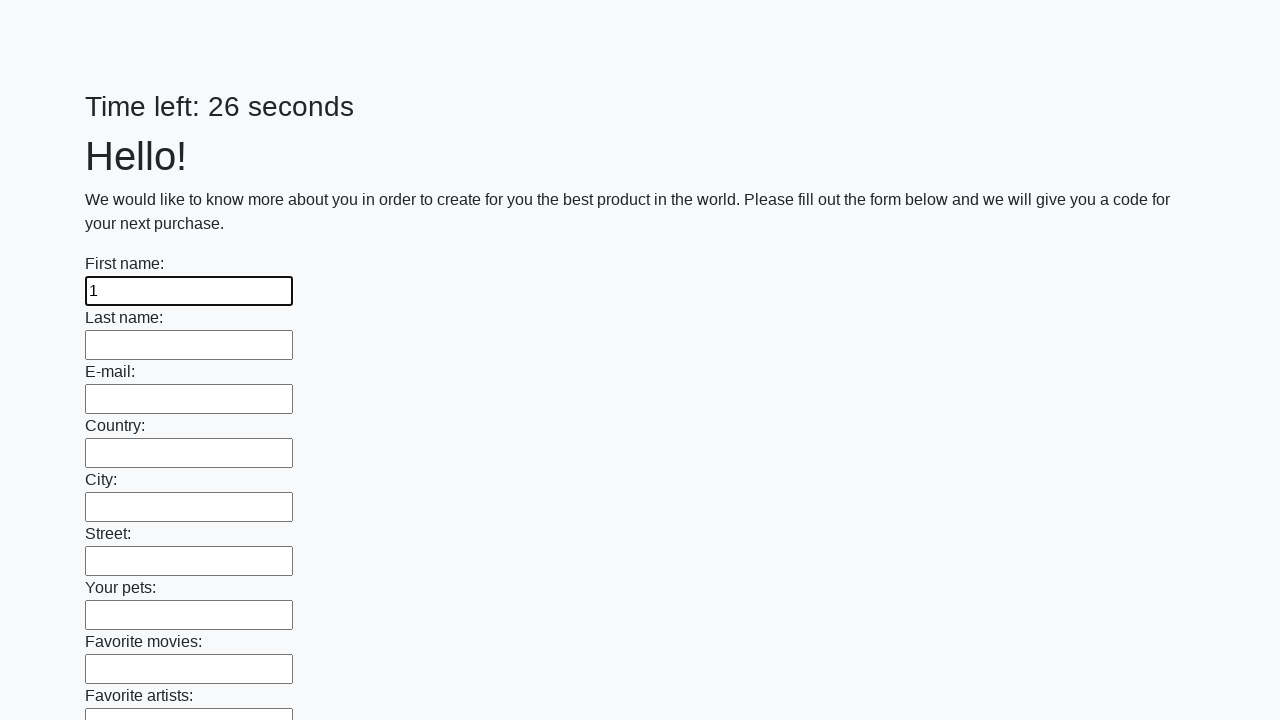

Filled input field with '1' on input >> nth=1
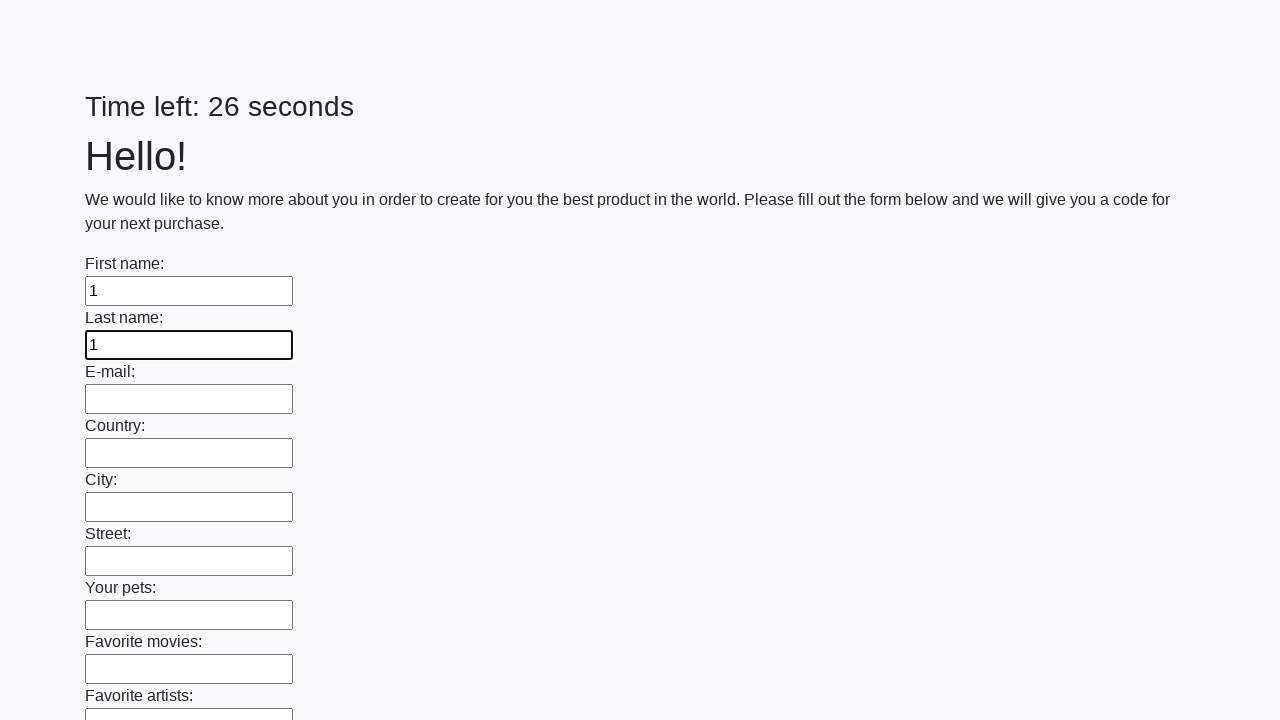

Filled input field with '1' on input >> nth=2
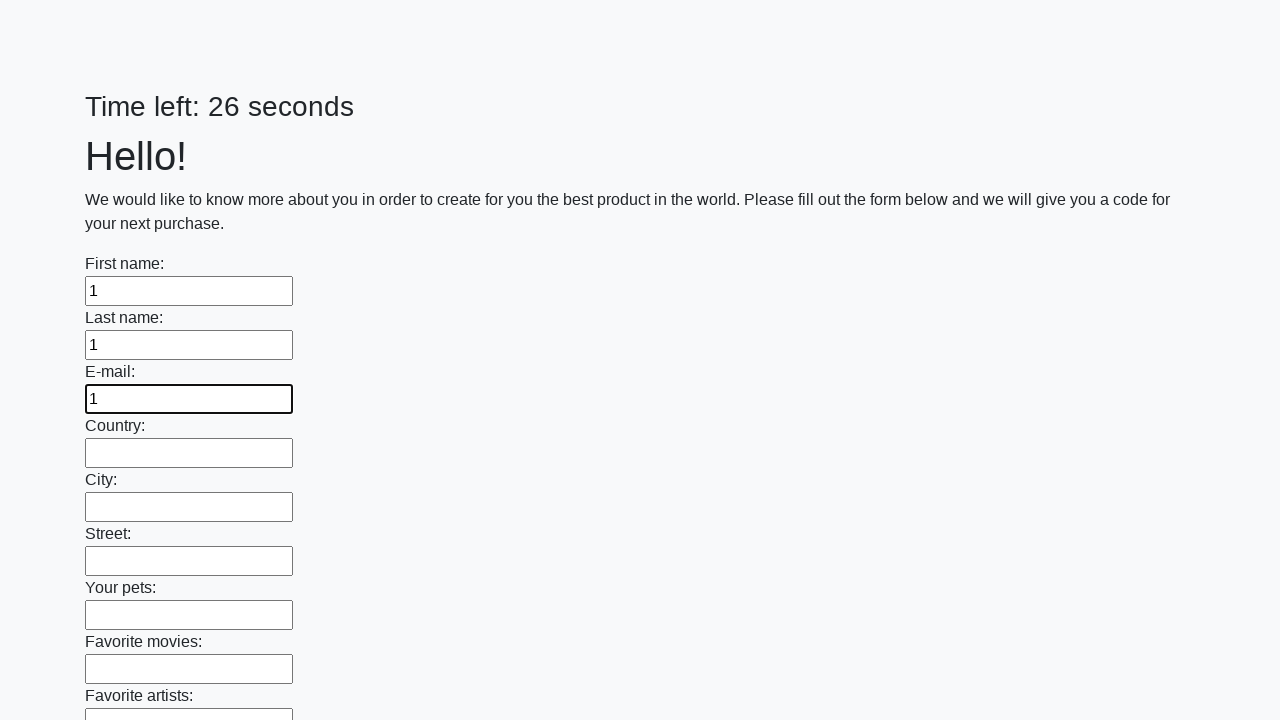

Filled input field with '1' on input >> nth=3
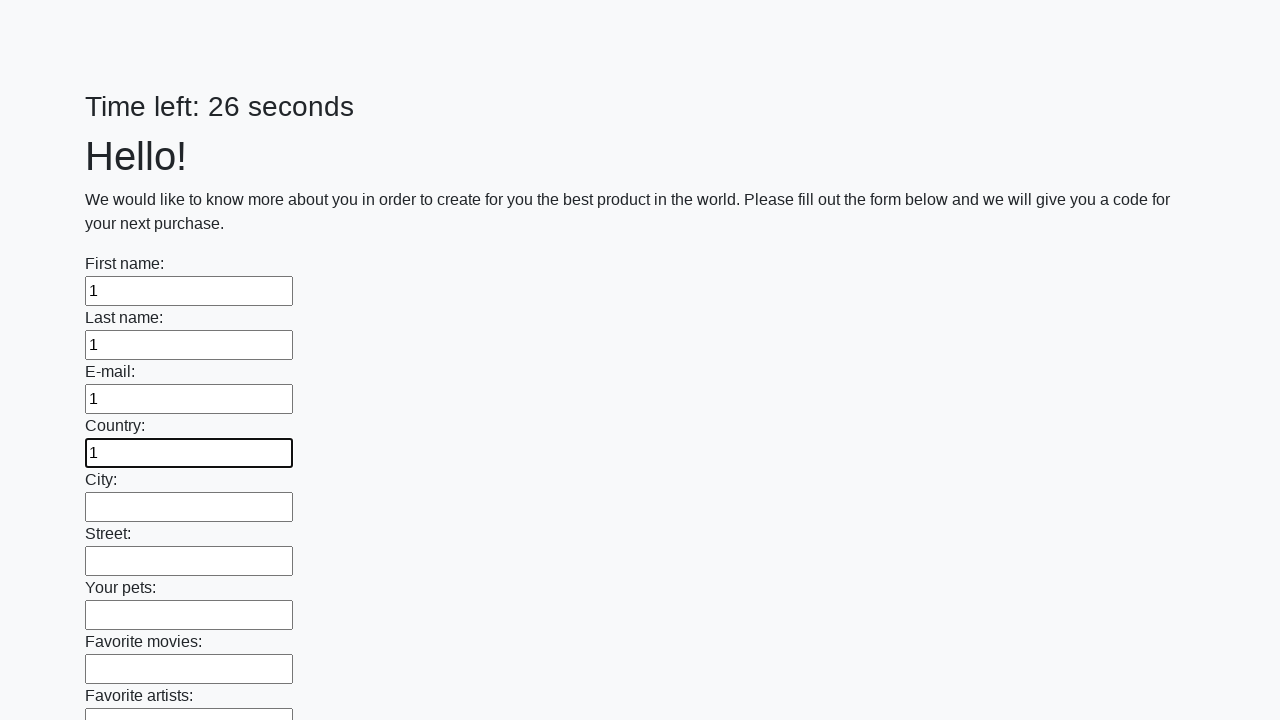

Filled input field with '1' on input >> nth=4
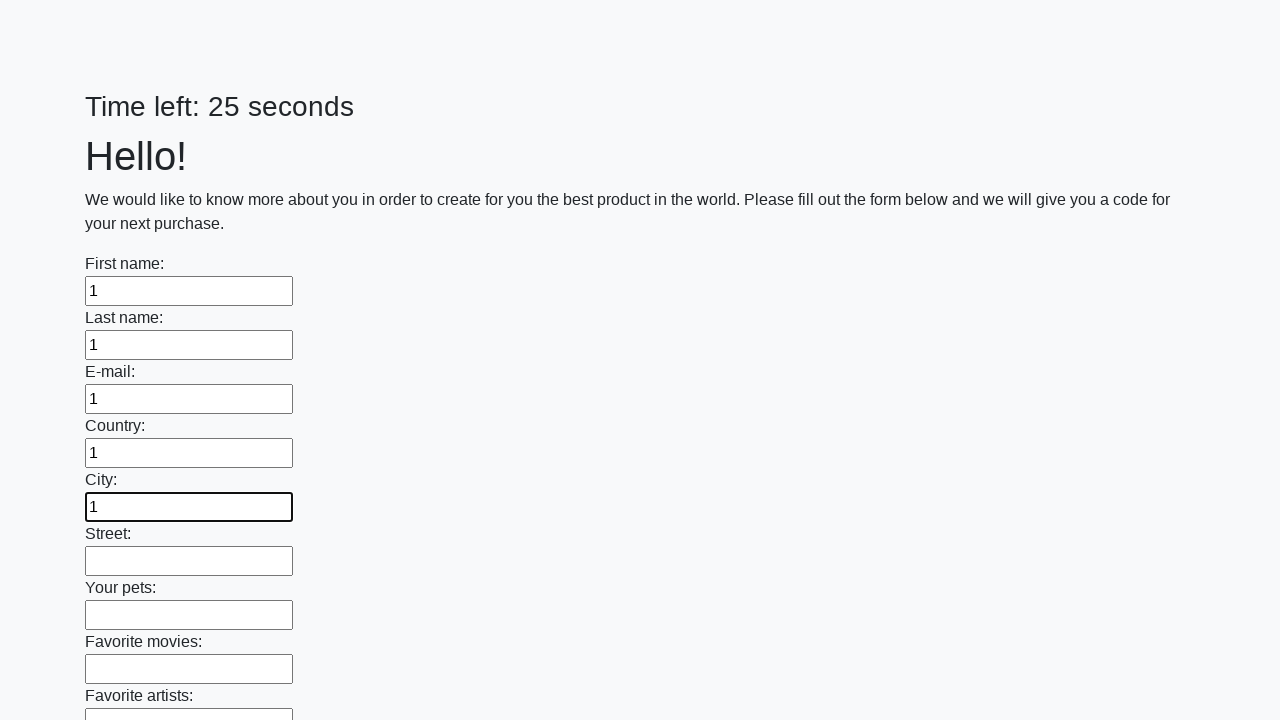

Filled input field with '1' on input >> nth=5
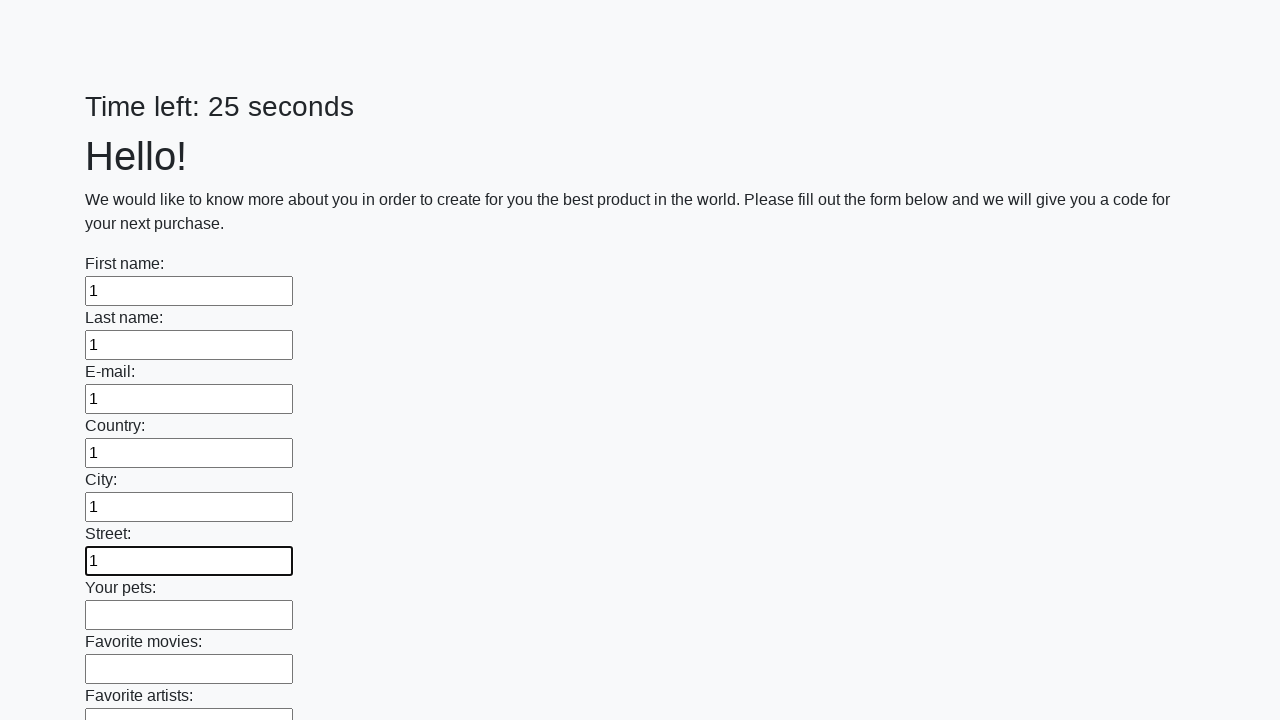

Filled input field with '1' on input >> nth=6
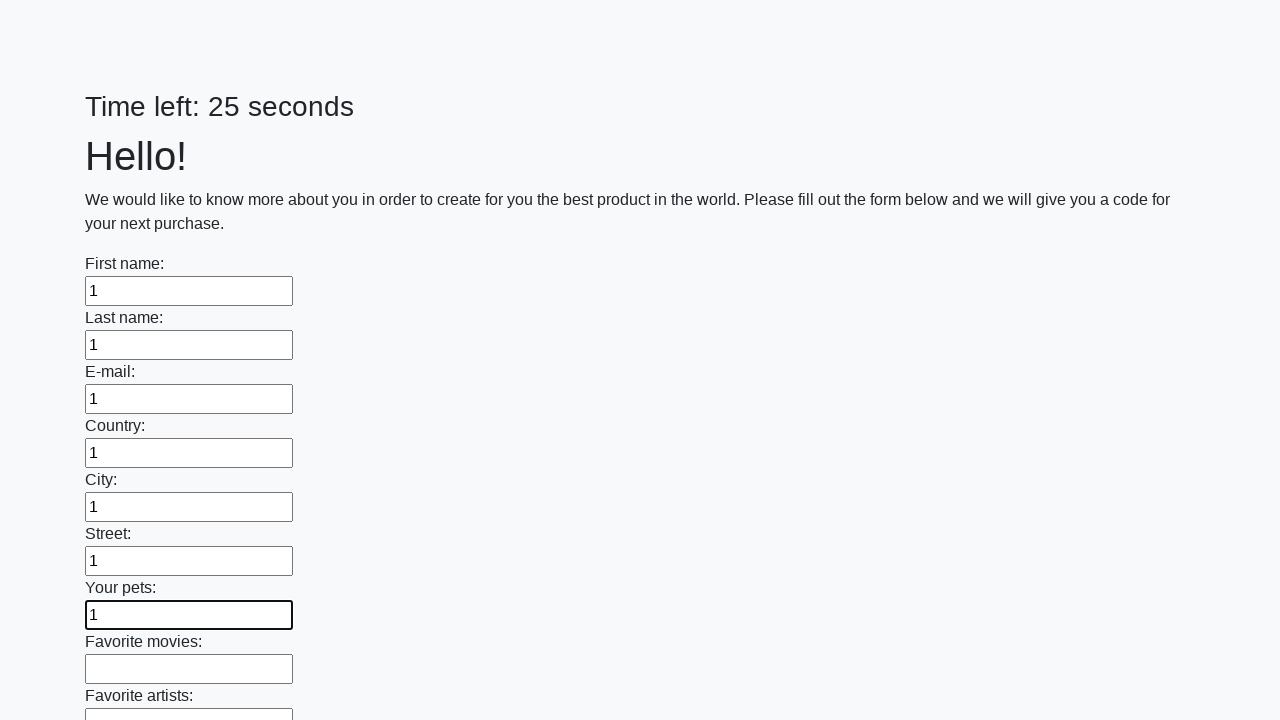

Filled input field with '1' on input >> nth=7
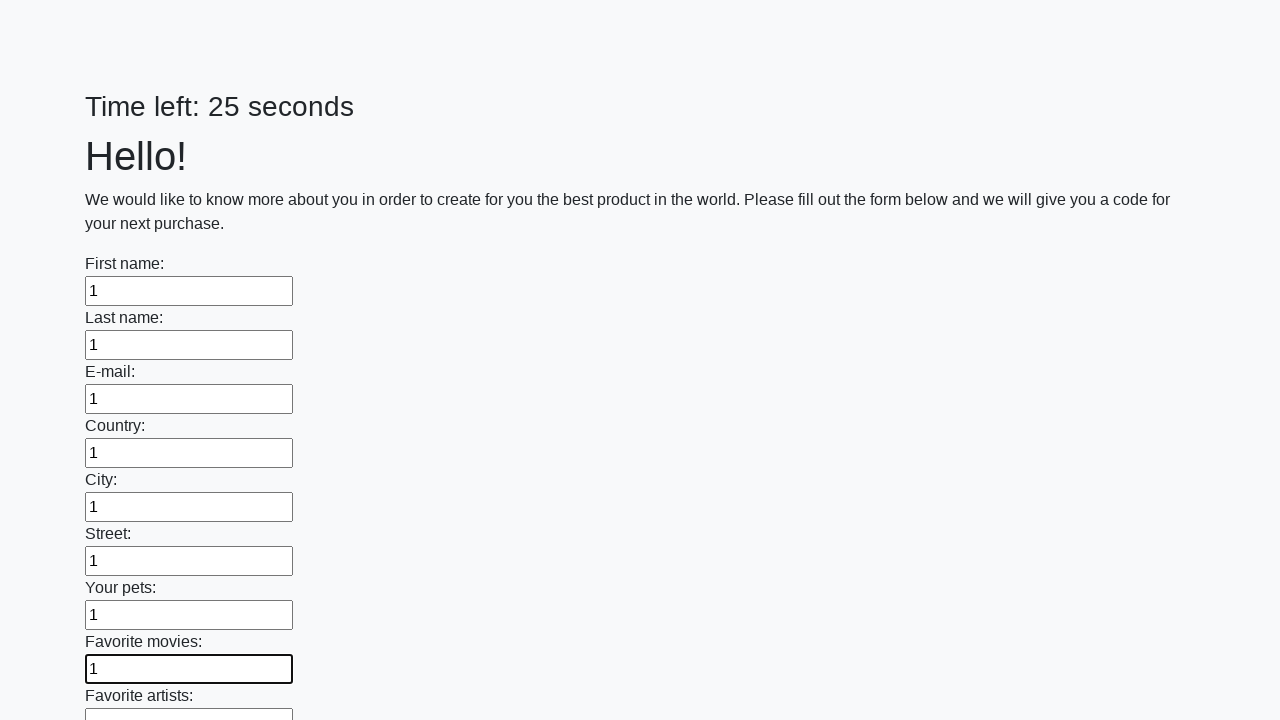

Filled input field with '1' on input >> nth=8
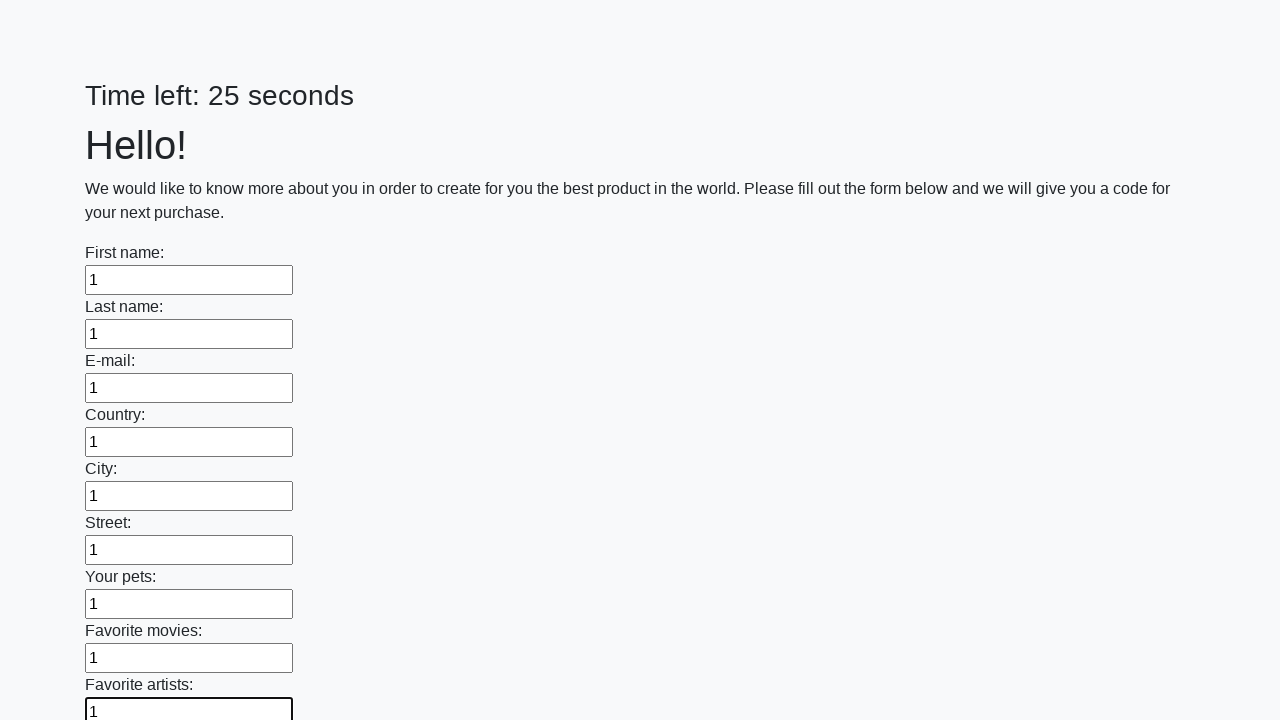

Filled input field with '1' on input >> nth=9
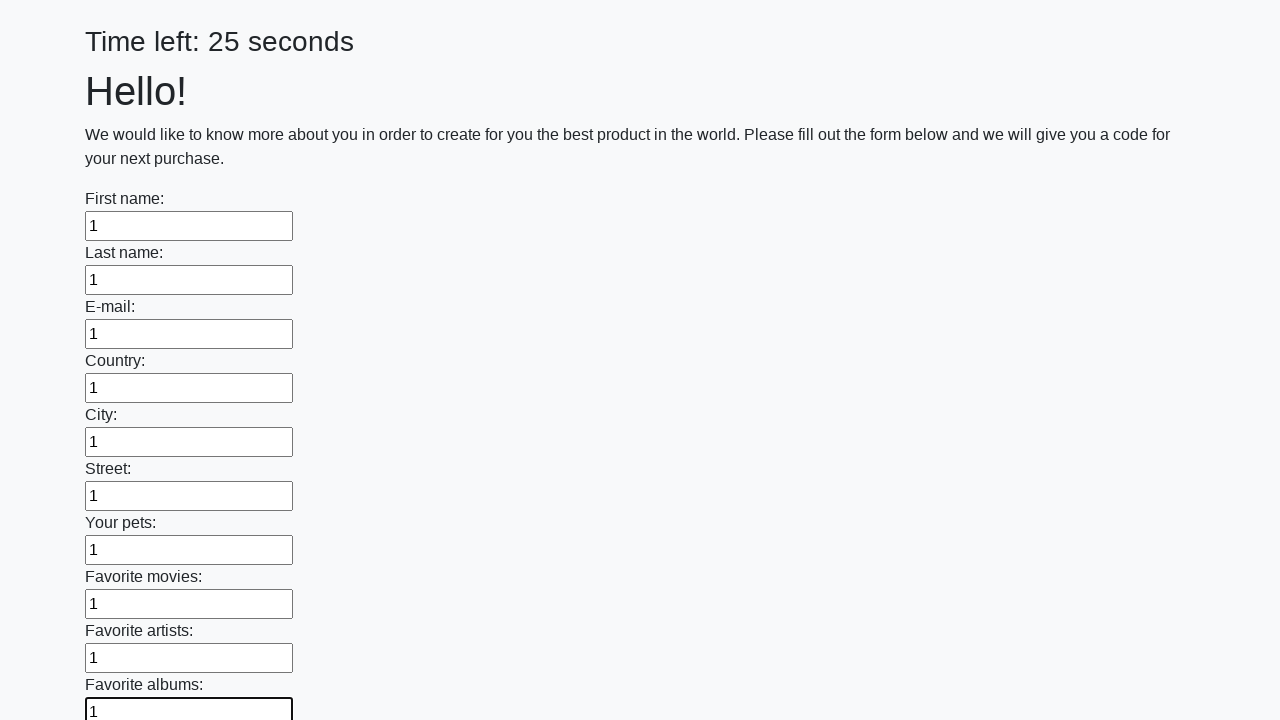

Filled input field with '1' on input >> nth=10
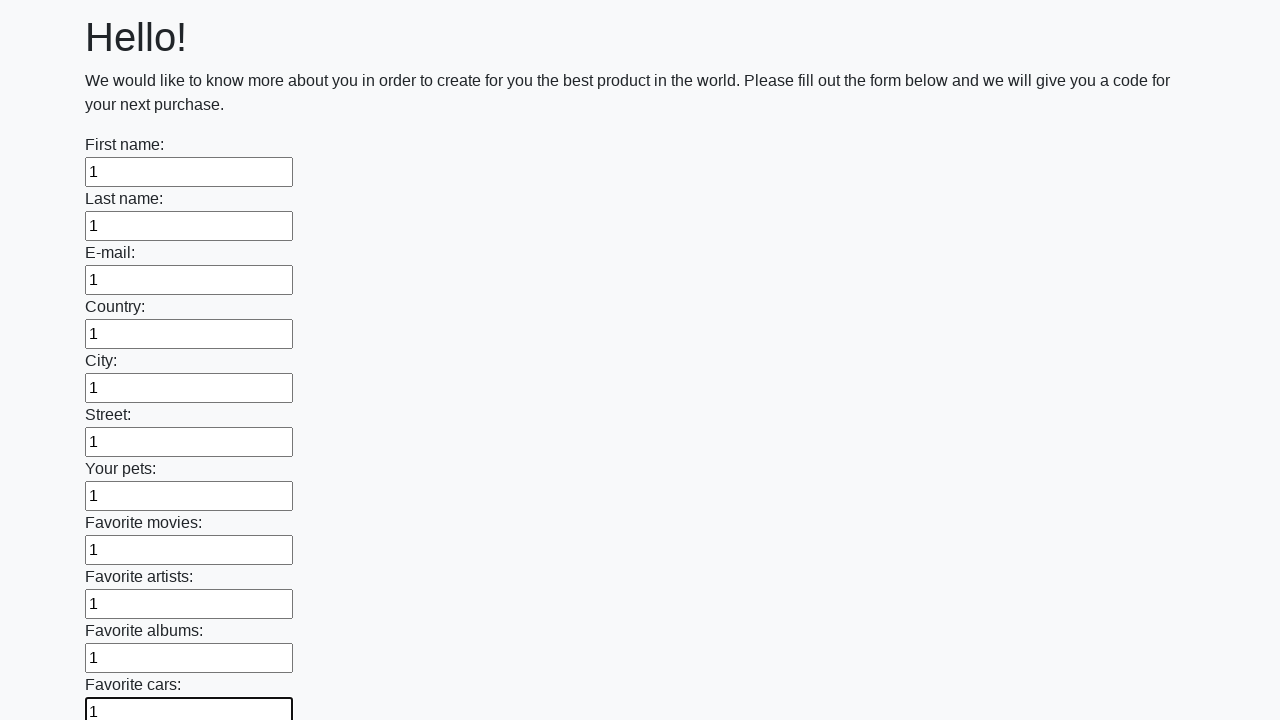

Filled input field with '1' on input >> nth=11
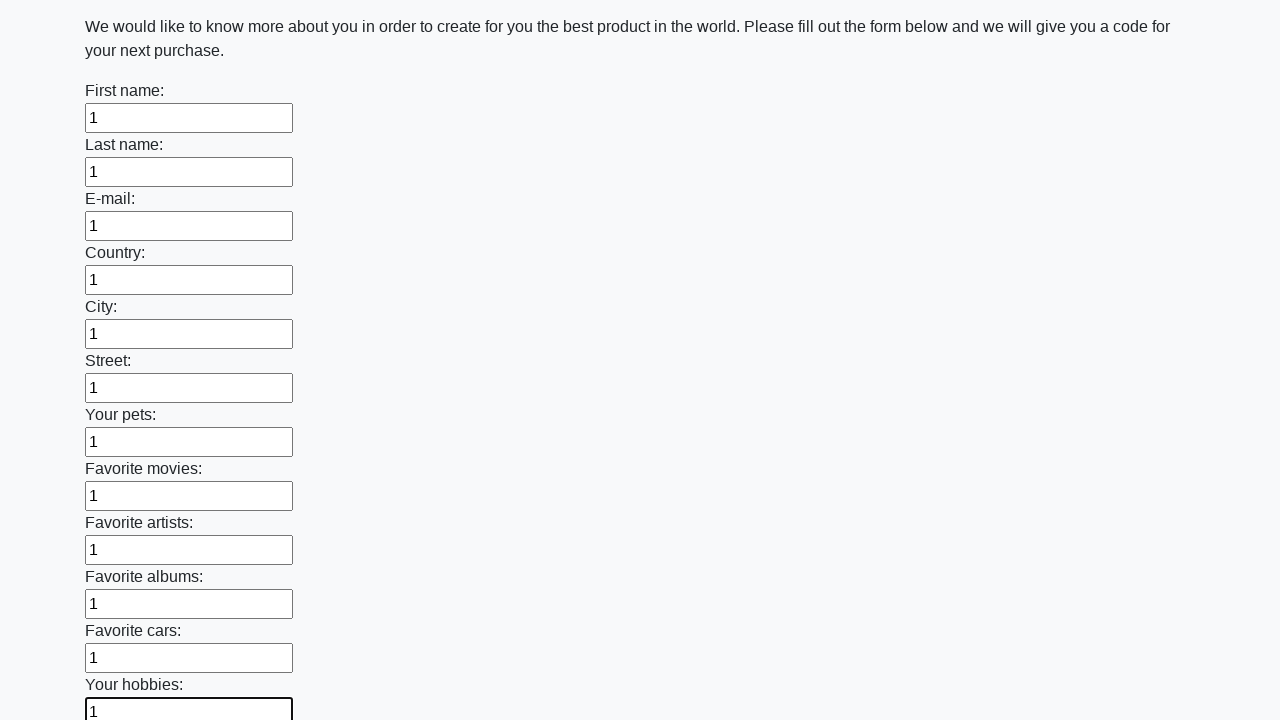

Filled input field with '1' on input >> nth=12
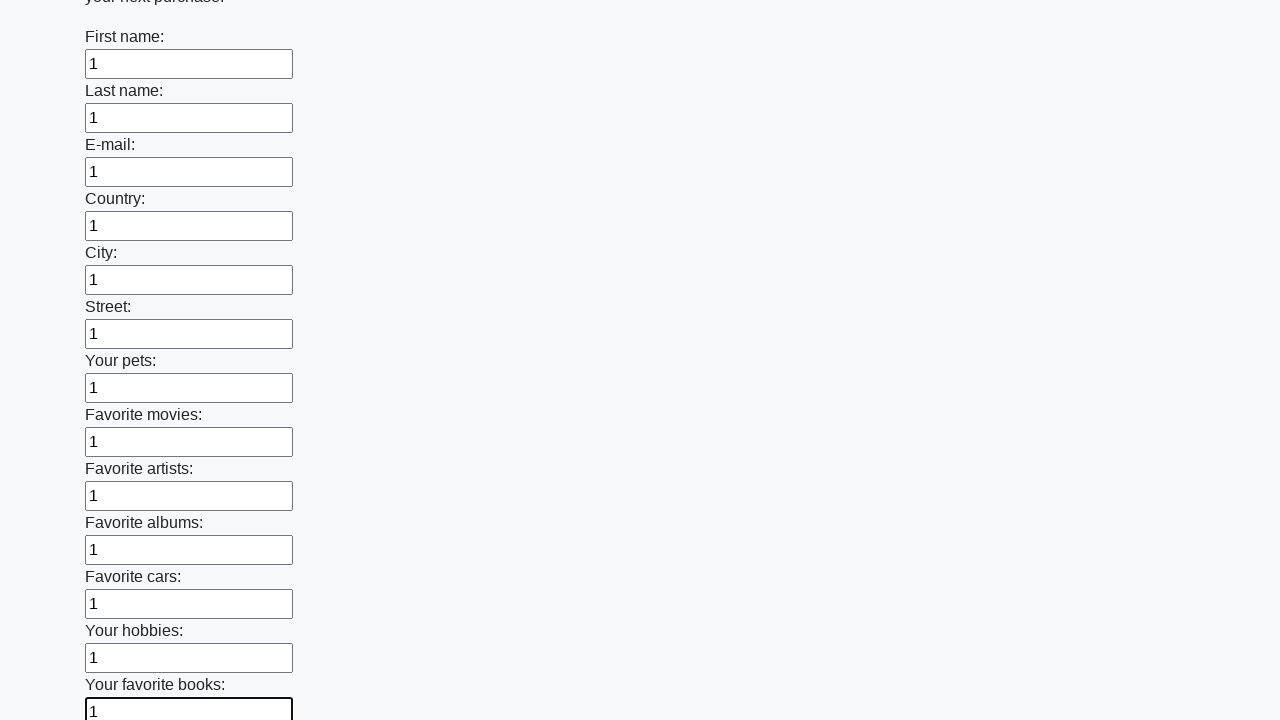

Filled input field with '1' on input >> nth=13
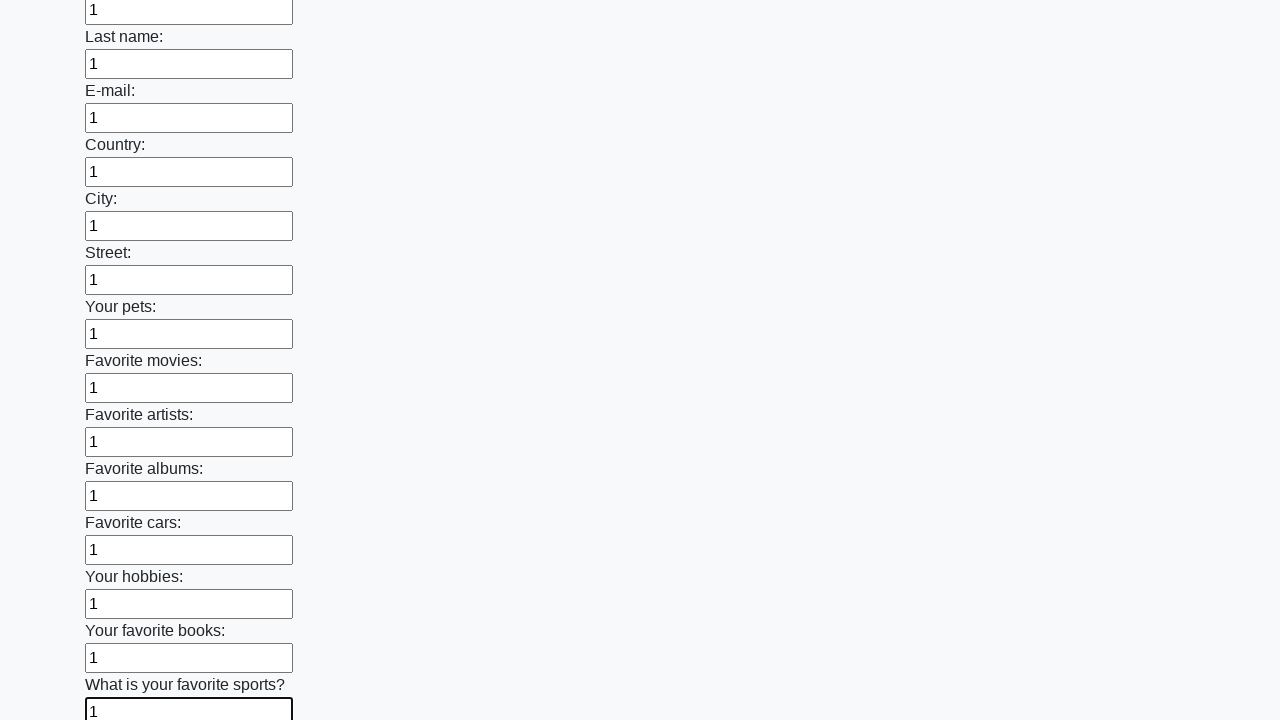

Filled input field with '1' on input >> nth=14
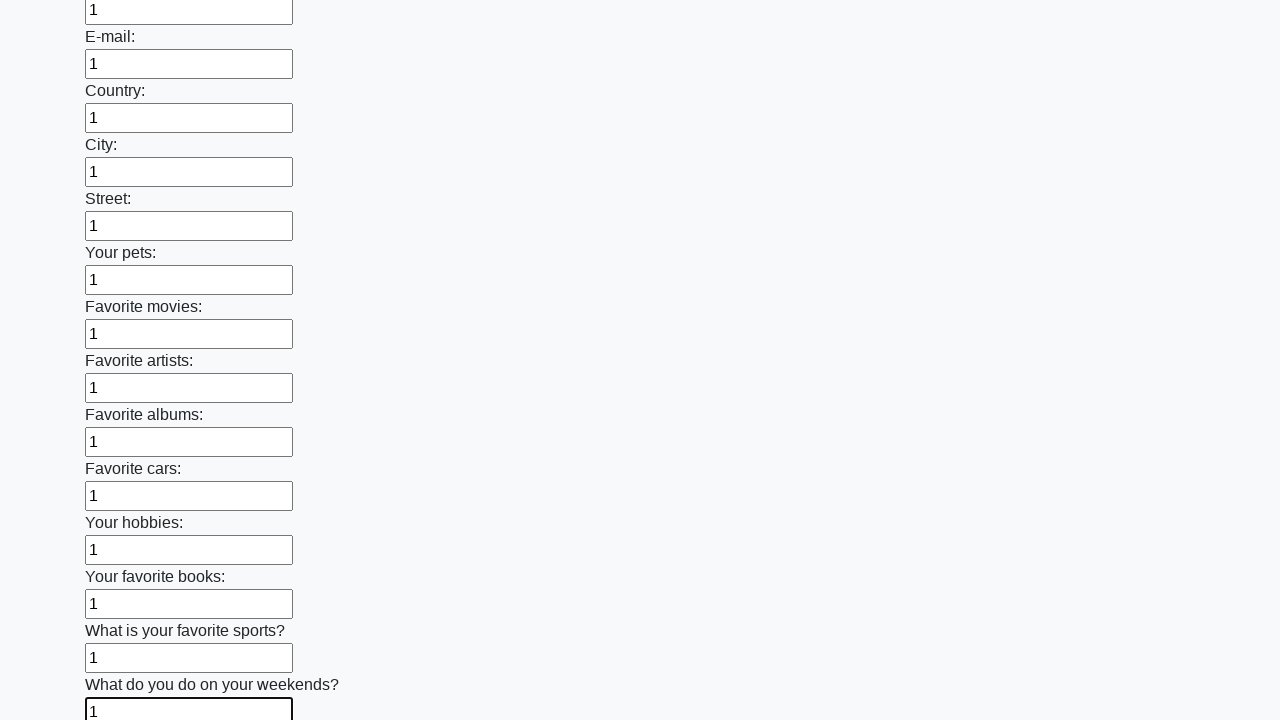

Filled input field with '1' on input >> nth=15
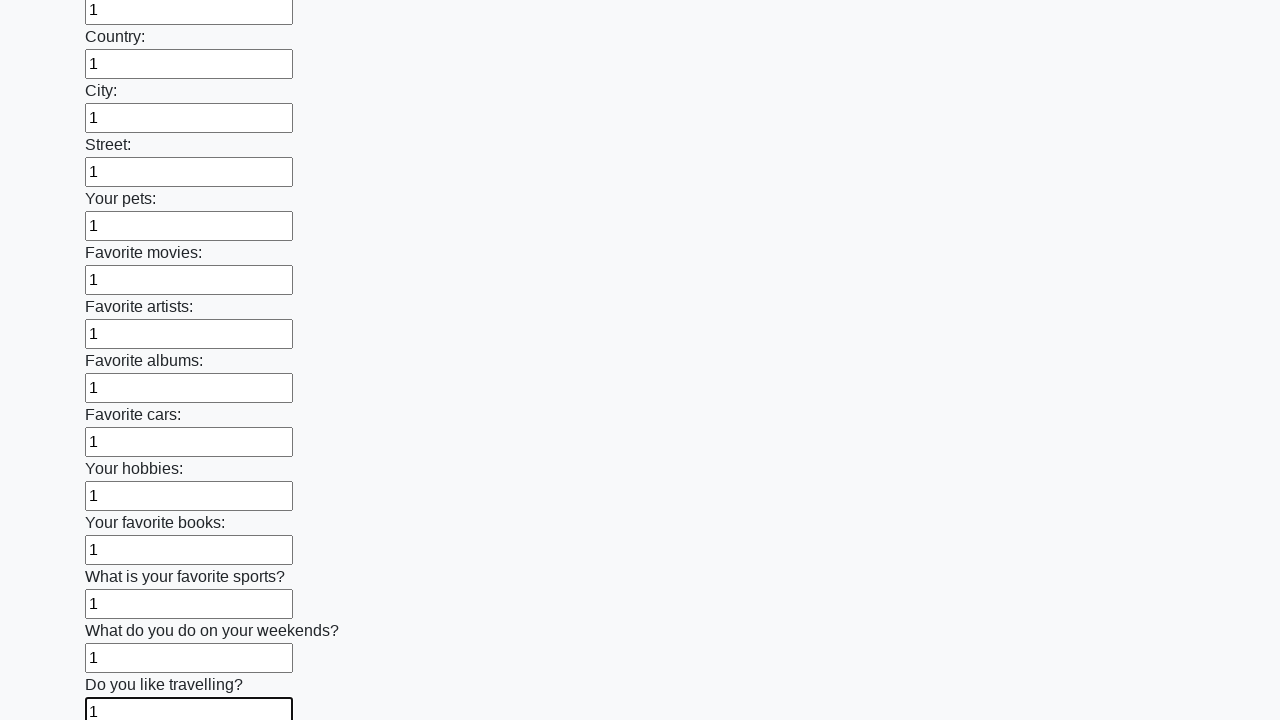

Filled input field with '1' on input >> nth=16
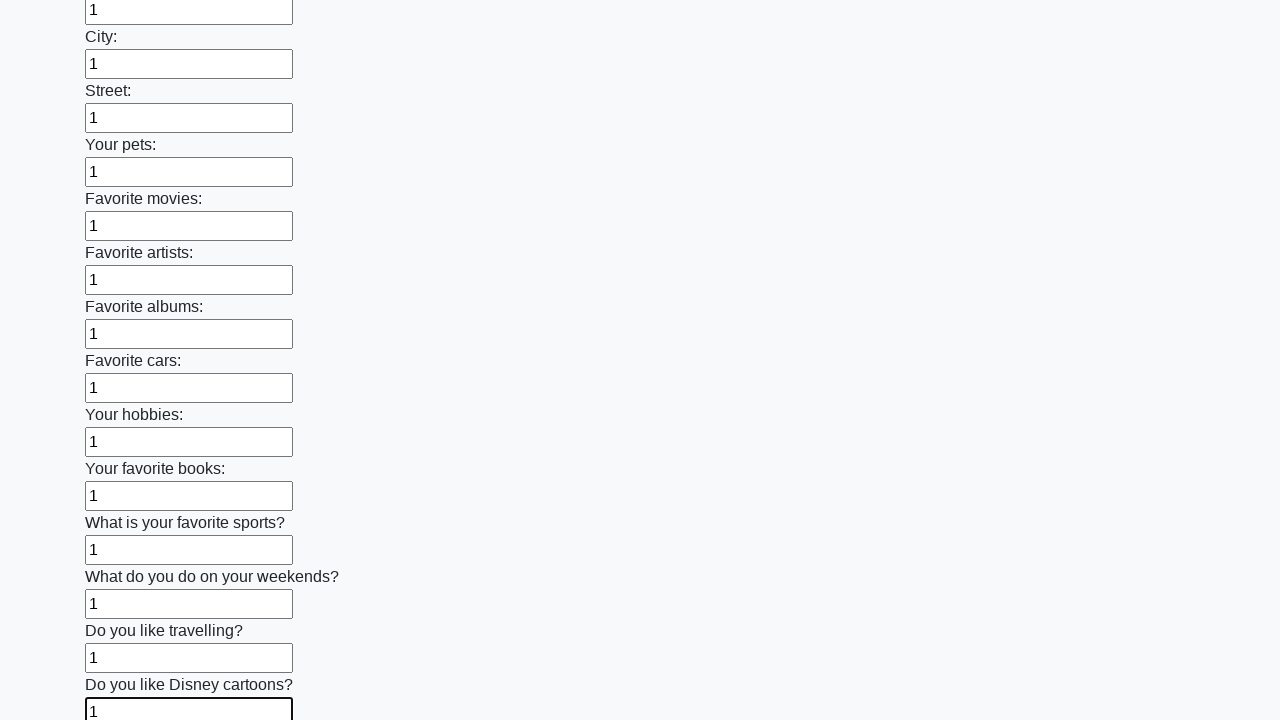

Filled input field with '1' on input >> nth=17
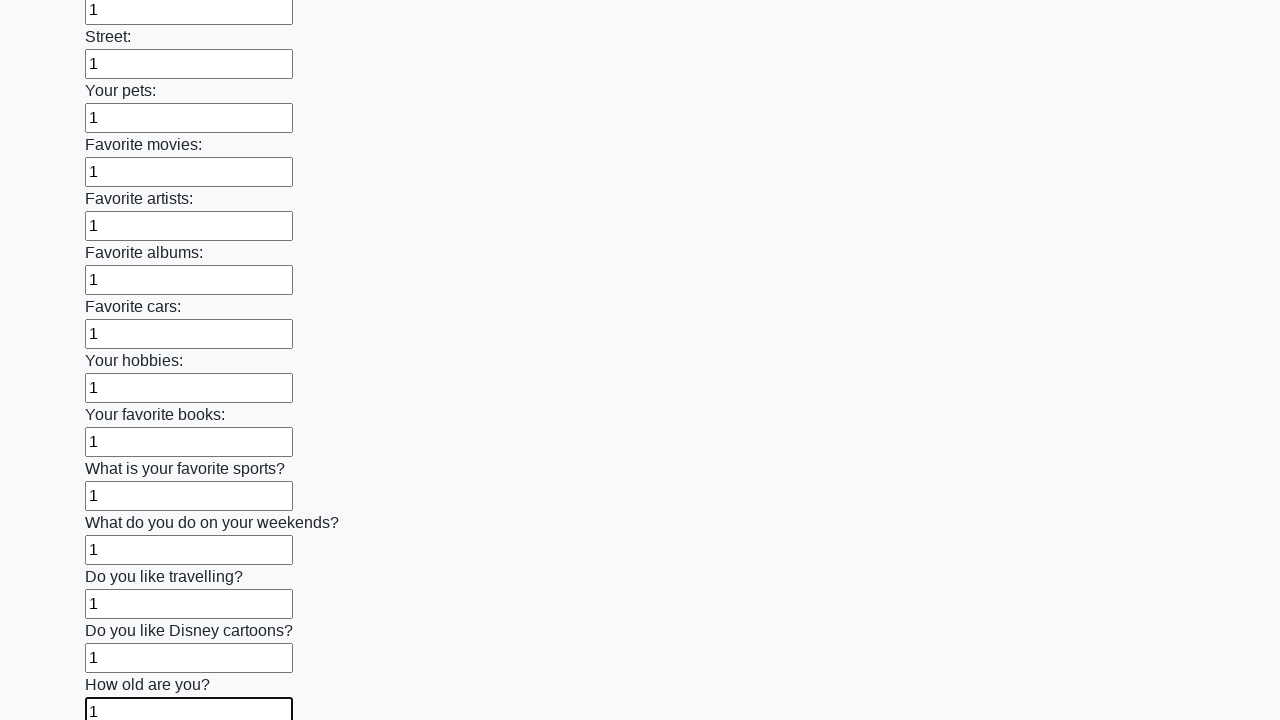

Filled input field with '1' on input >> nth=18
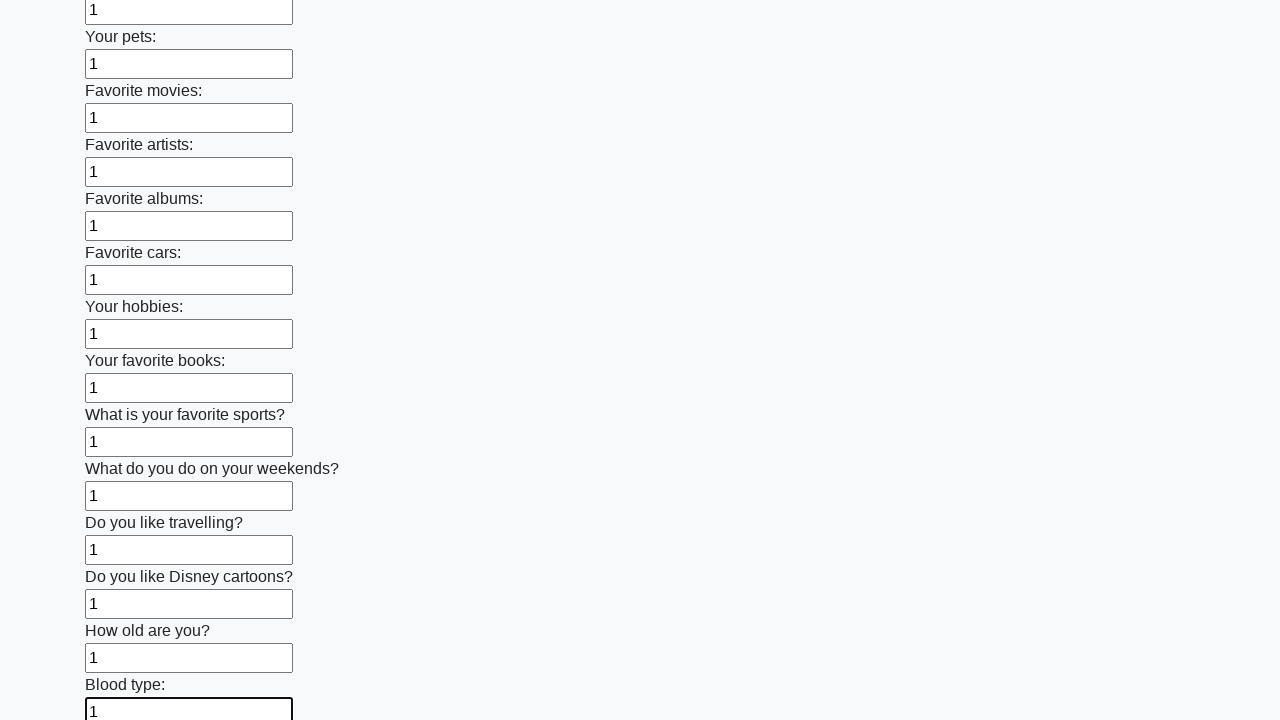

Filled input field with '1' on input >> nth=19
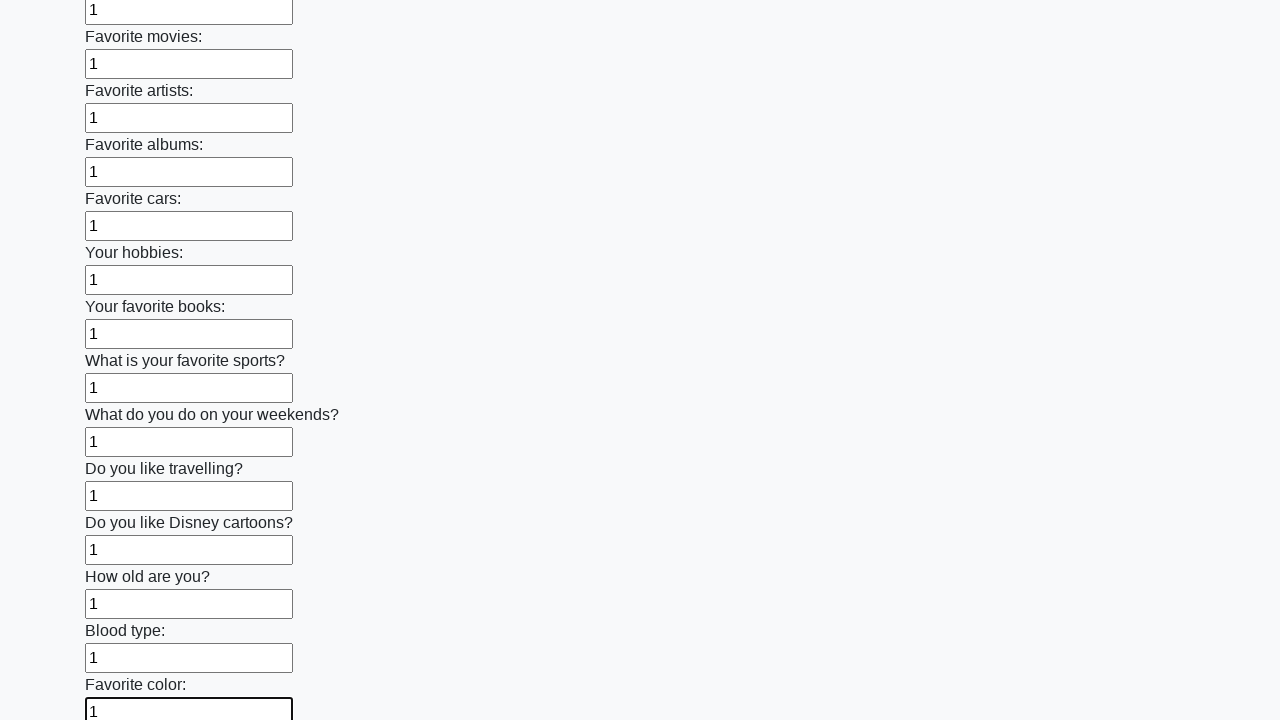

Filled input field with '1' on input >> nth=20
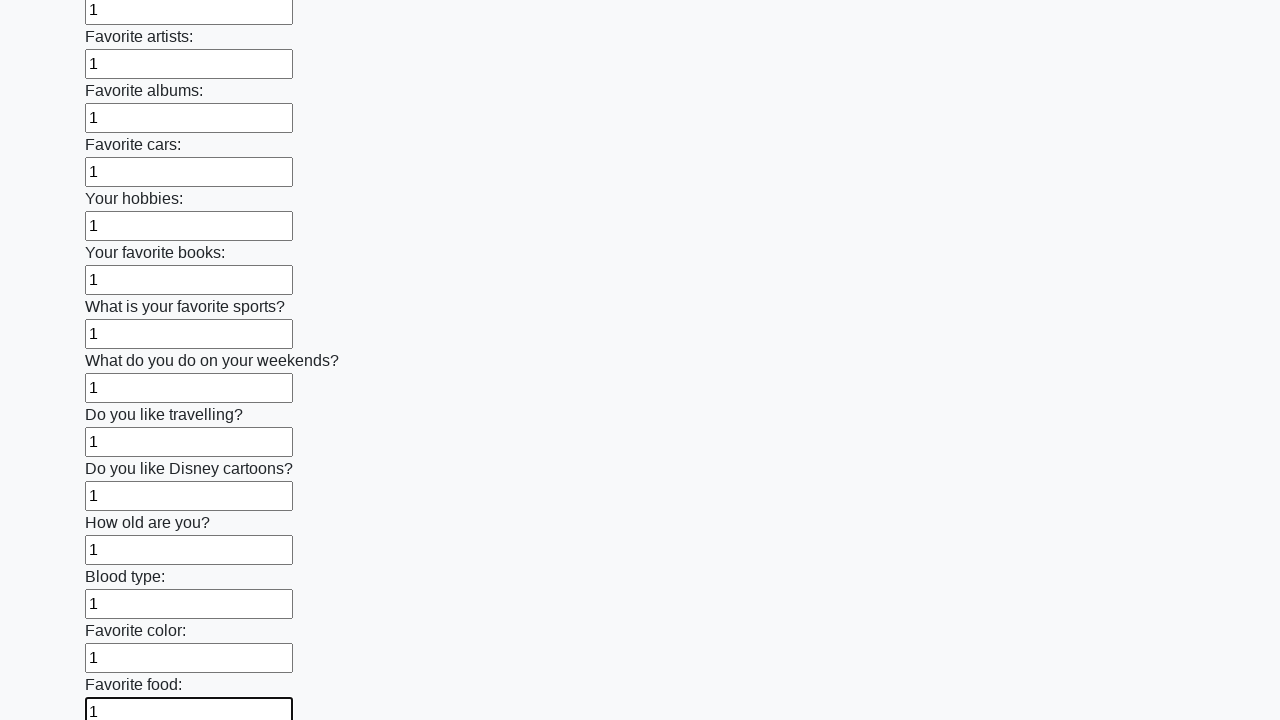

Filled input field with '1' on input >> nth=21
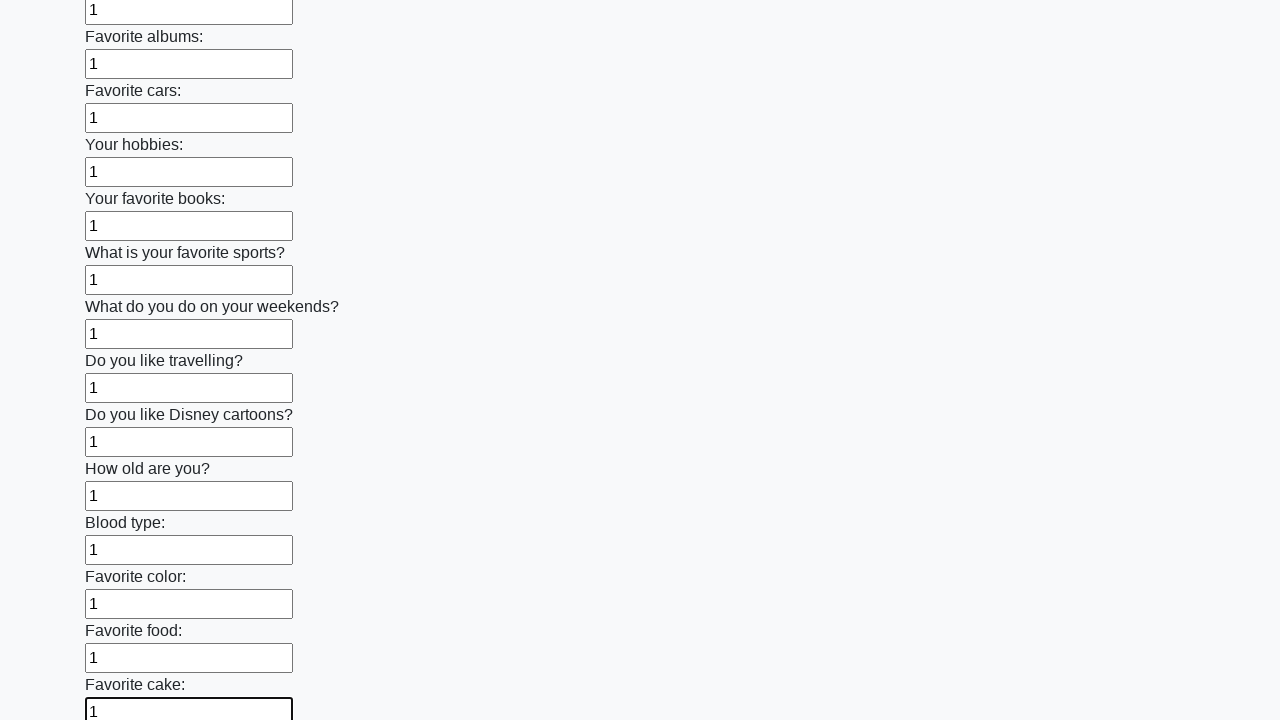

Filled input field with '1' on input >> nth=22
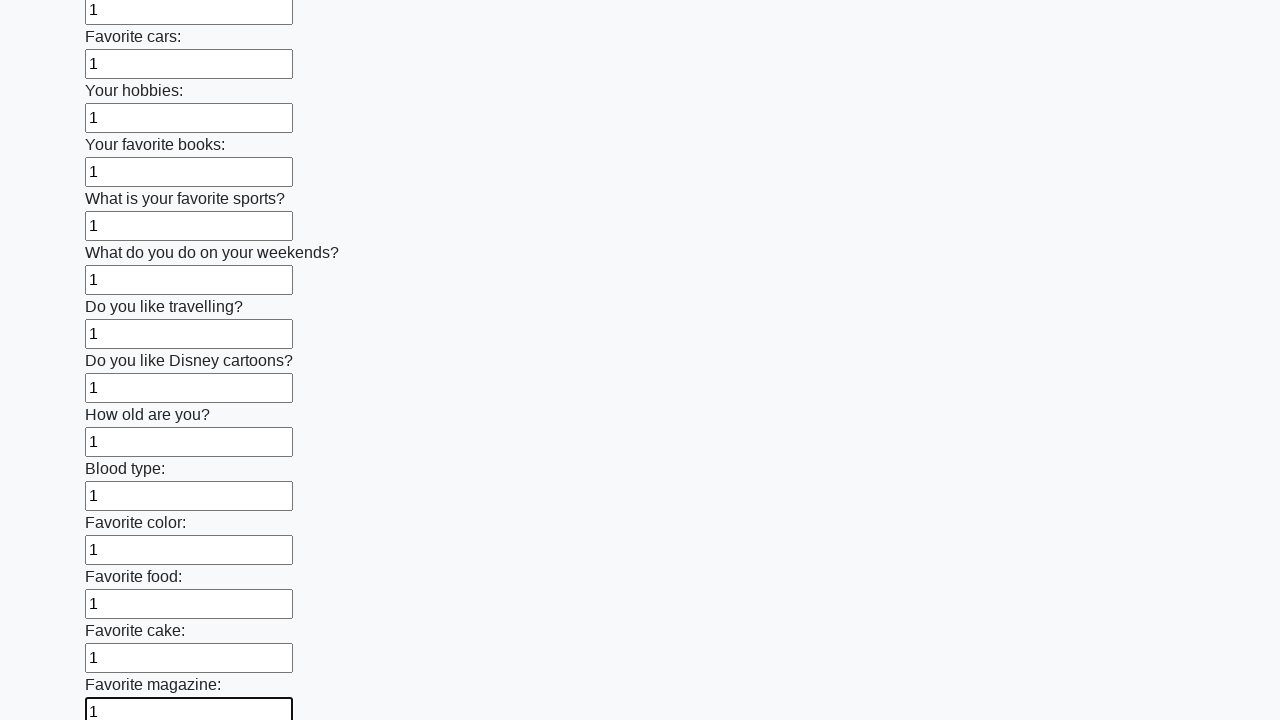

Filled input field with '1' on input >> nth=23
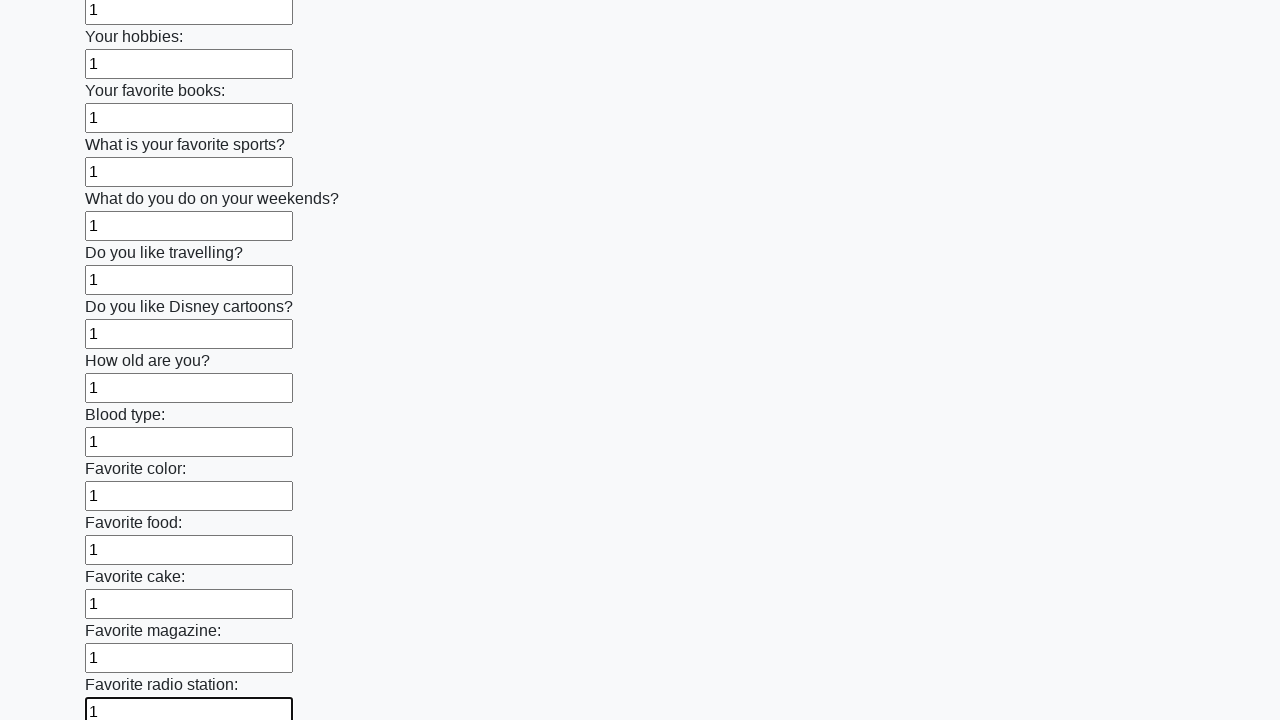

Filled input field with '1' on input >> nth=24
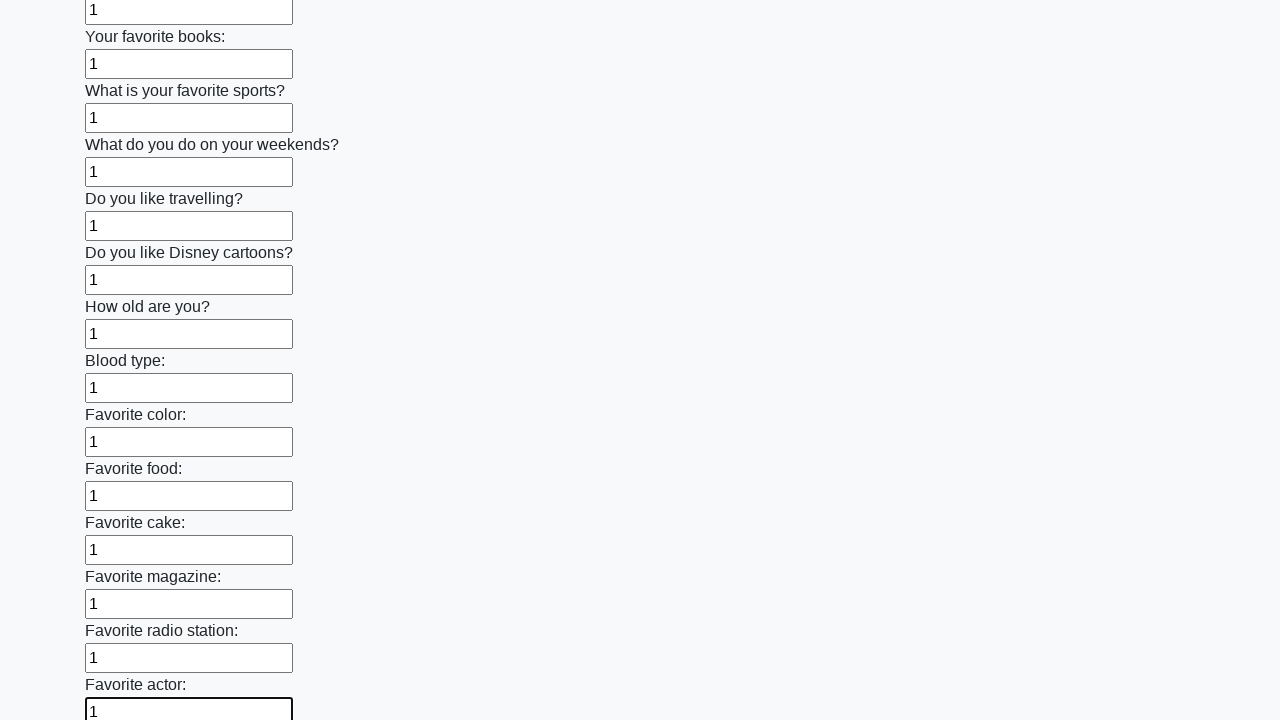

Filled input field with '1' on input >> nth=25
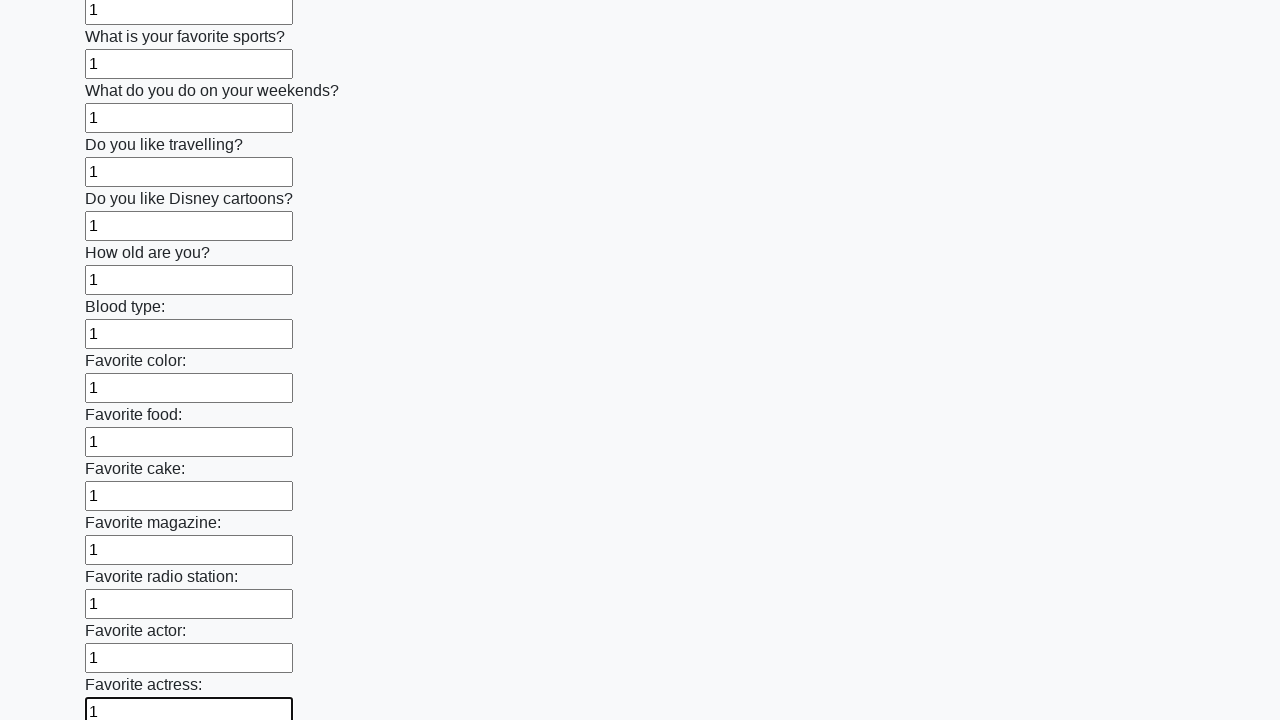

Filled input field with '1' on input >> nth=26
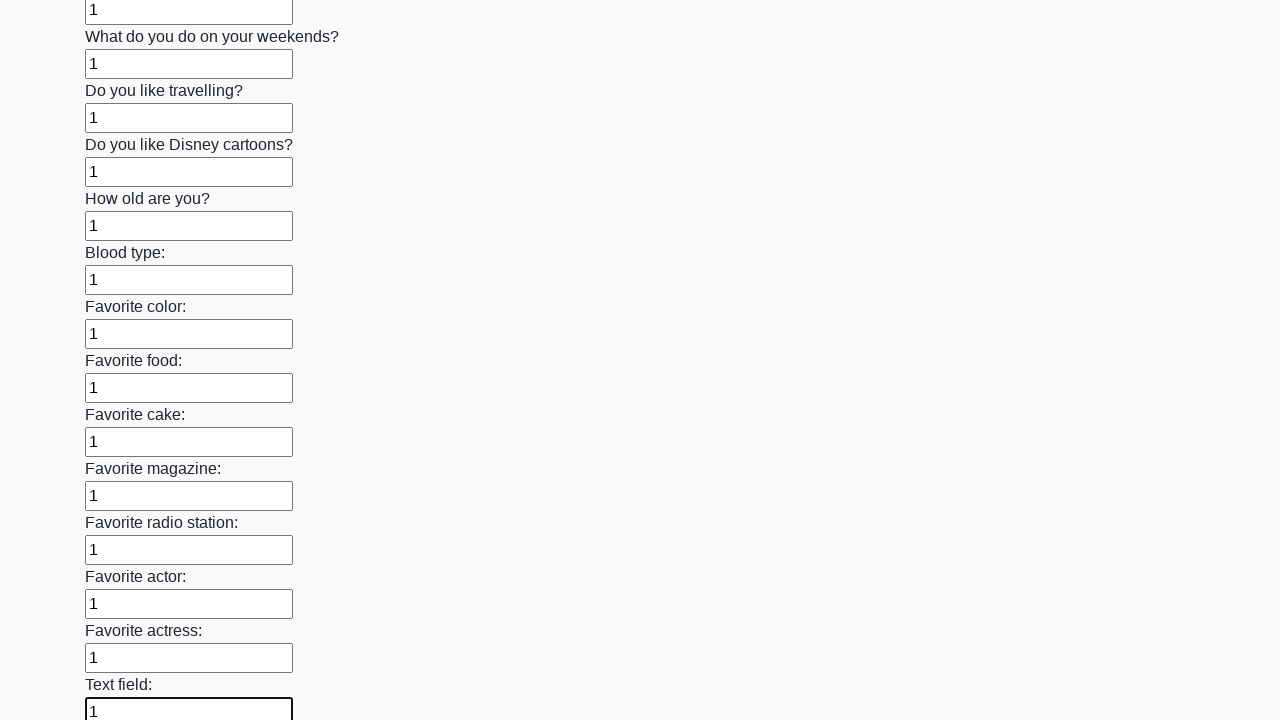

Filled input field with '1' on input >> nth=27
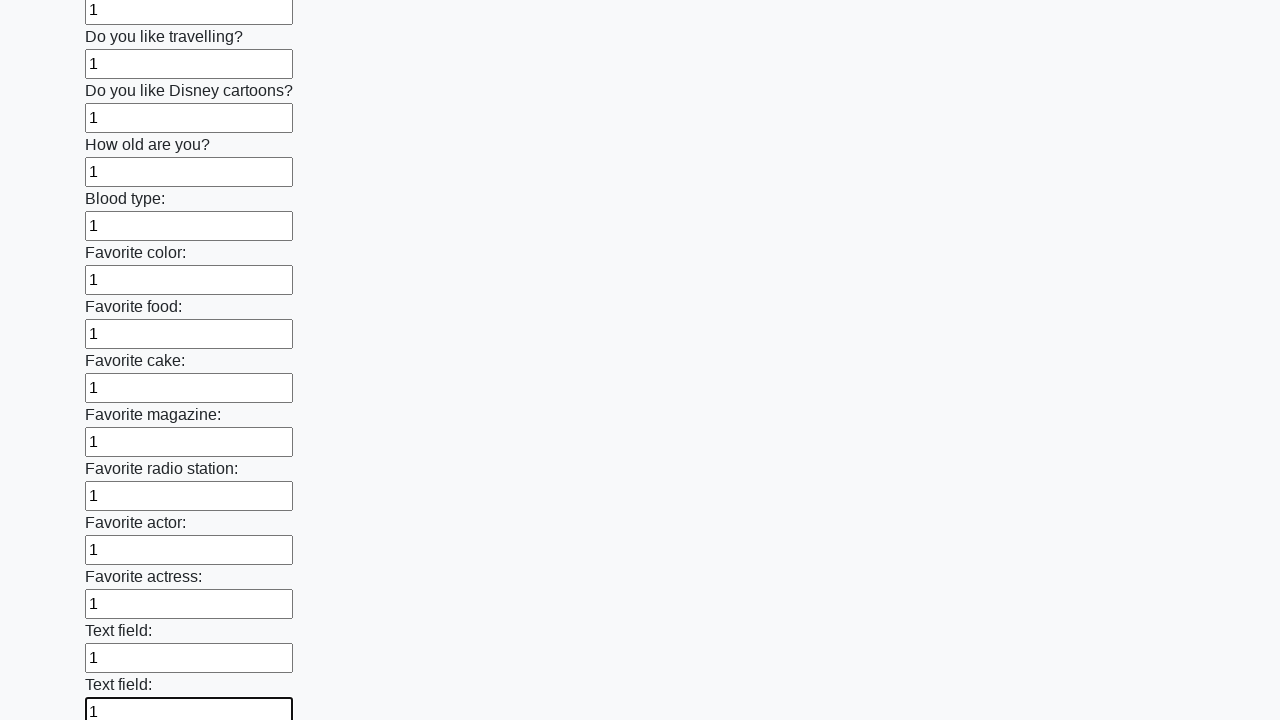

Filled input field with '1' on input >> nth=28
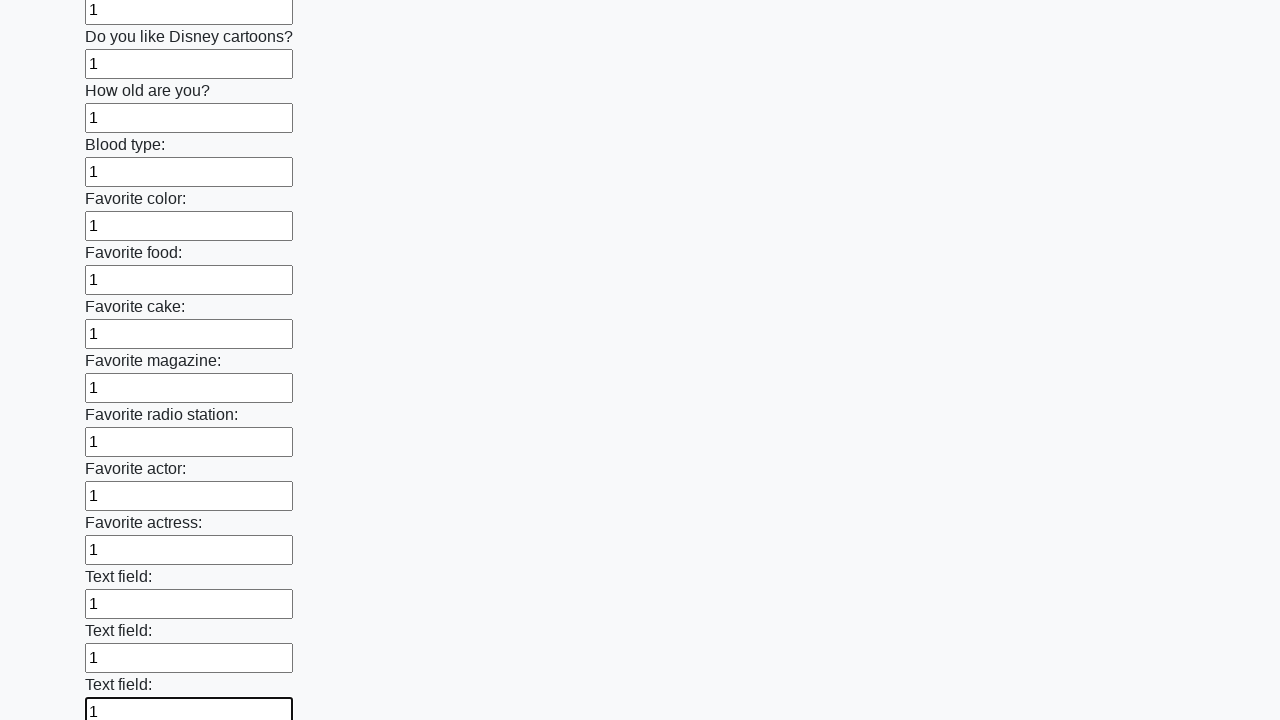

Filled input field with '1' on input >> nth=29
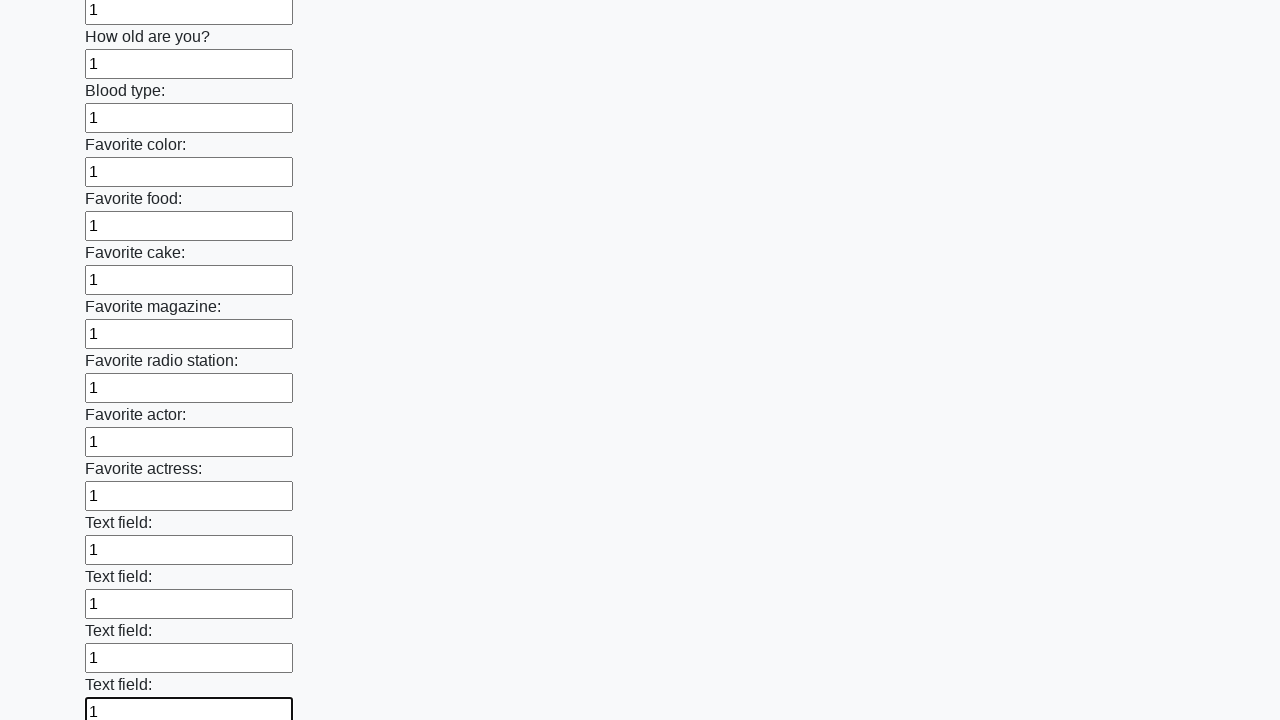

Filled input field with '1' on input >> nth=30
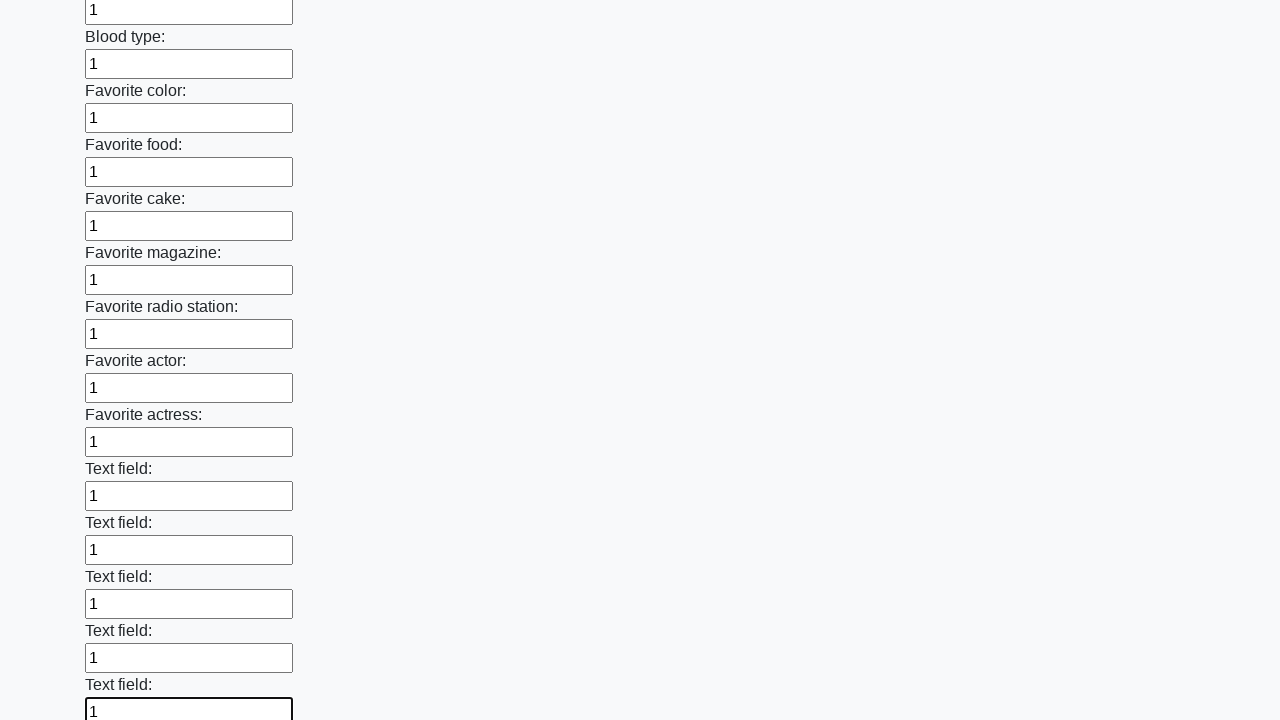

Filled input field with '1' on input >> nth=31
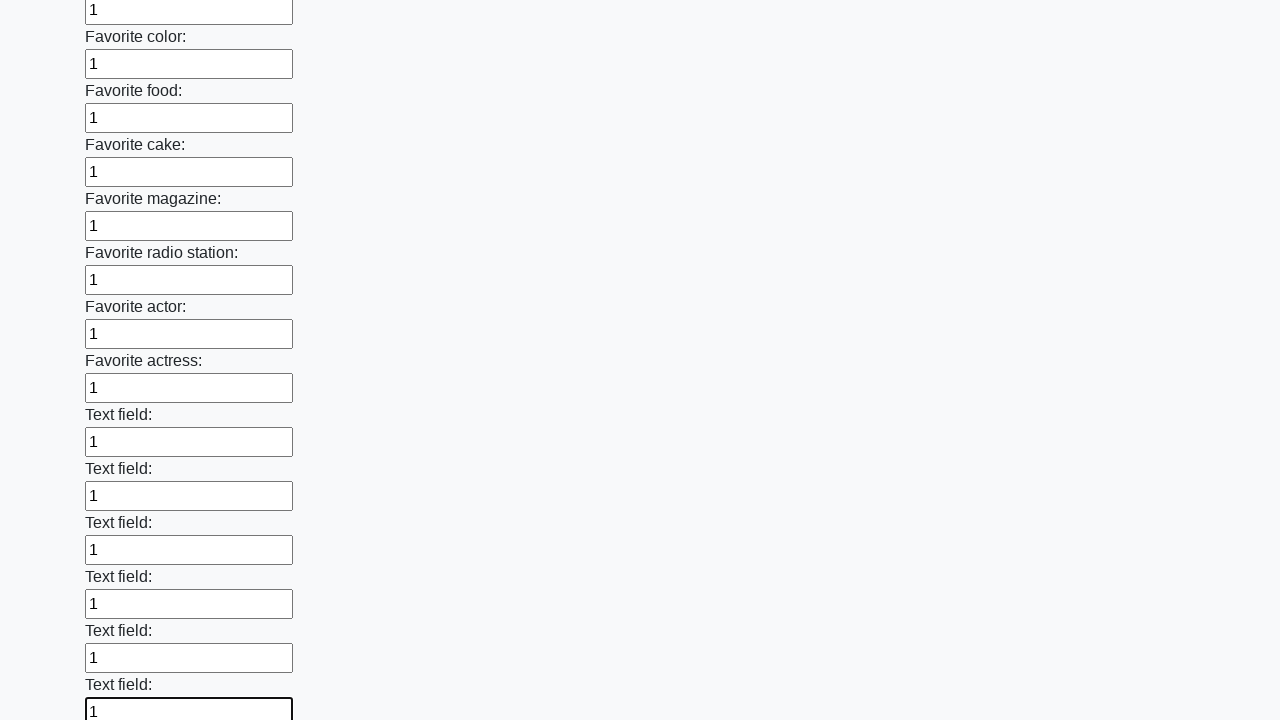

Filled input field with '1' on input >> nth=32
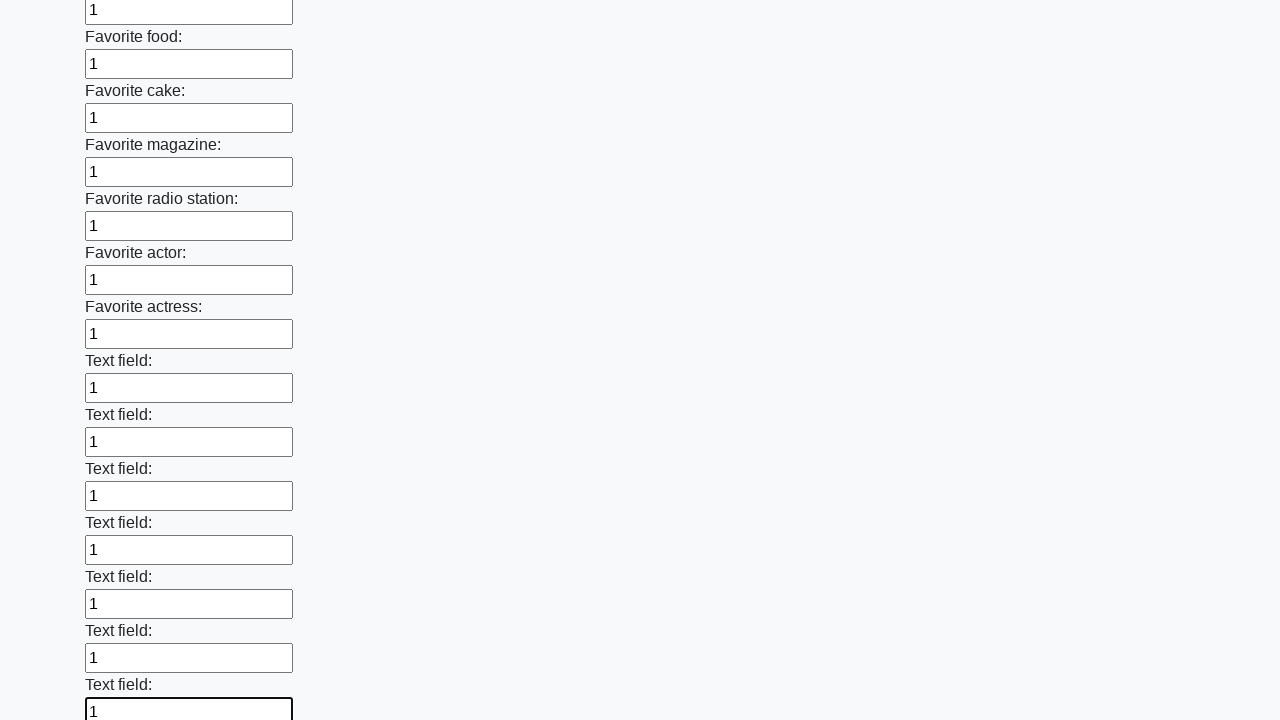

Filled input field with '1' on input >> nth=33
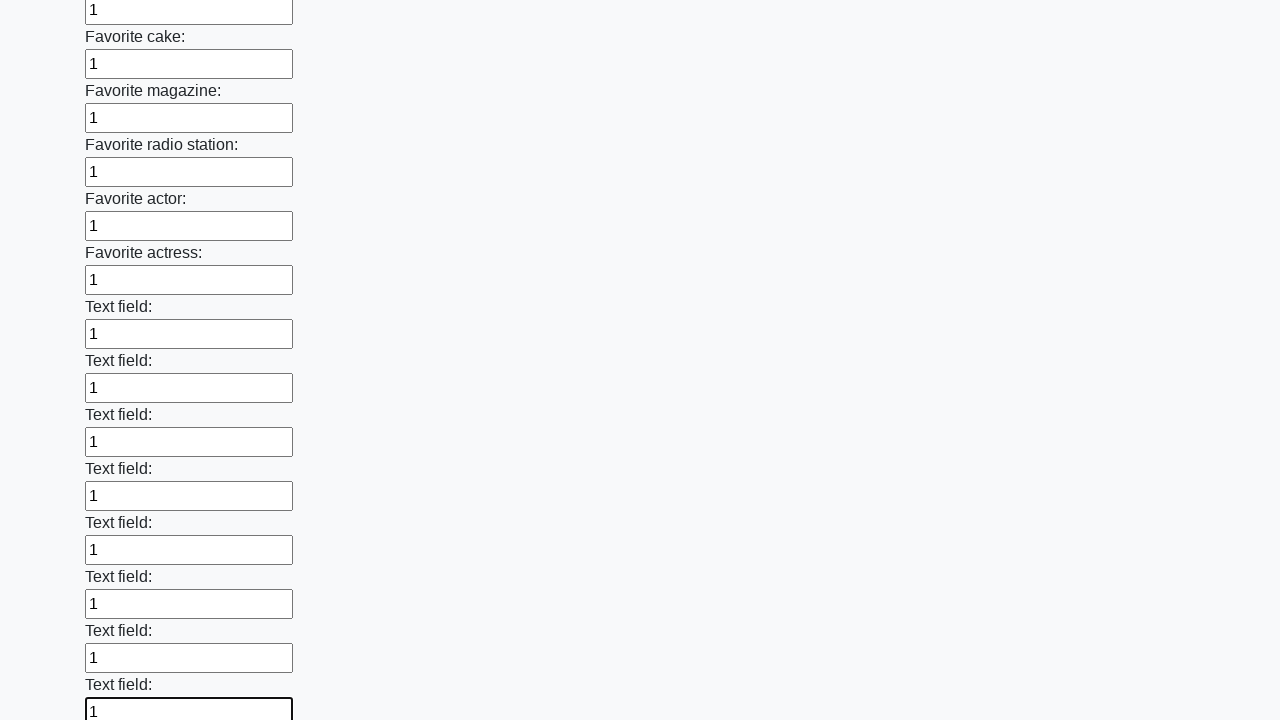

Filled input field with '1' on input >> nth=34
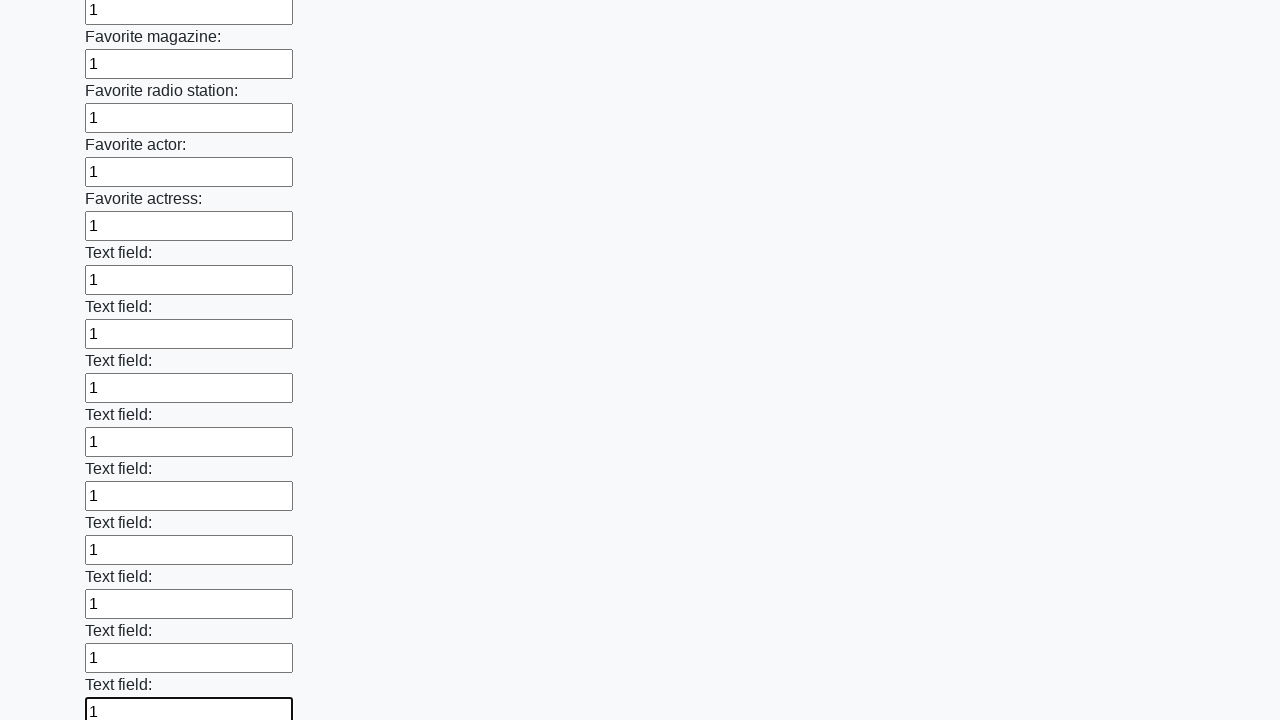

Filled input field with '1' on input >> nth=35
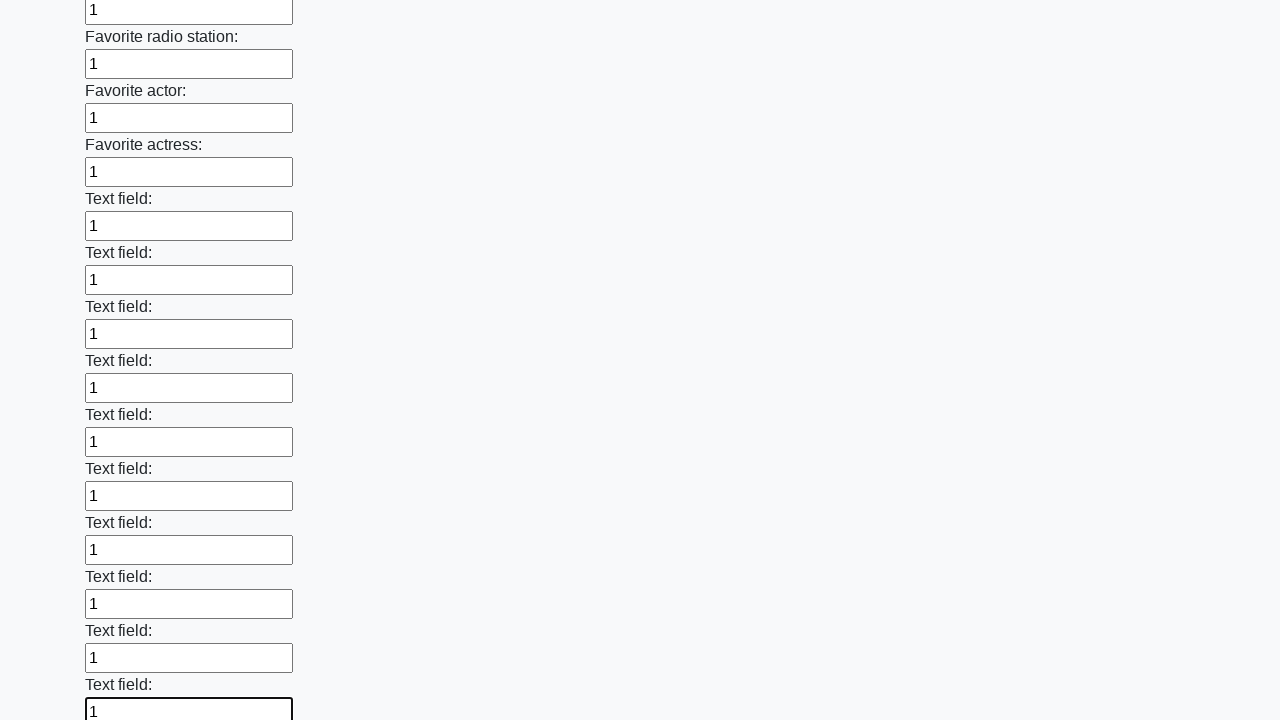

Filled input field with '1' on input >> nth=36
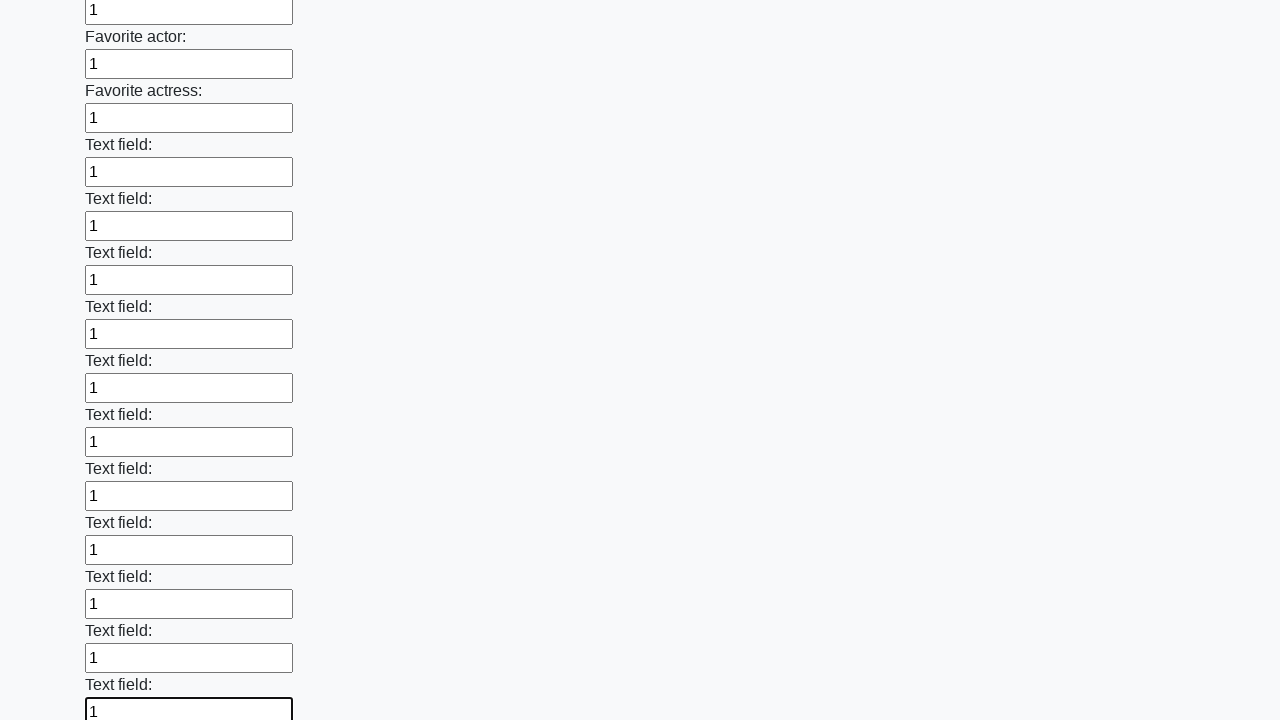

Filled input field with '1' on input >> nth=37
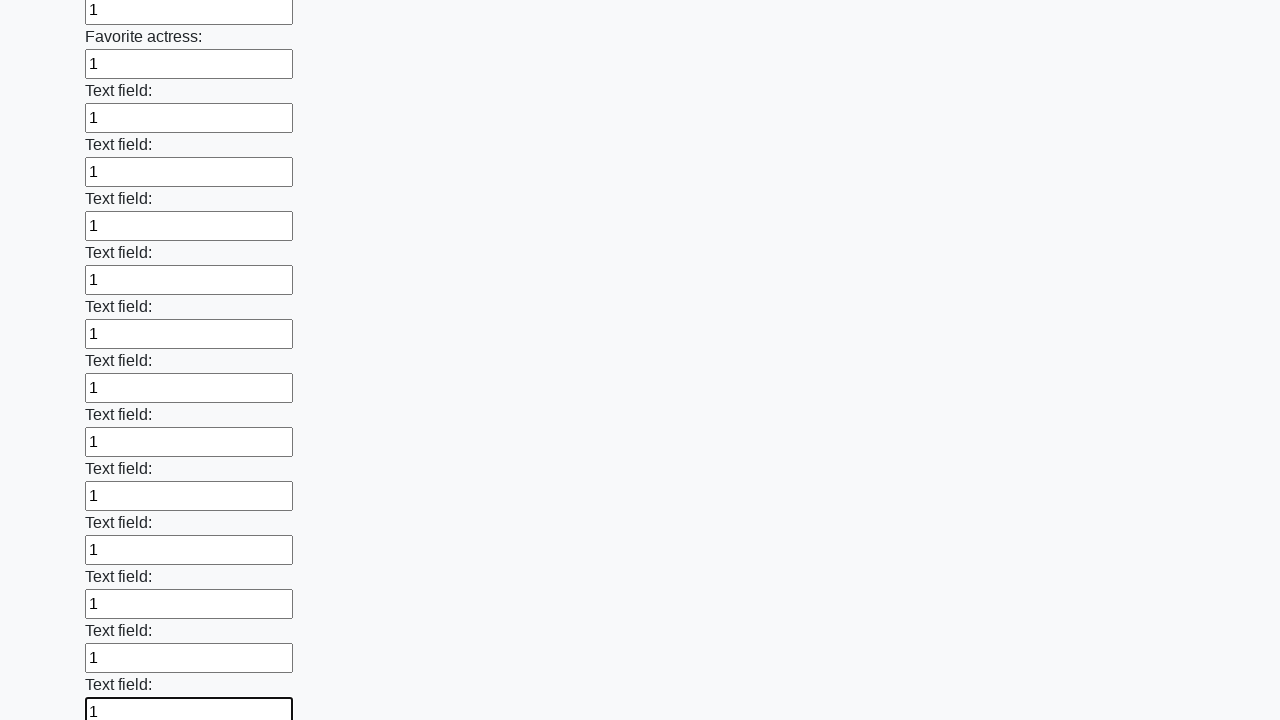

Filled input field with '1' on input >> nth=38
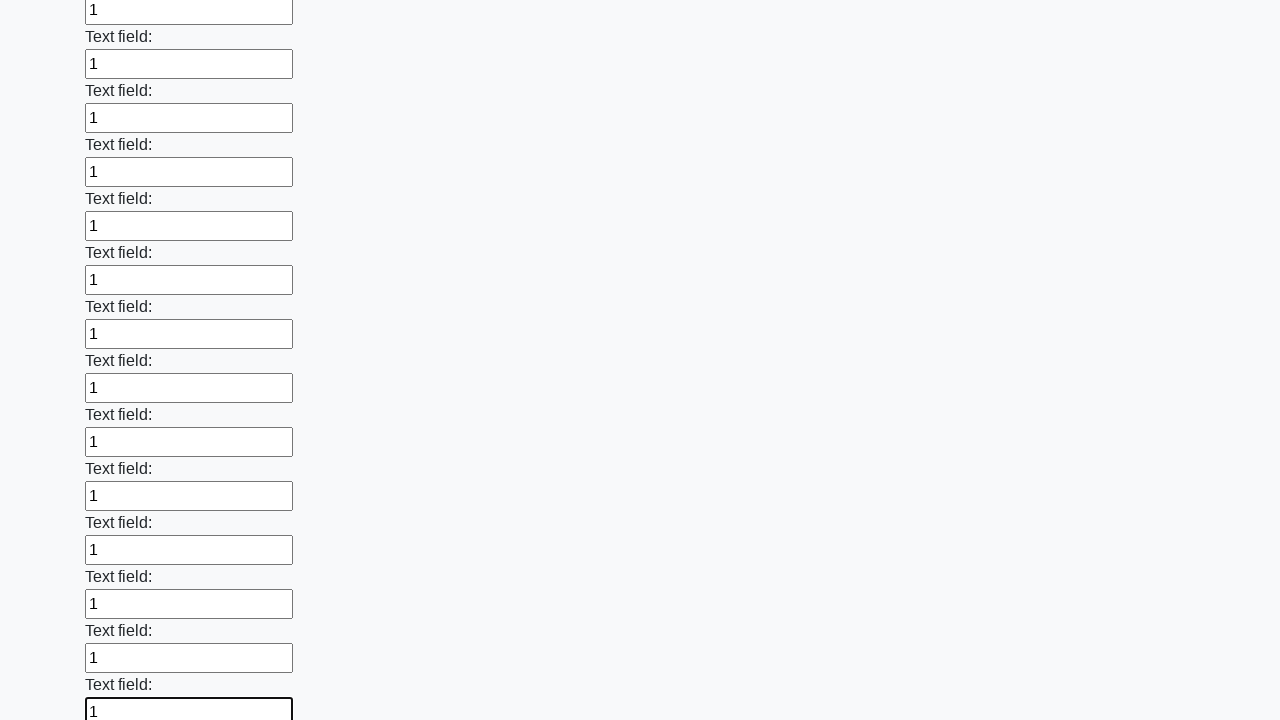

Filled input field with '1' on input >> nth=39
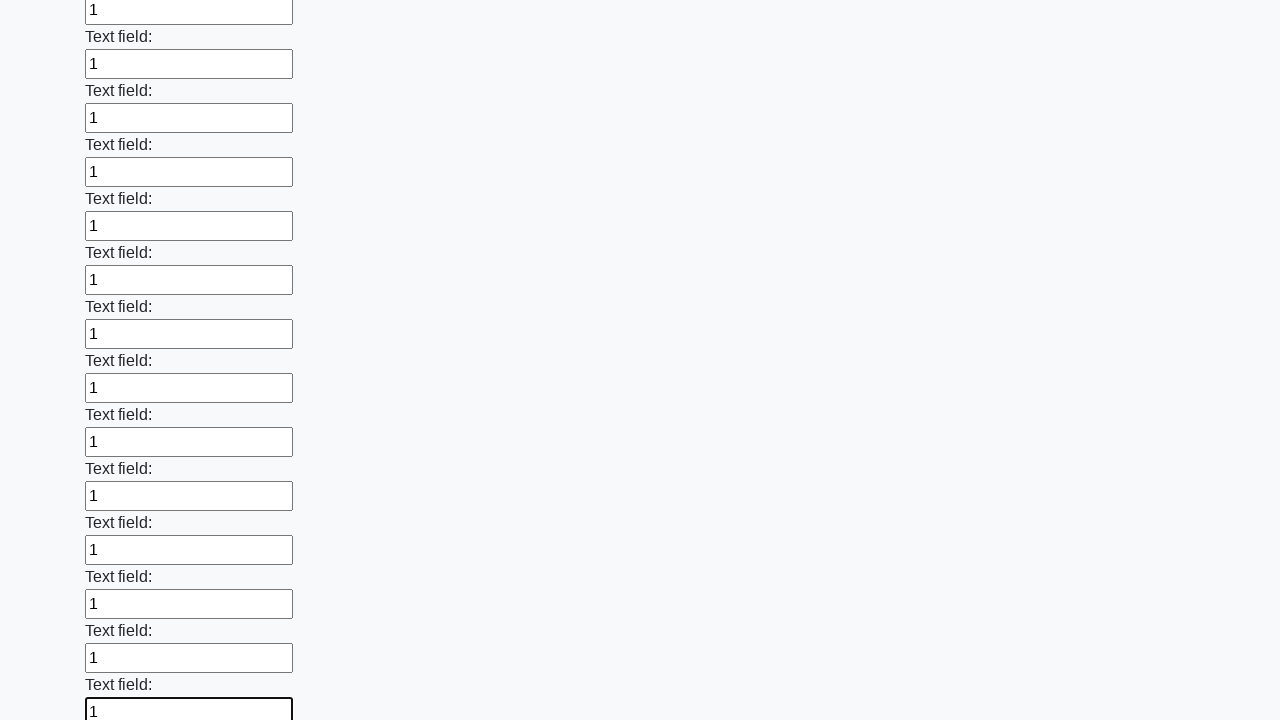

Filled input field with '1' on input >> nth=40
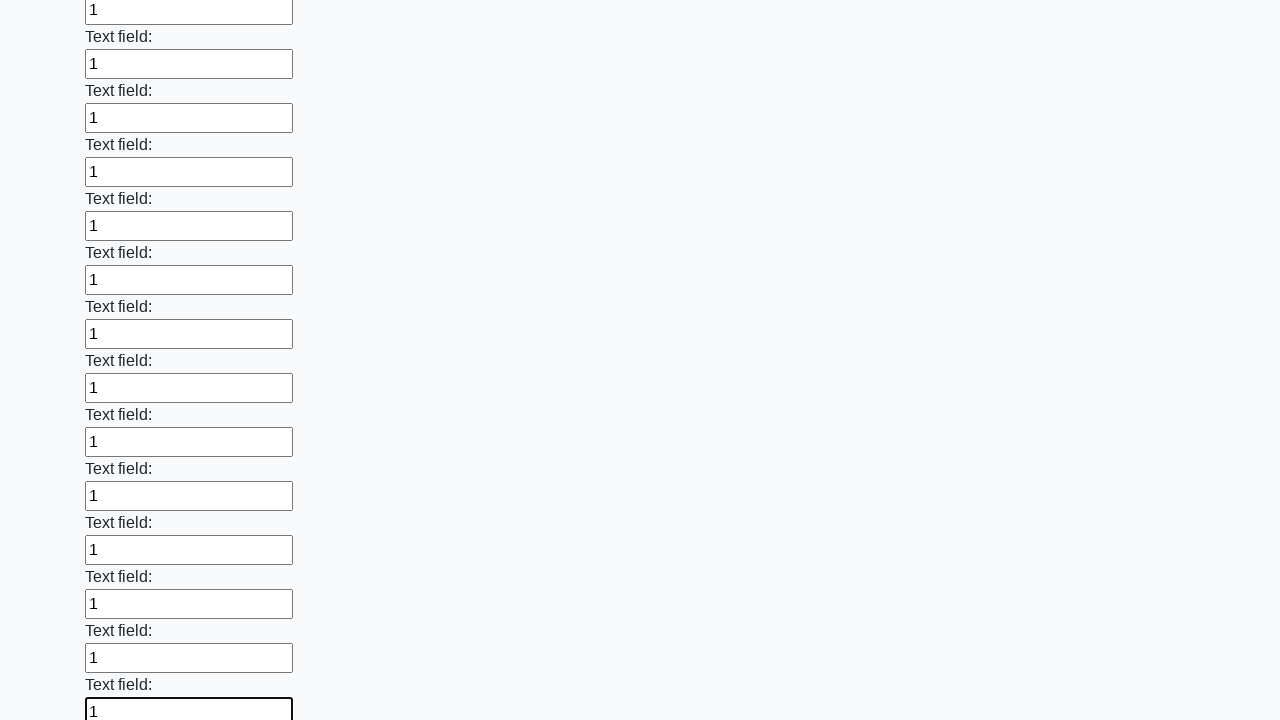

Filled input field with '1' on input >> nth=41
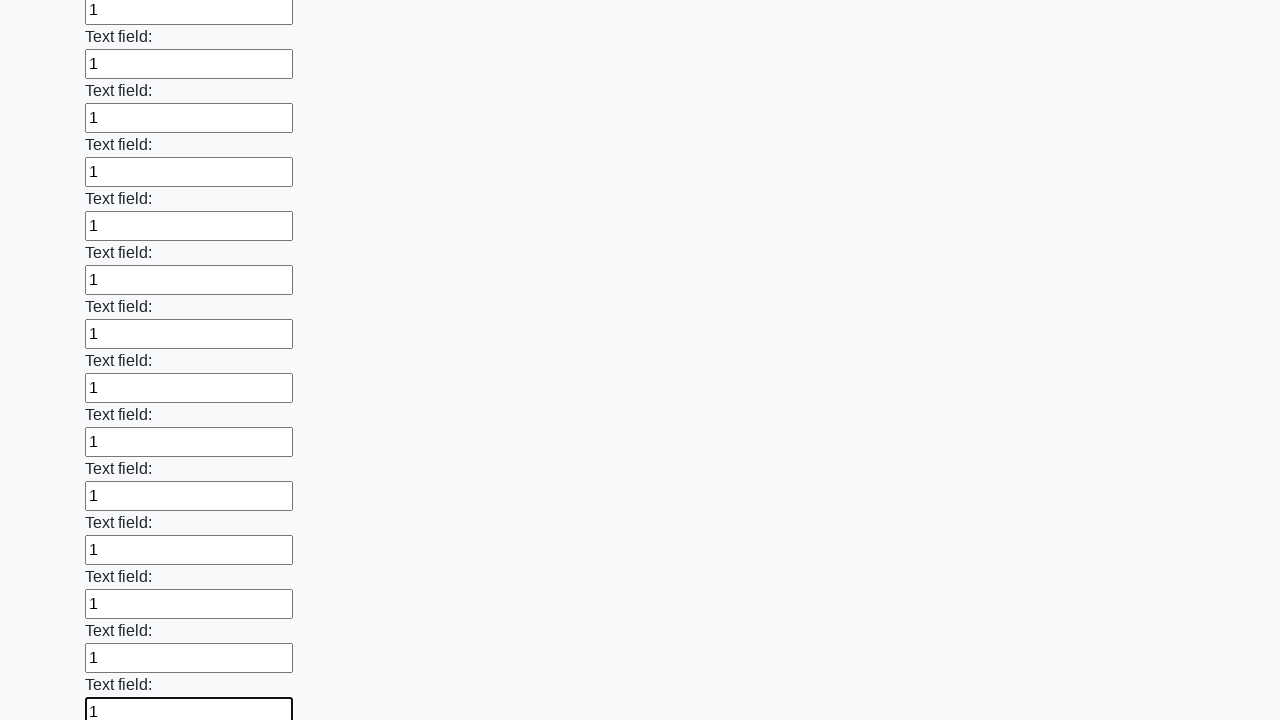

Filled input field with '1' on input >> nth=42
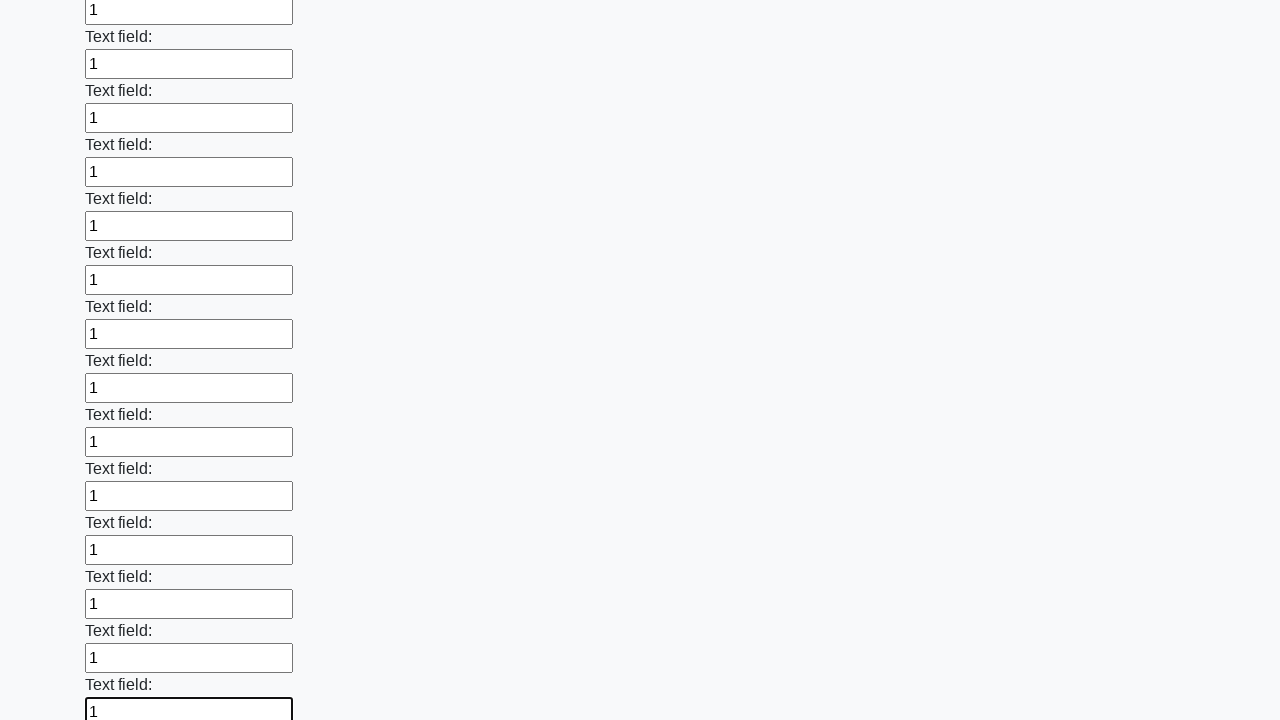

Filled input field with '1' on input >> nth=43
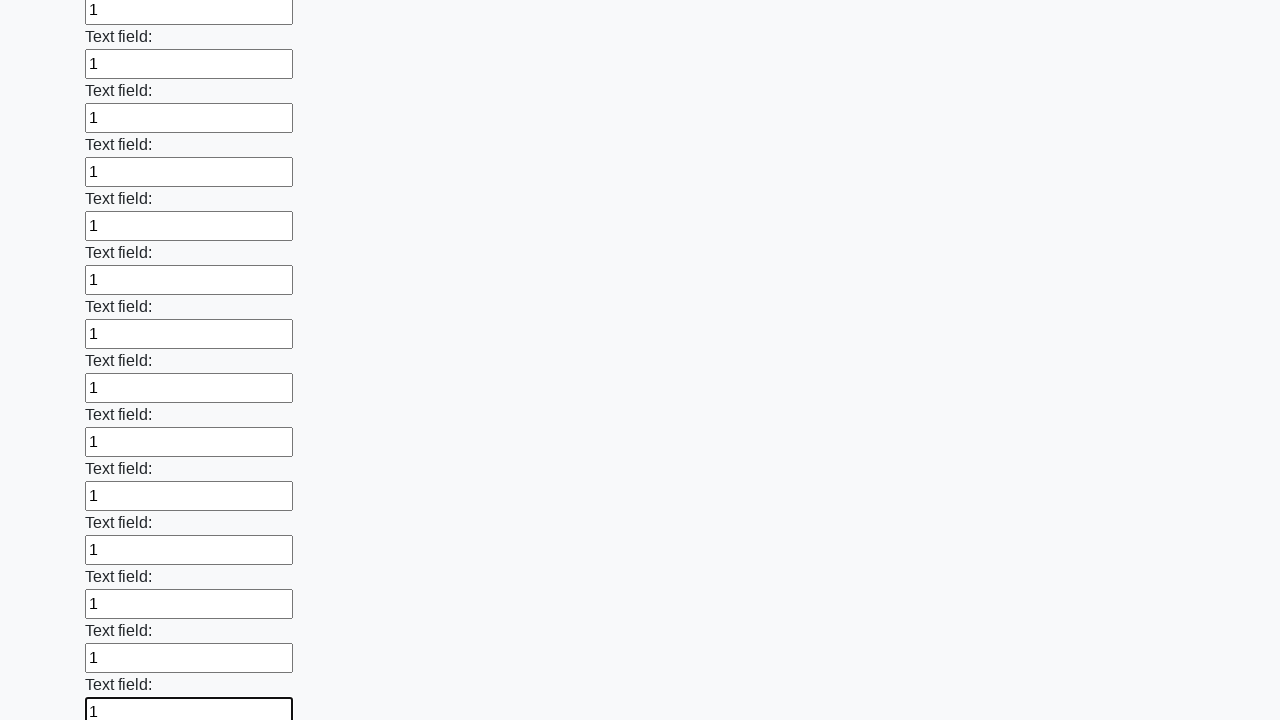

Filled input field with '1' on input >> nth=44
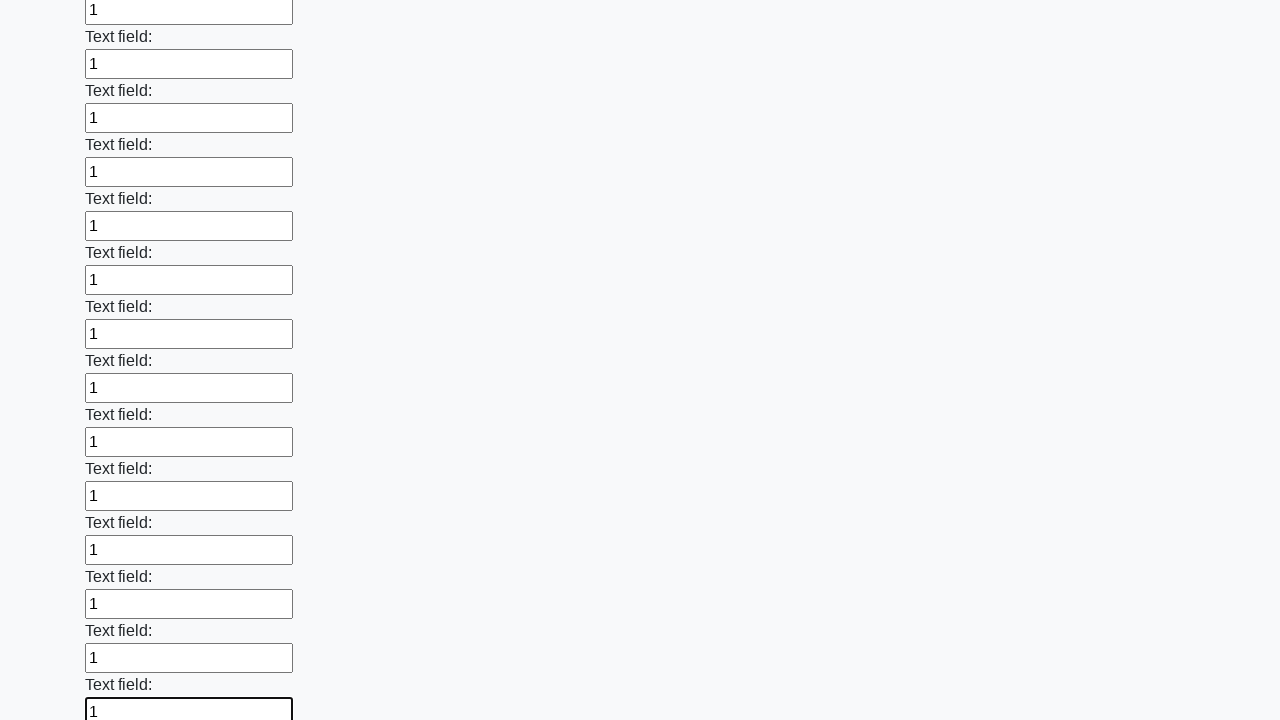

Filled input field with '1' on input >> nth=45
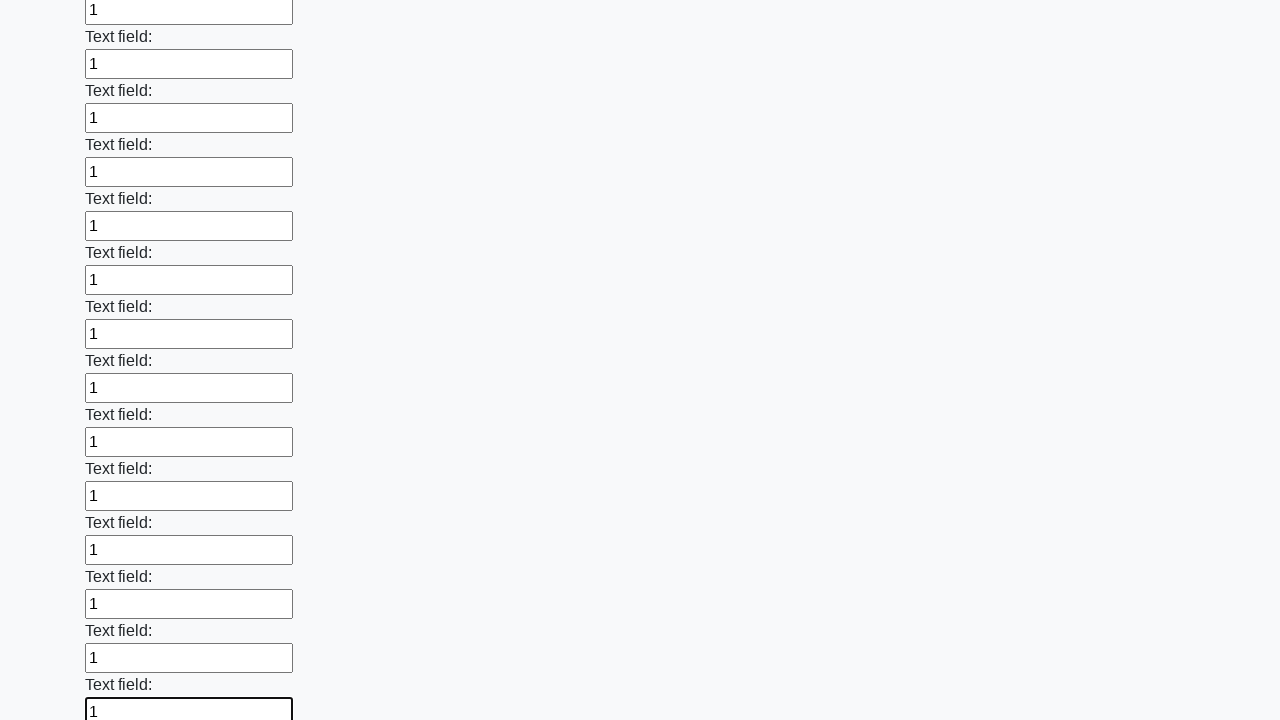

Filled input field with '1' on input >> nth=46
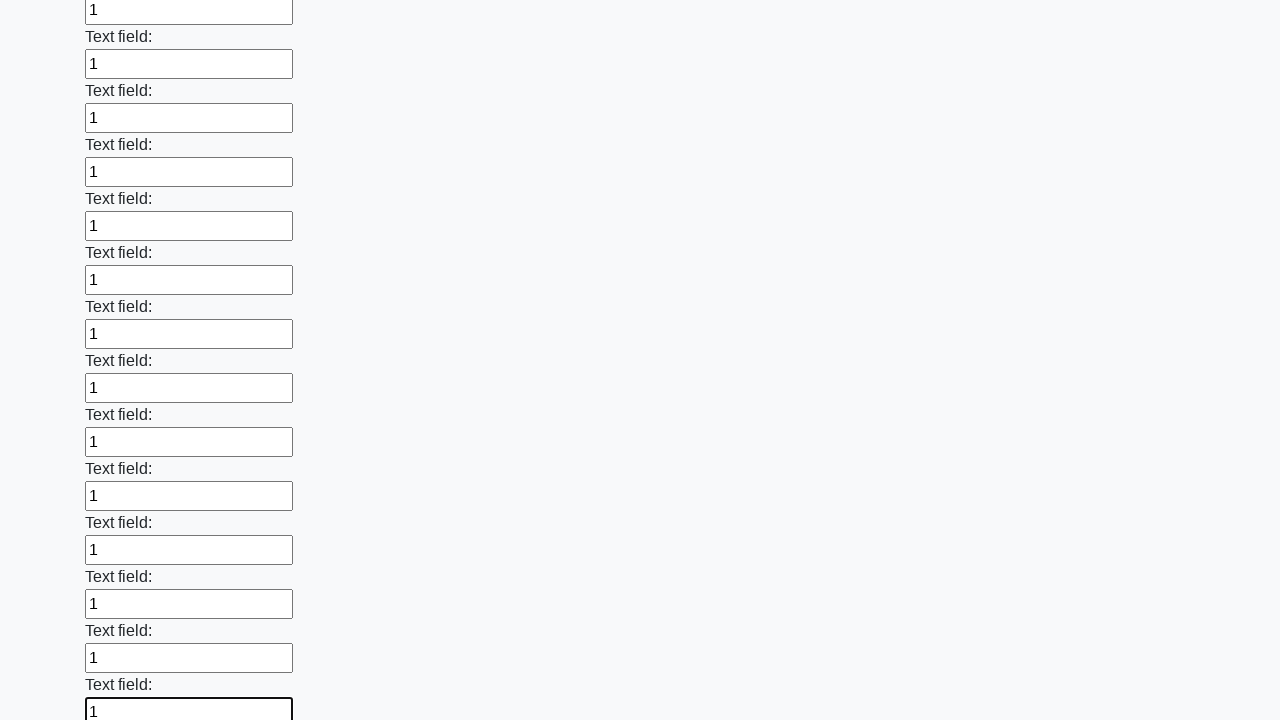

Filled input field with '1' on input >> nth=47
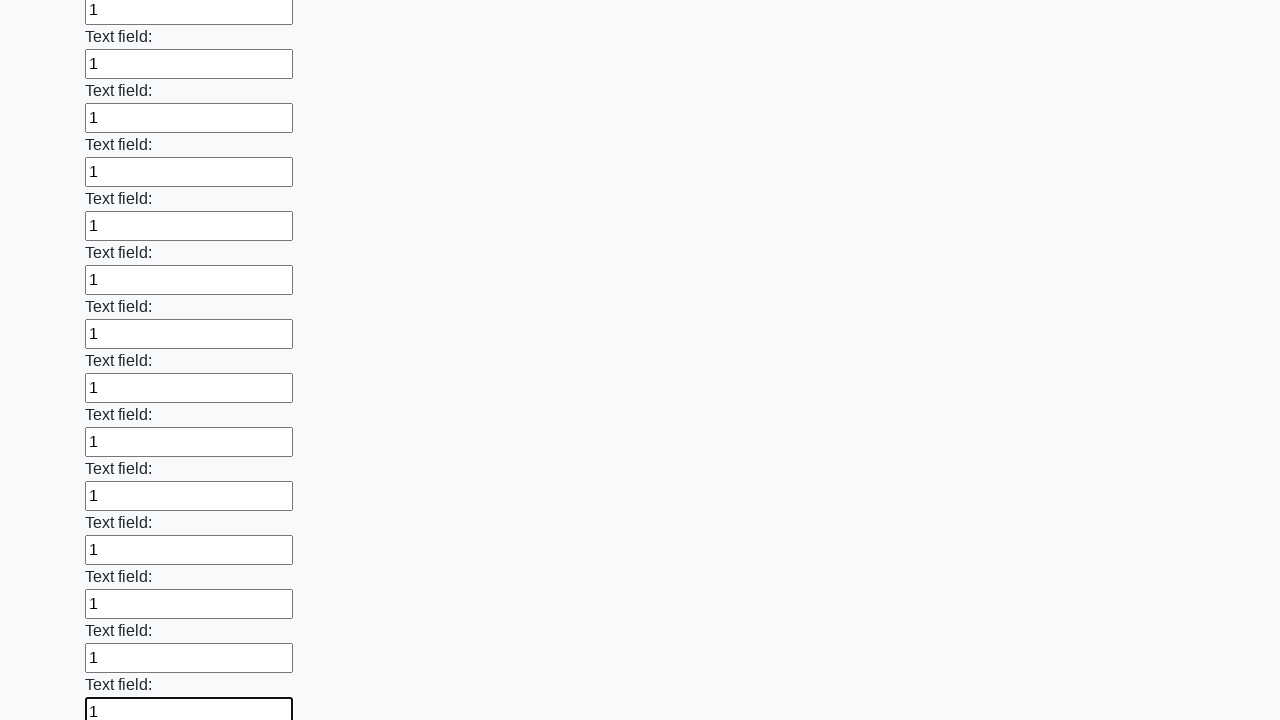

Filled input field with '1' on input >> nth=48
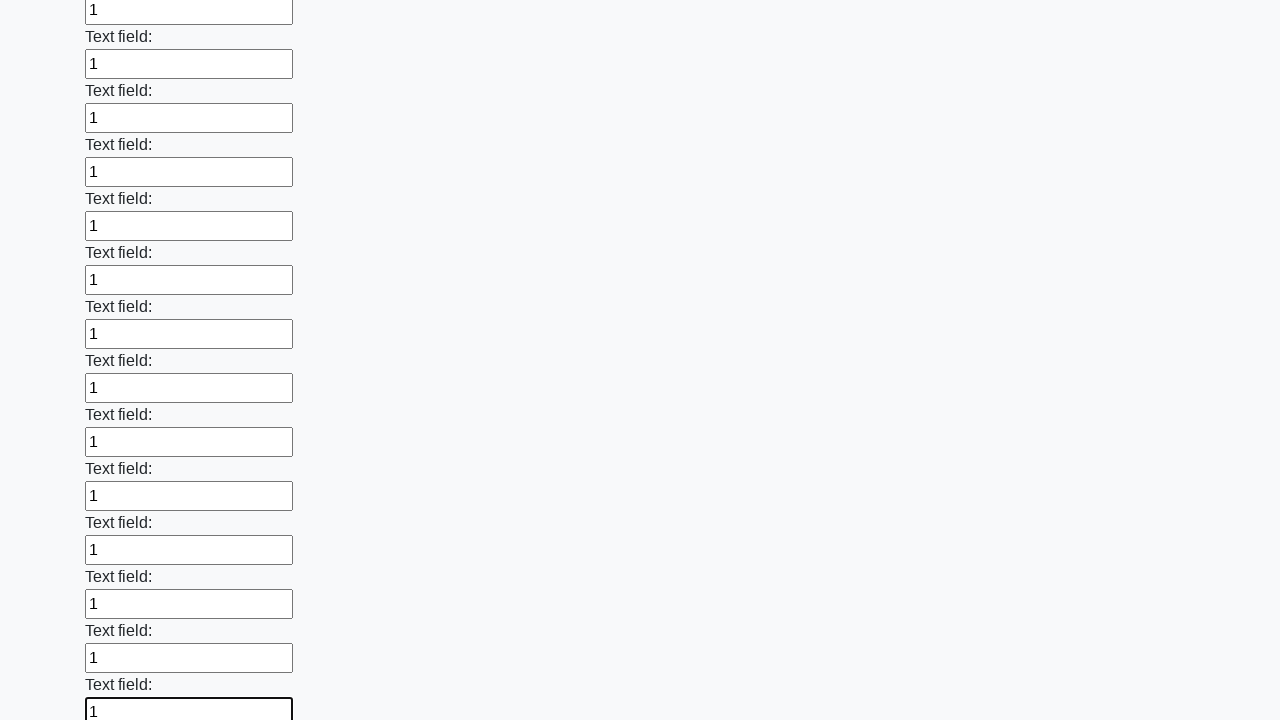

Filled input field with '1' on input >> nth=49
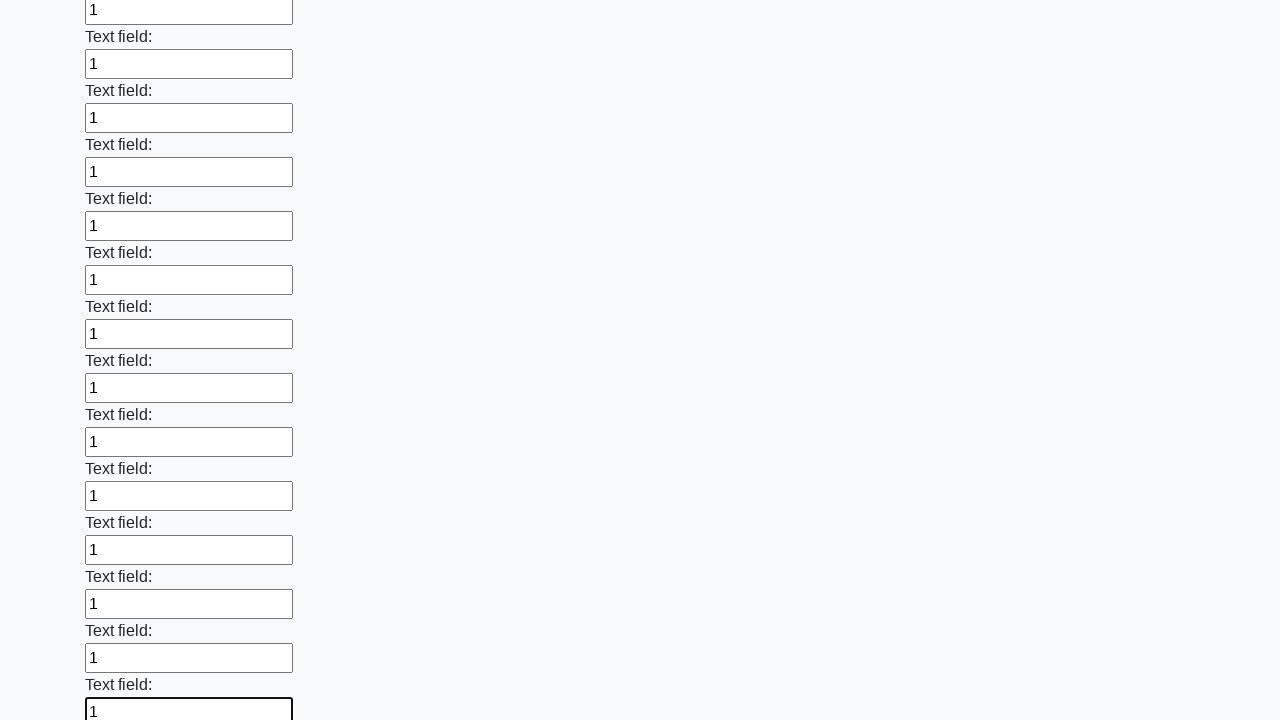

Filled input field with '1' on input >> nth=50
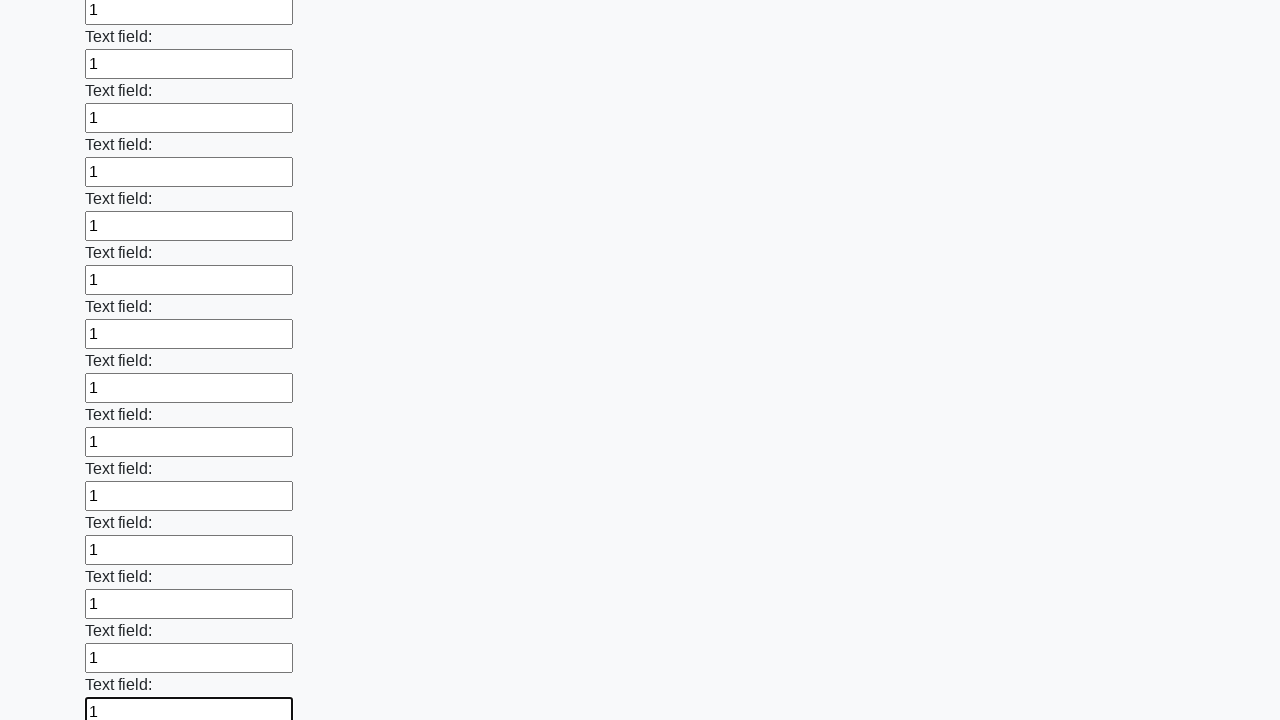

Filled input field with '1' on input >> nth=51
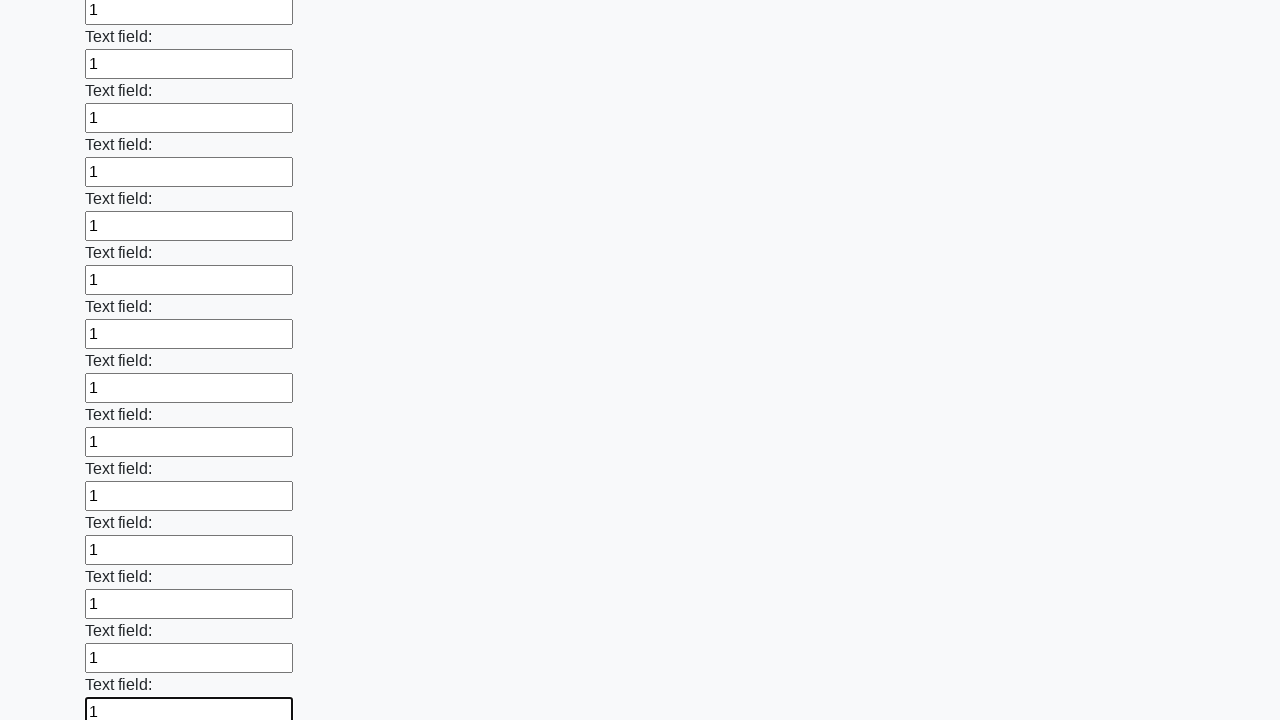

Filled input field with '1' on input >> nth=52
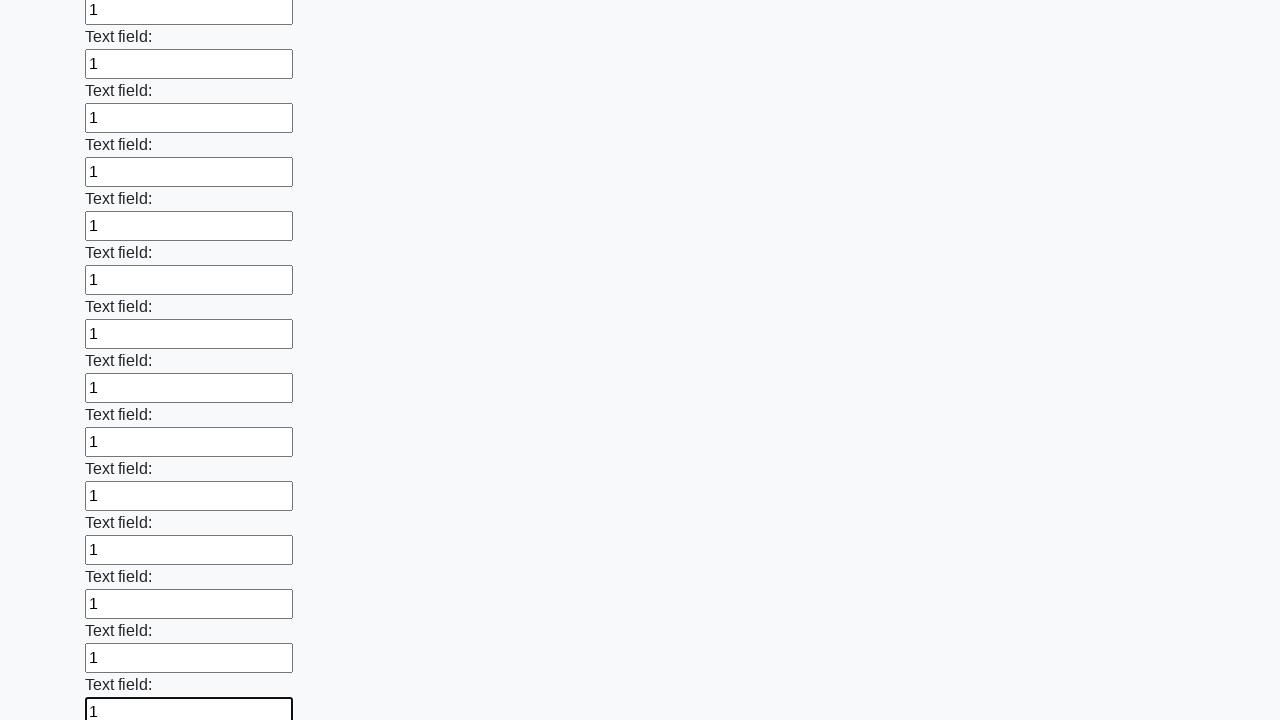

Filled input field with '1' on input >> nth=53
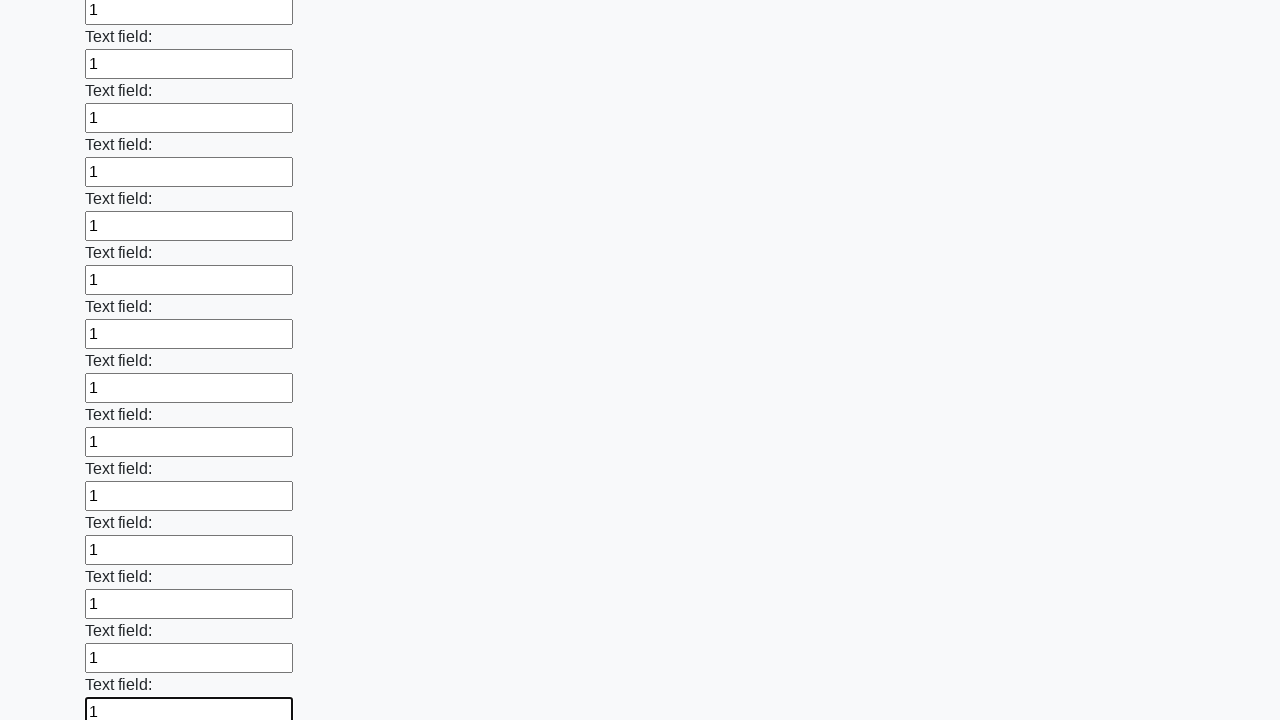

Filled input field with '1' on input >> nth=54
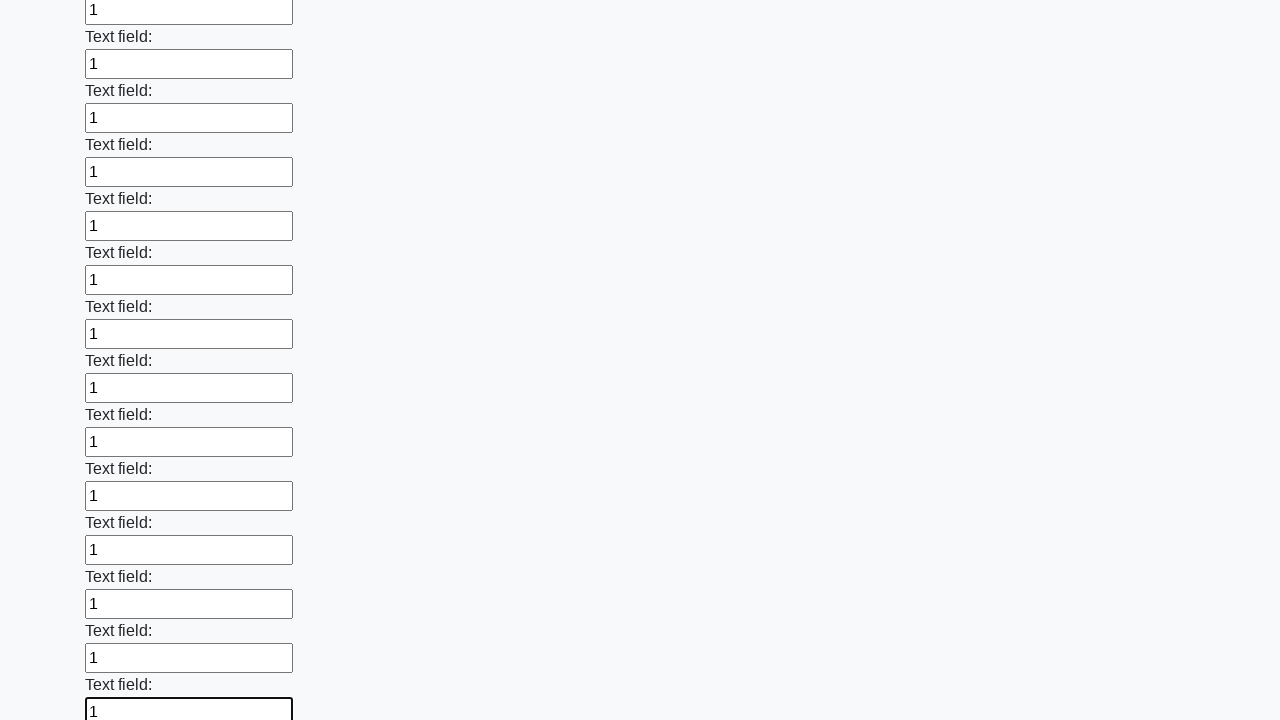

Filled input field with '1' on input >> nth=55
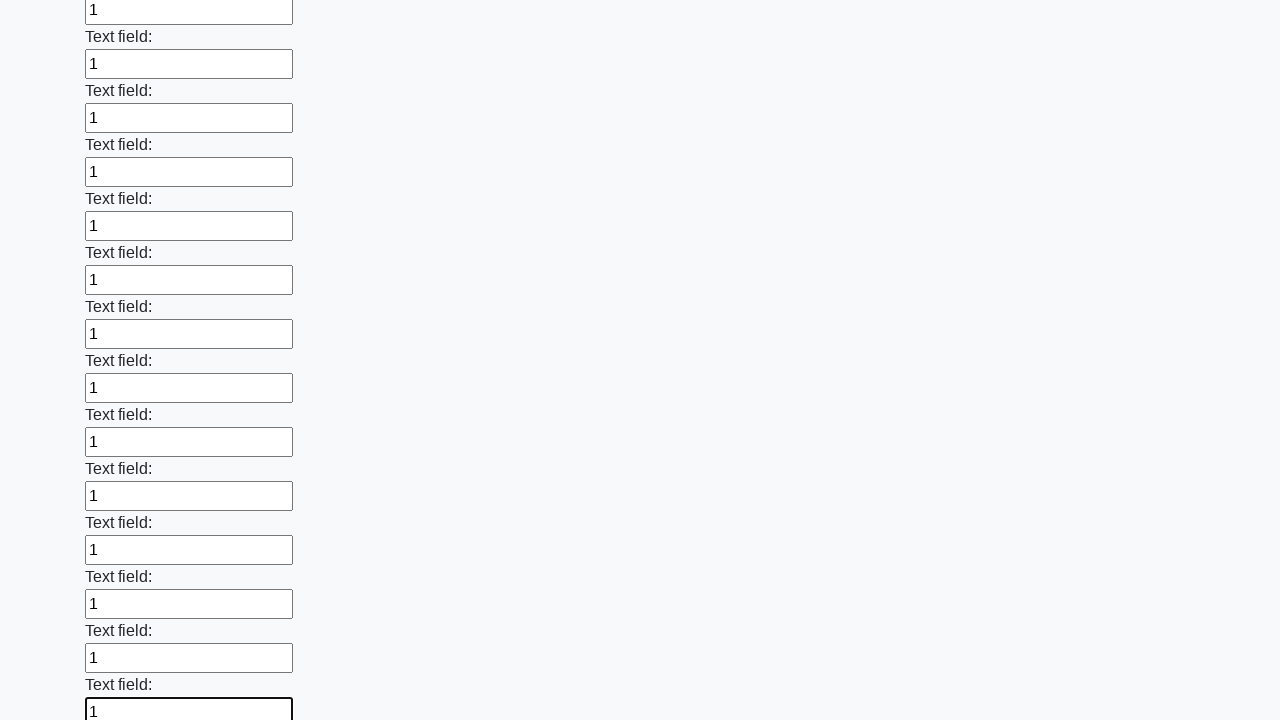

Filled input field with '1' on input >> nth=56
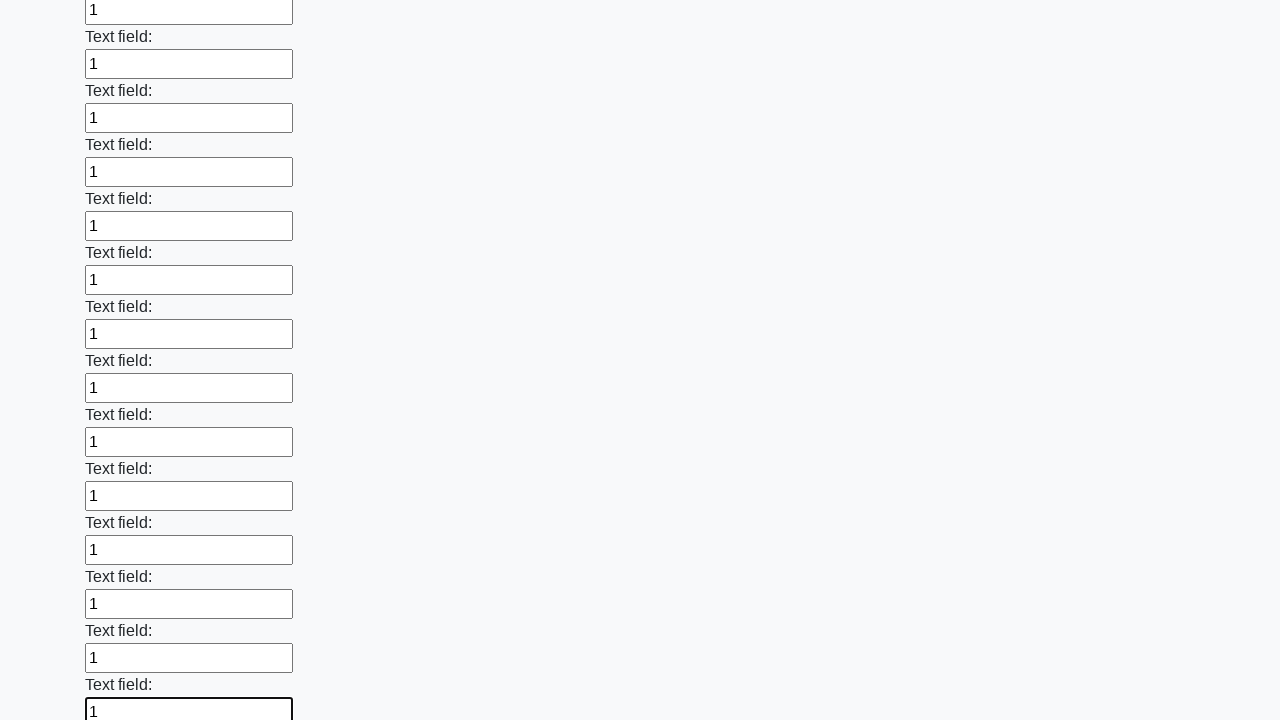

Filled input field with '1' on input >> nth=57
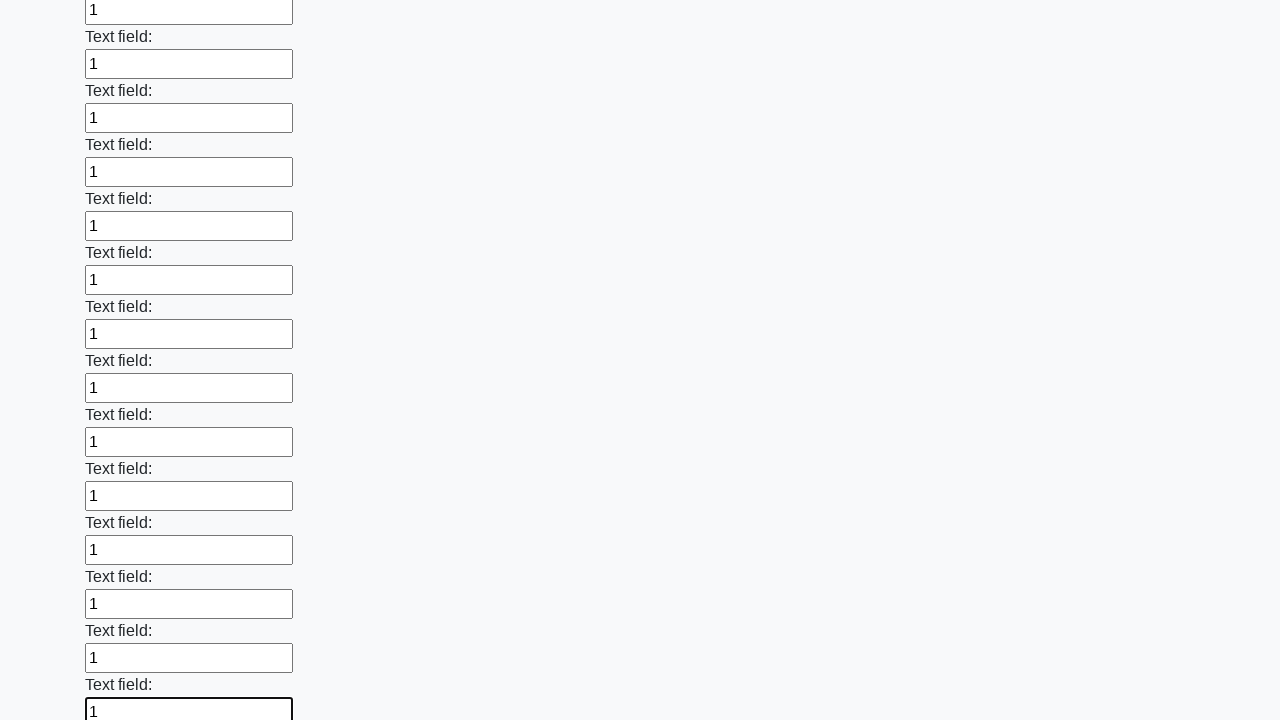

Filled input field with '1' on input >> nth=58
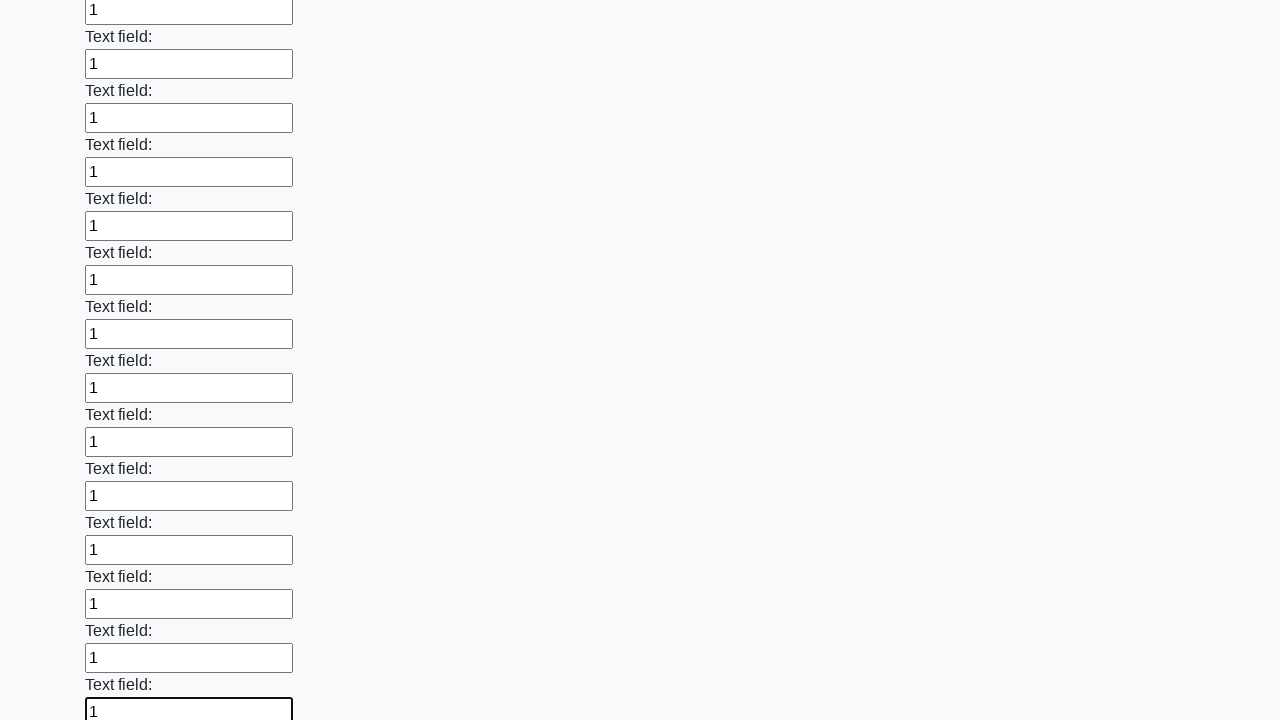

Filled input field with '1' on input >> nth=59
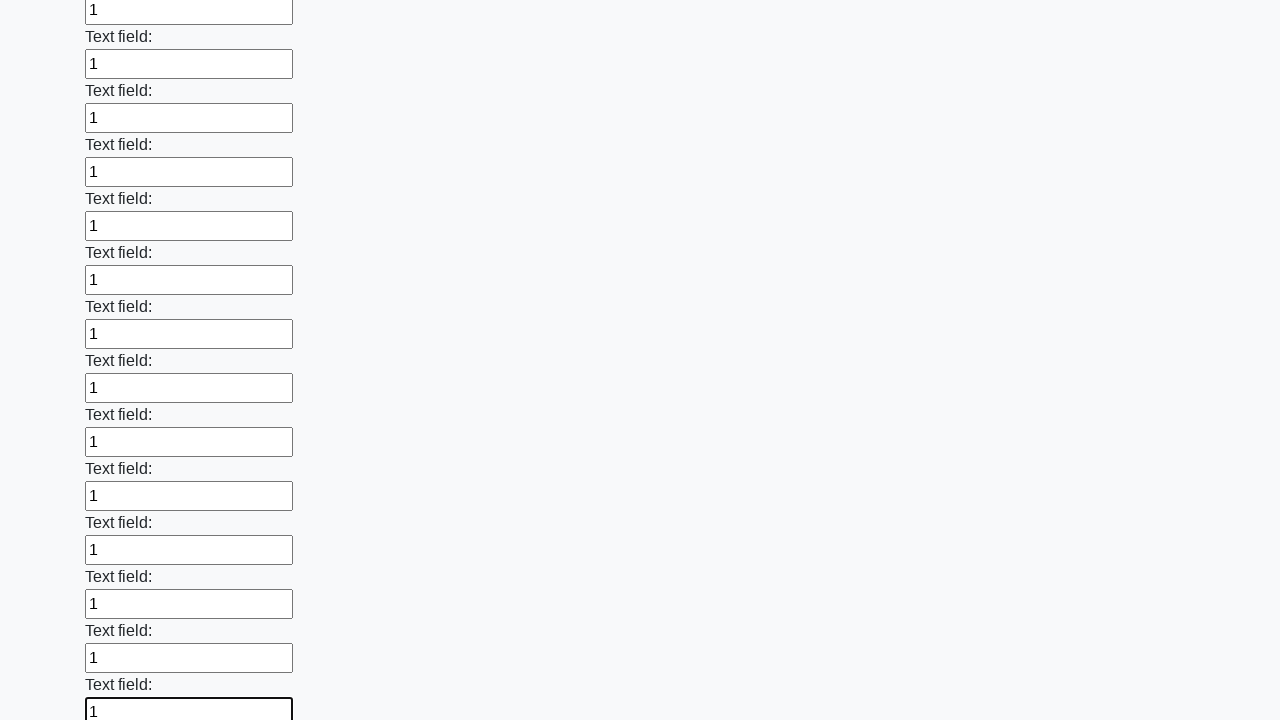

Filled input field with '1' on input >> nth=60
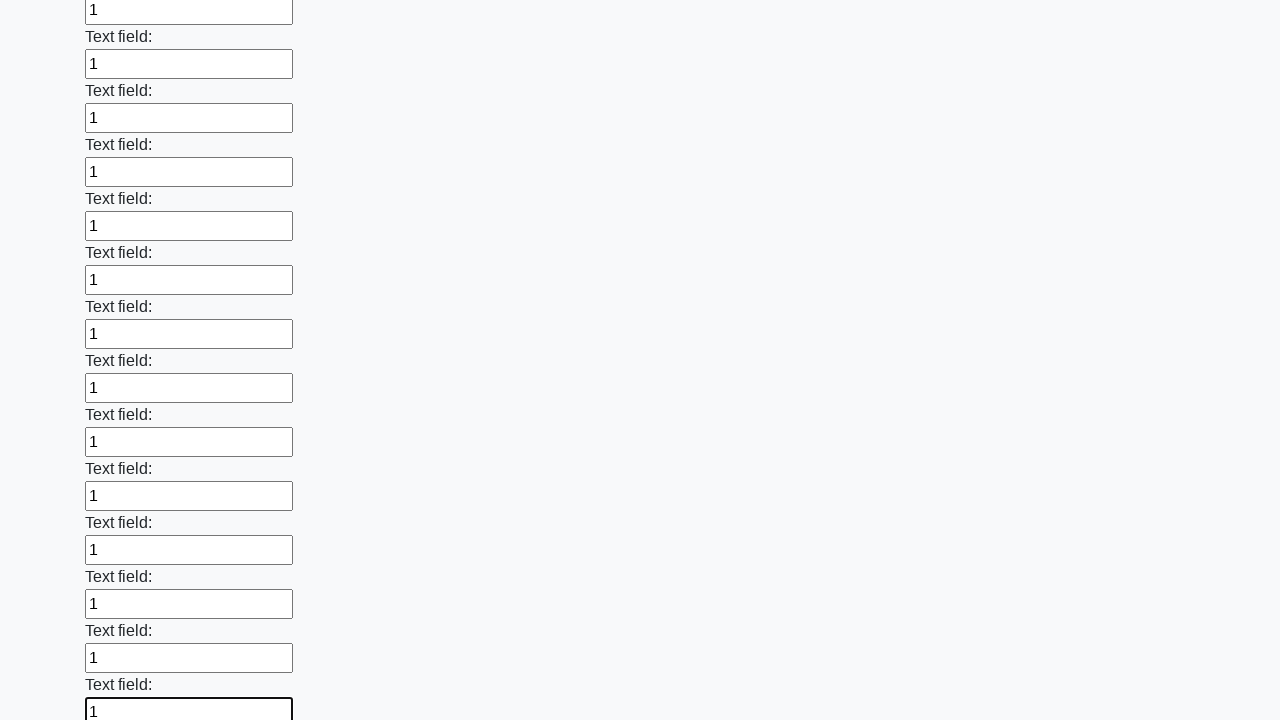

Filled input field with '1' on input >> nth=61
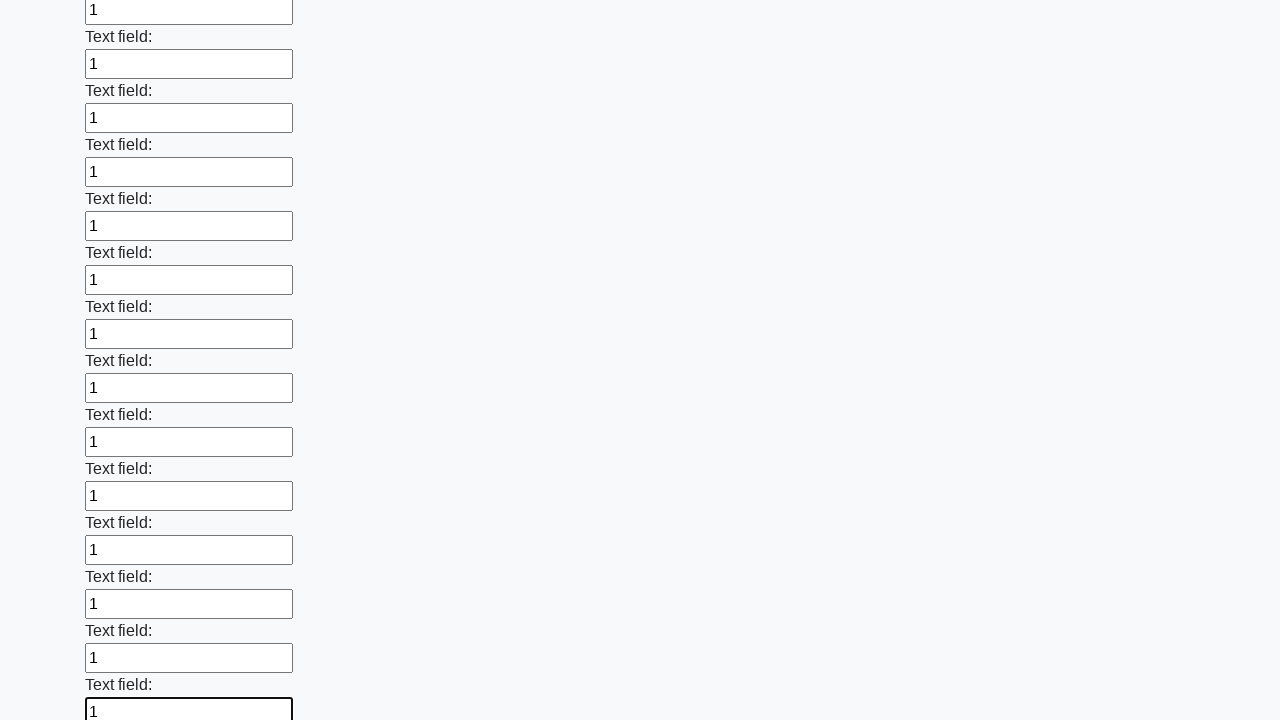

Filled input field with '1' on input >> nth=62
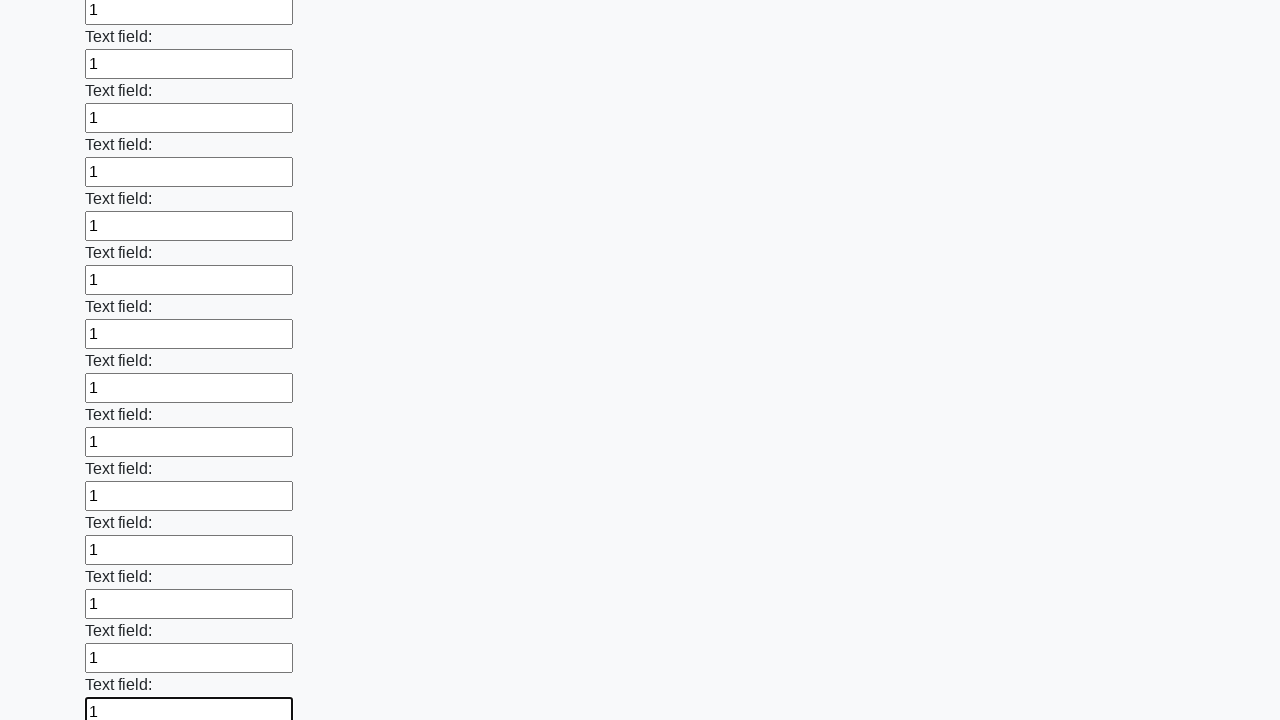

Filled input field with '1' on input >> nth=63
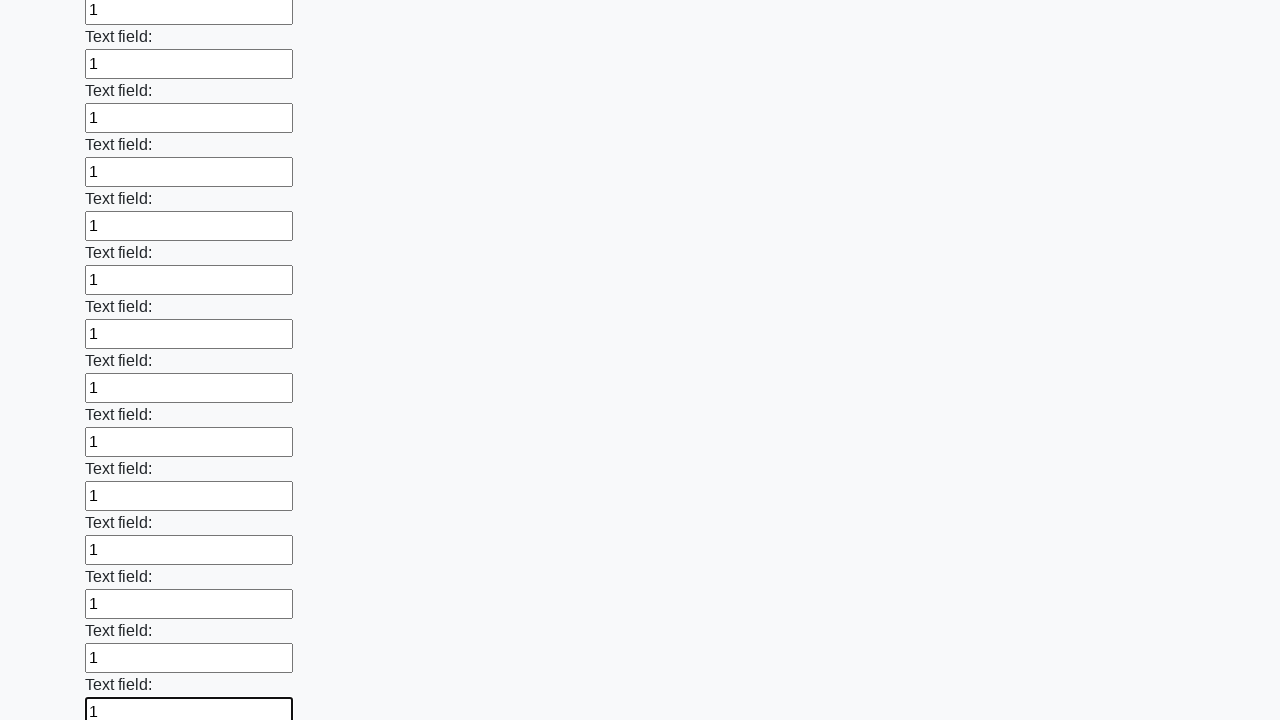

Filled input field with '1' on input >> nth=64
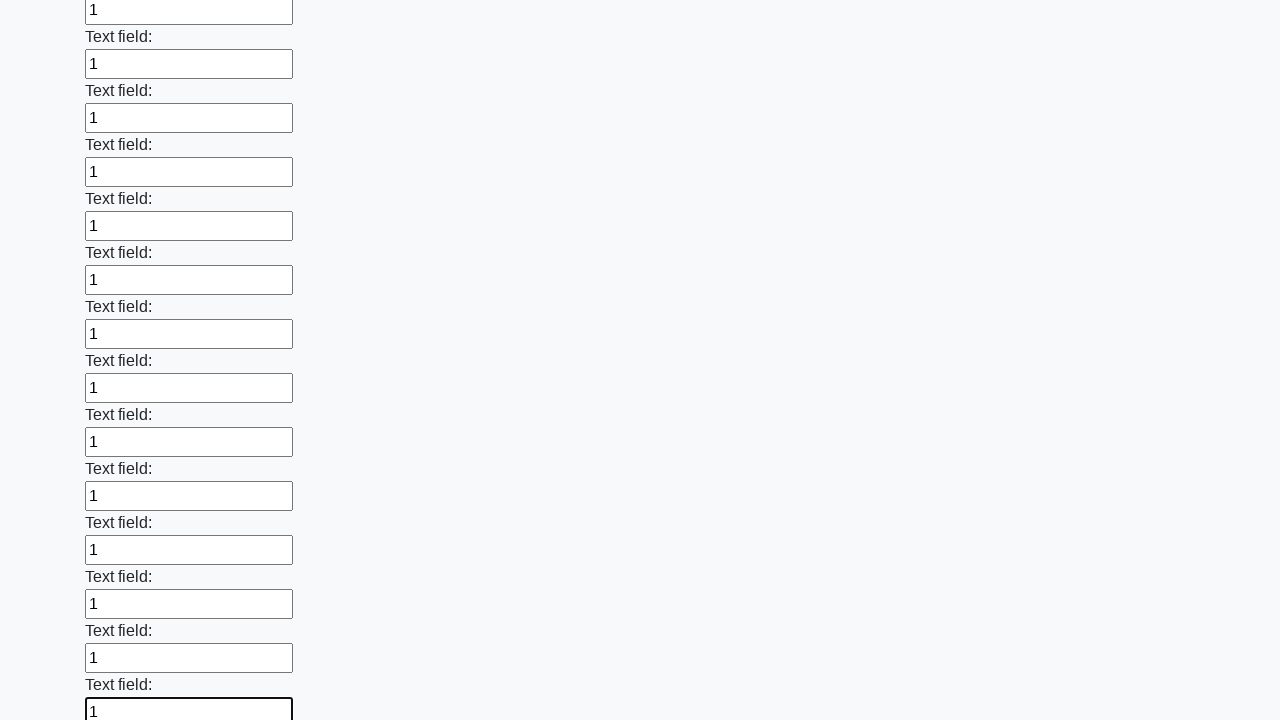

Filled input field with '1' on input >> nth=65
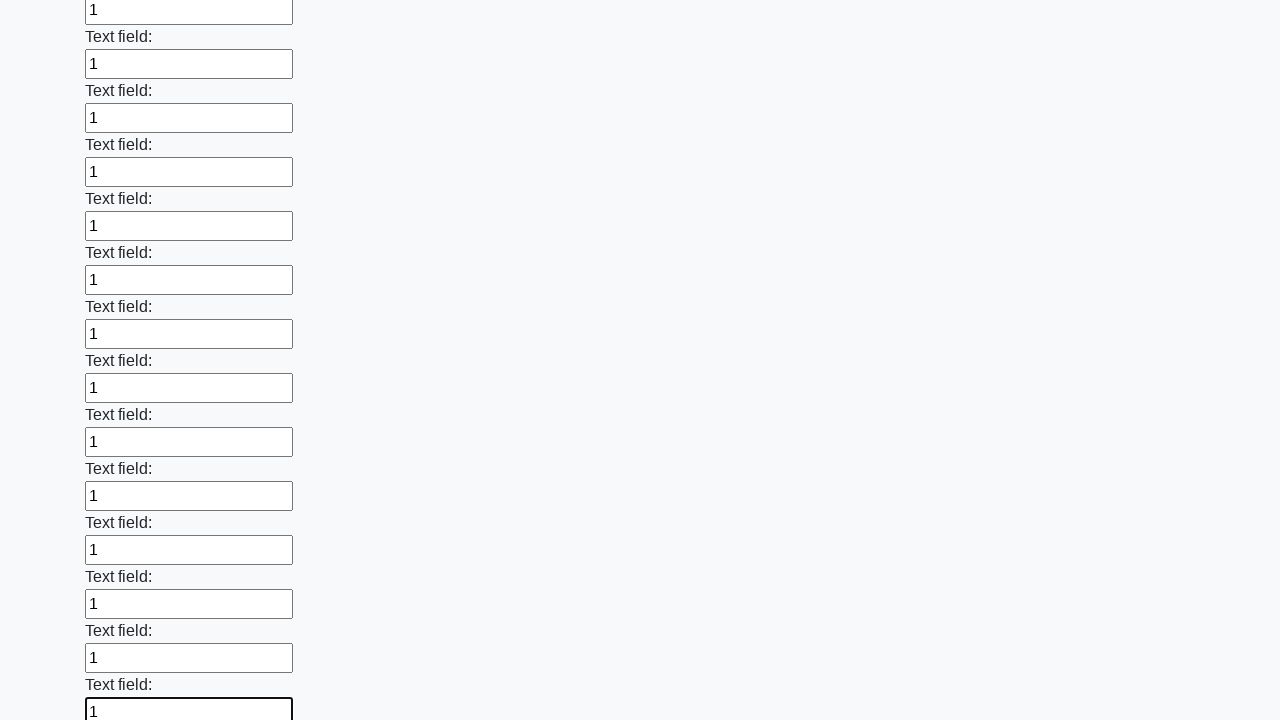

Filled input field with '1' on input >> nth=66
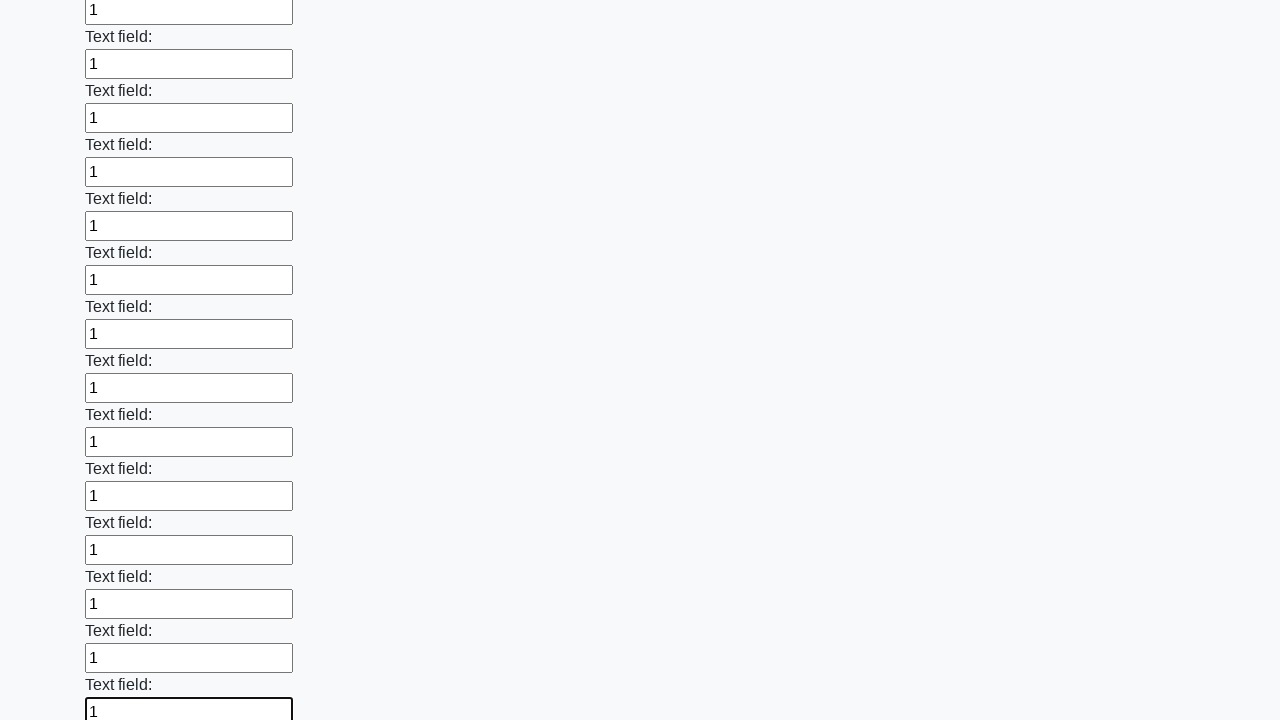

Filled input field with '1' on input >> nth=67
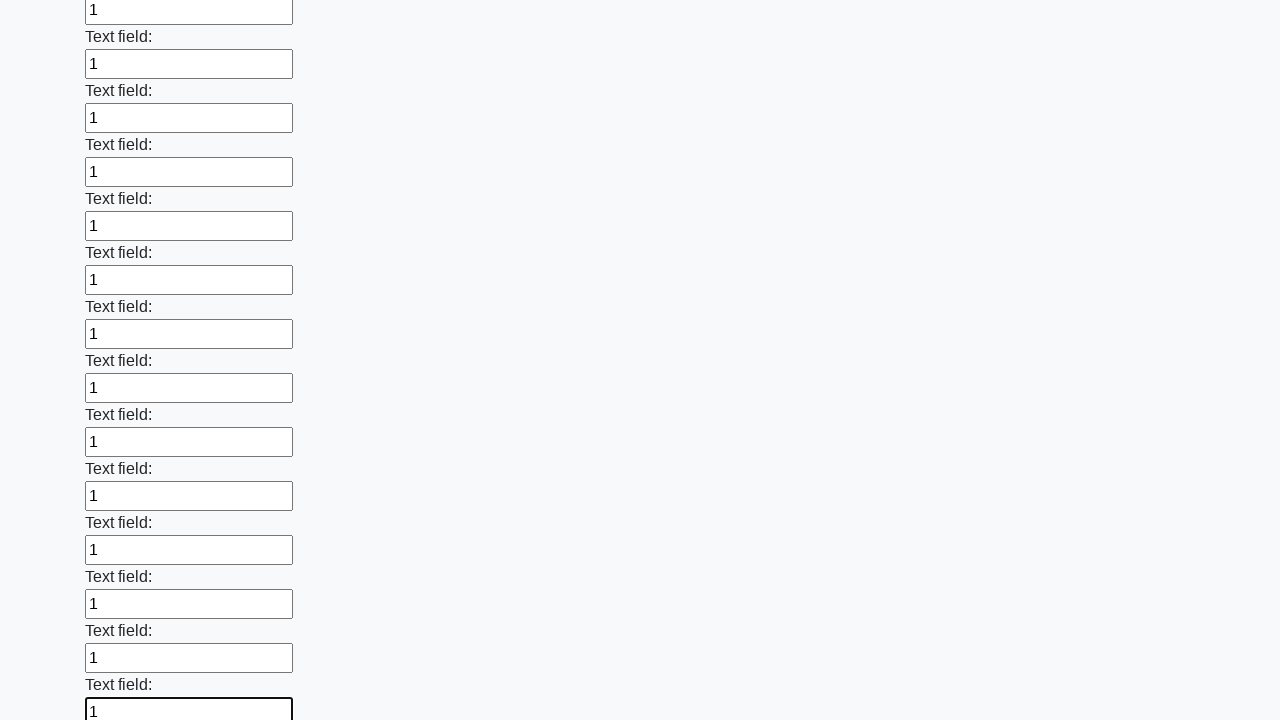

Filled input field with '1' on input >> nth=68
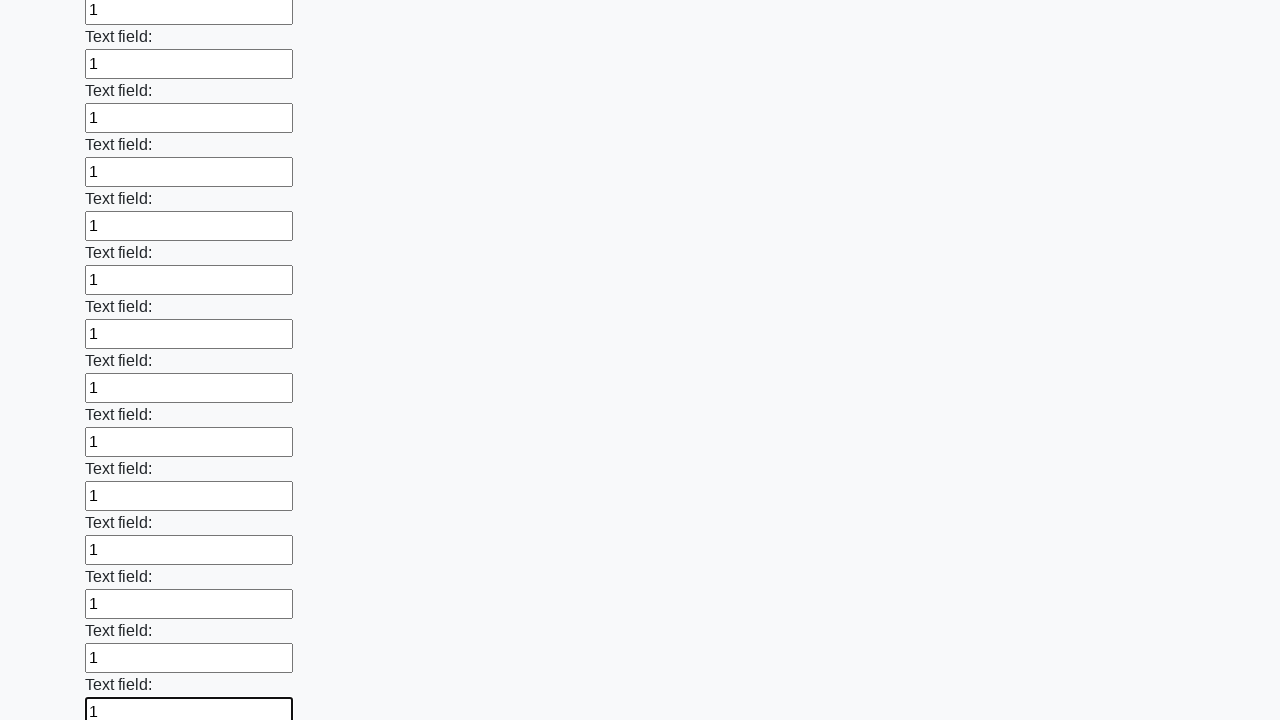

Filled input field with '1' on input >> nth=69
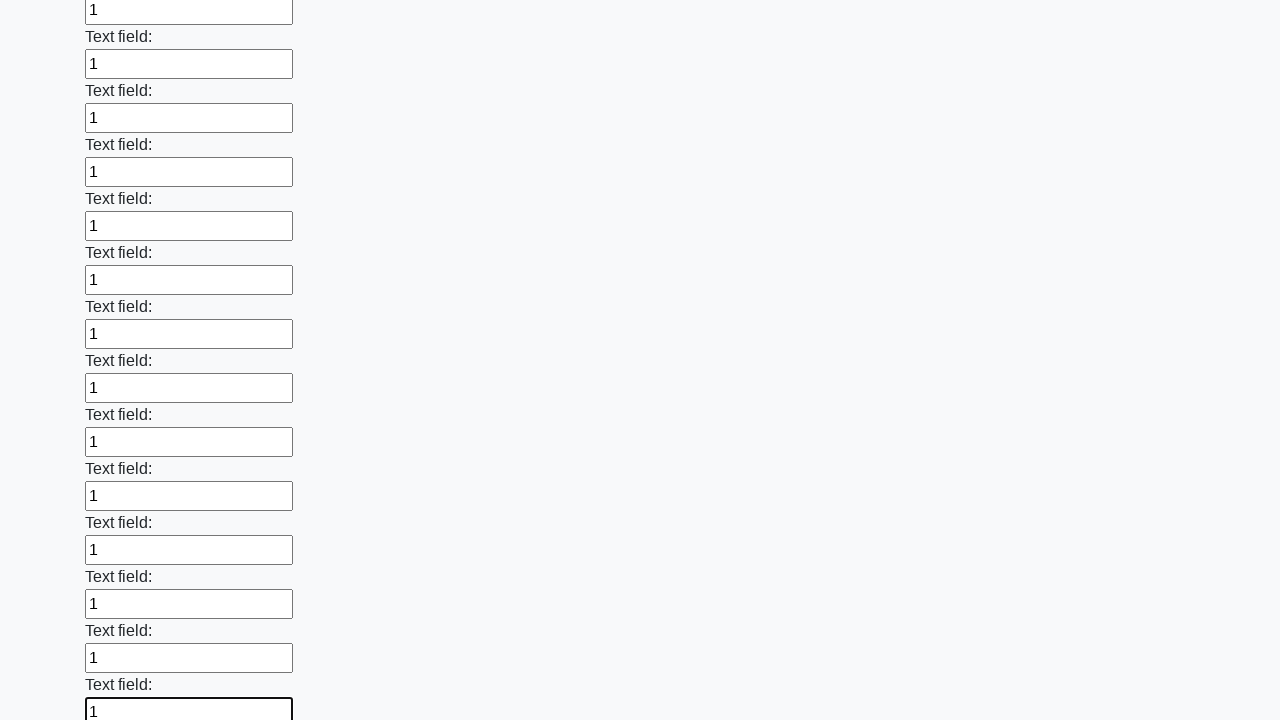

Filled input field with '1' on input >> nth=70
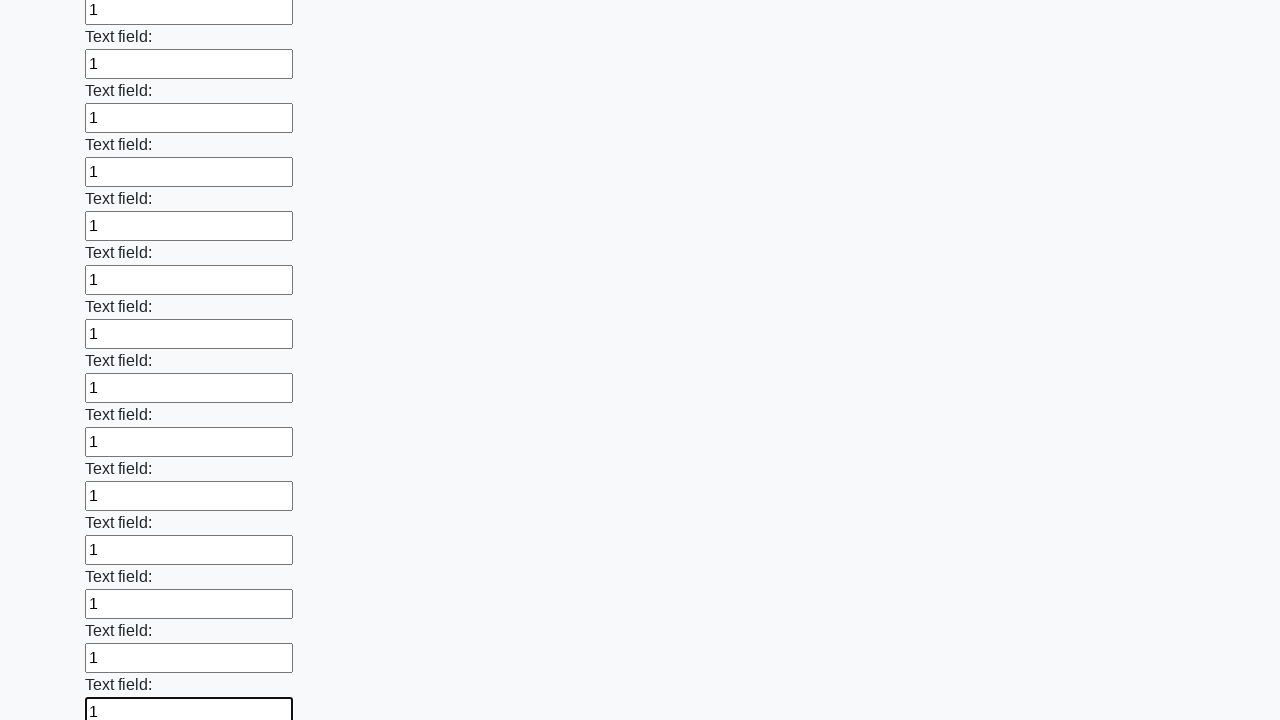

Filled input field with '1' on input >> nth=71
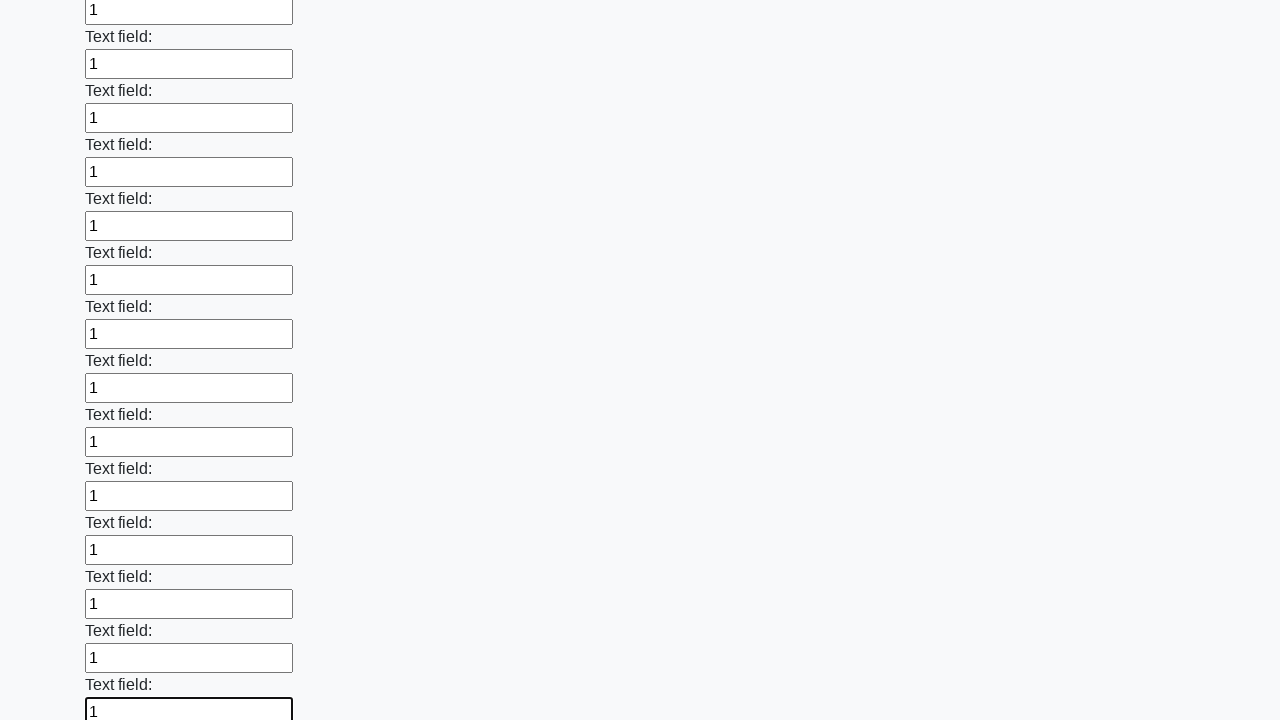

Filled input field with '1' on input >> nth=72
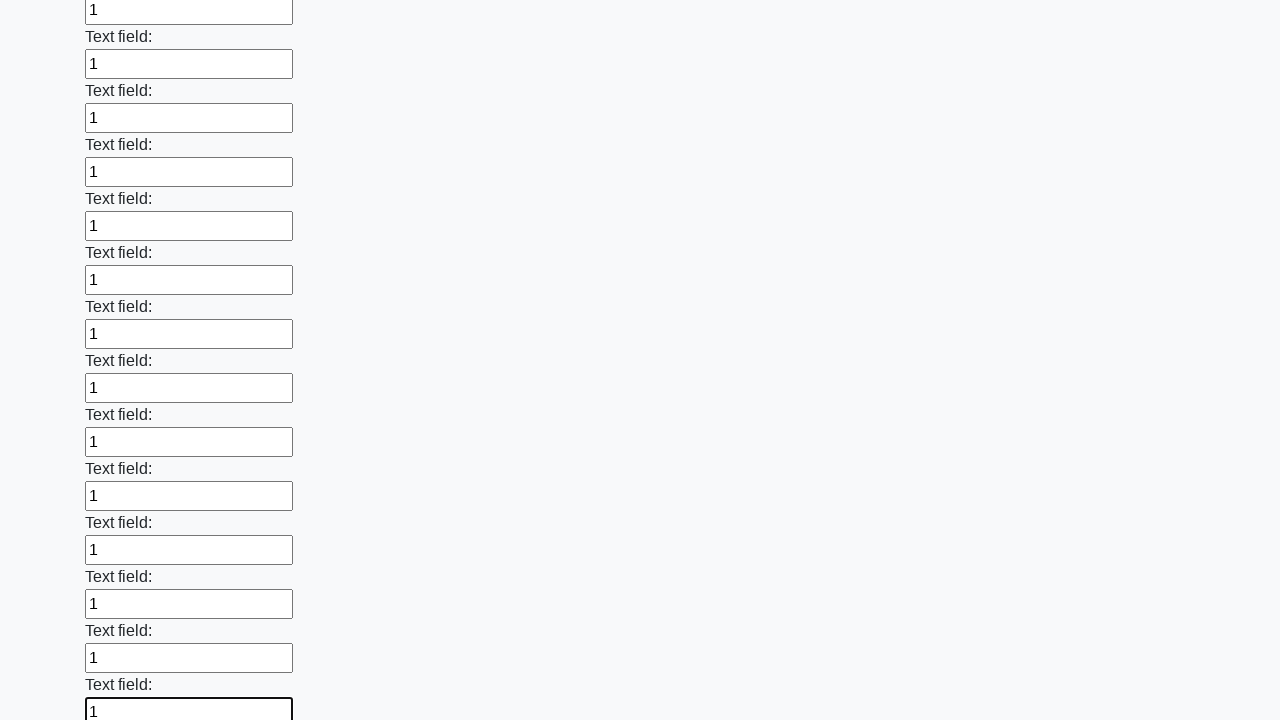

Filled input field with '1' on input >> nth=73
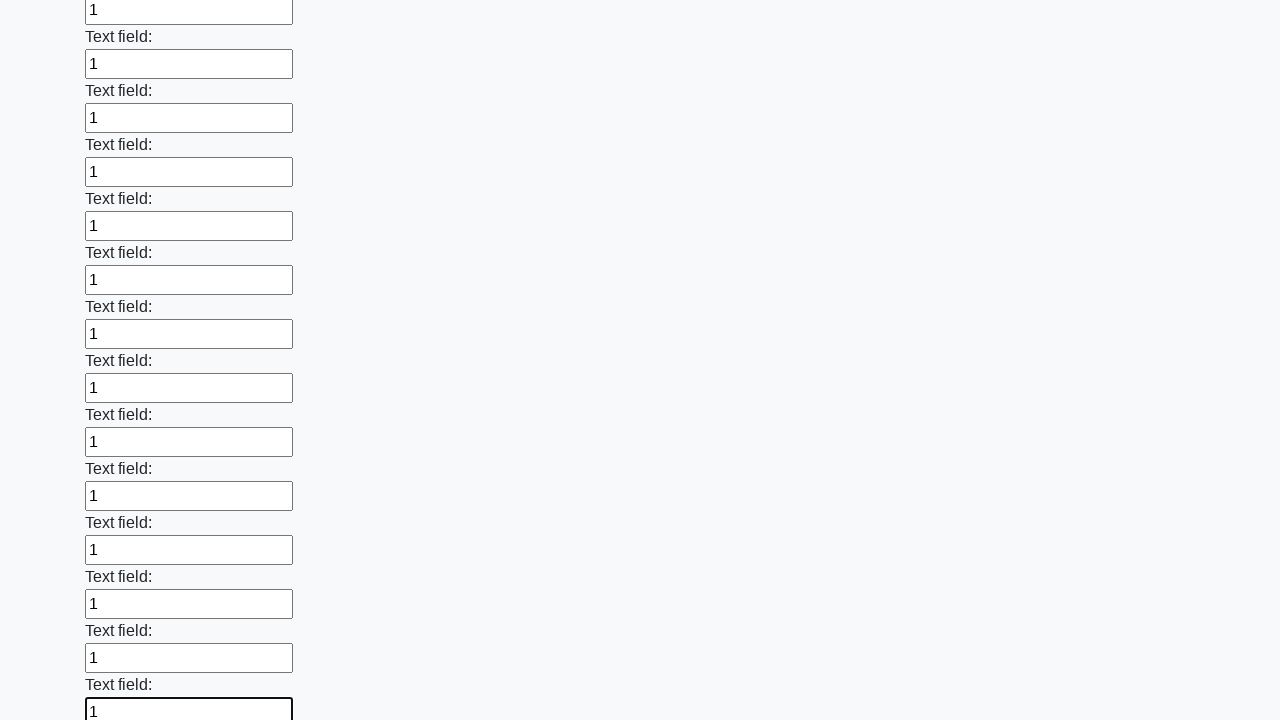

Filled input field with '1' on input >> nth=74
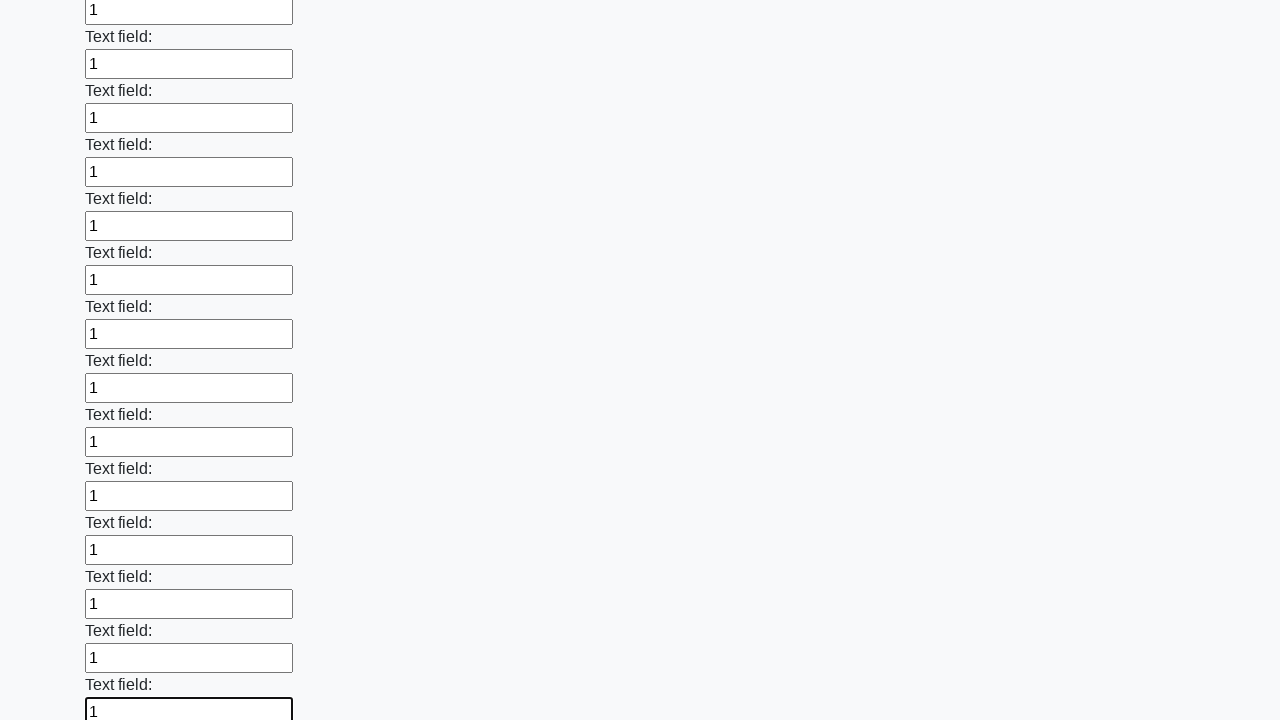

Filled input field with '1' on input >> nth=75
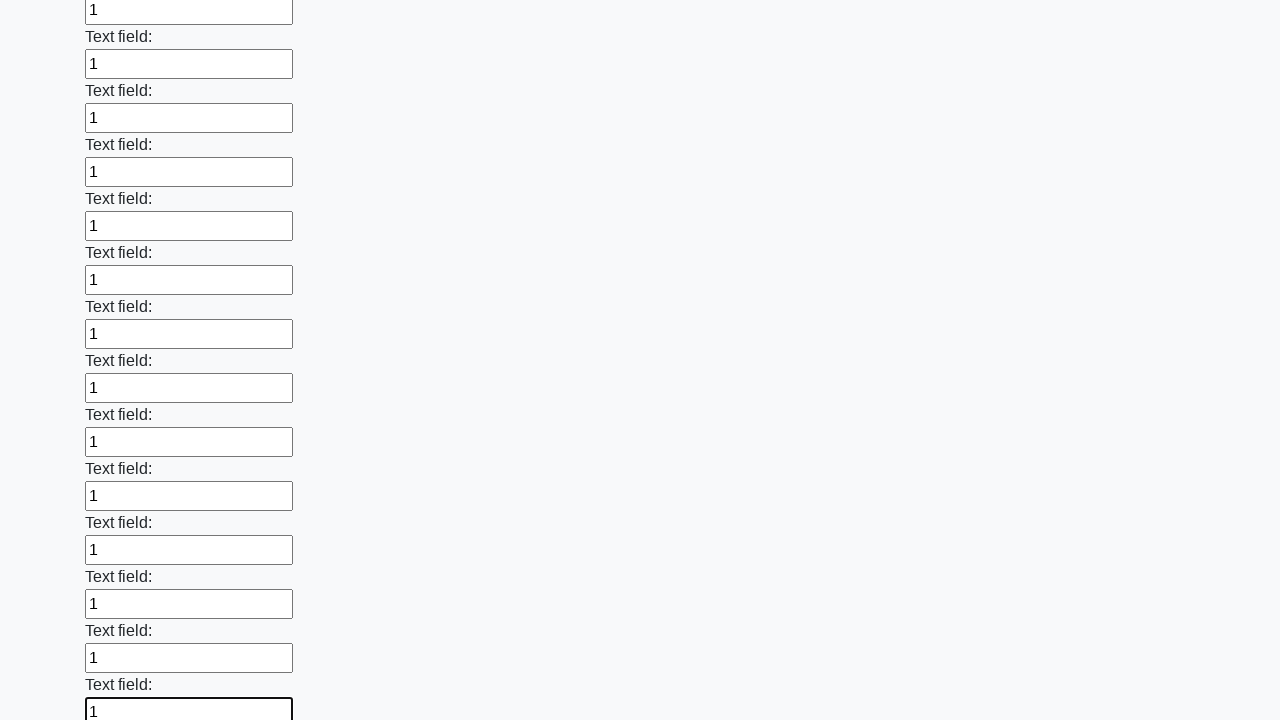

Filled input field with '1' on input >> nth=76
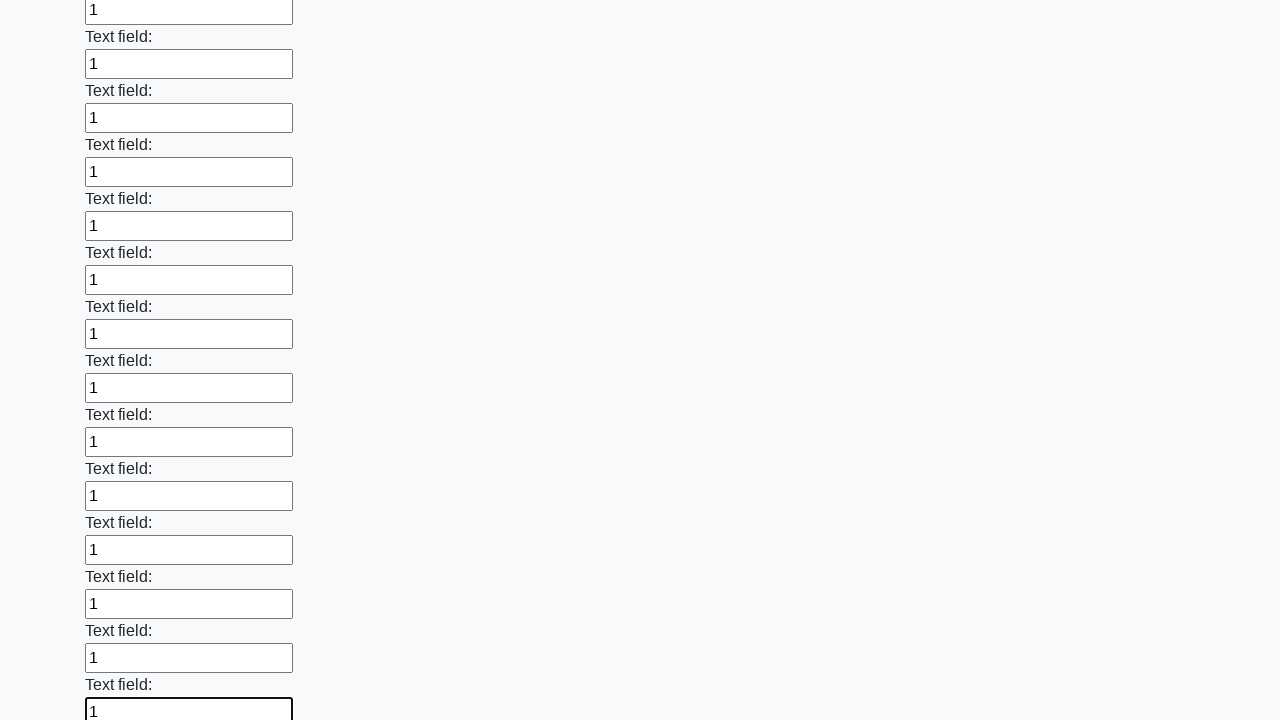

Filled input field with '1' on input >> nth=77
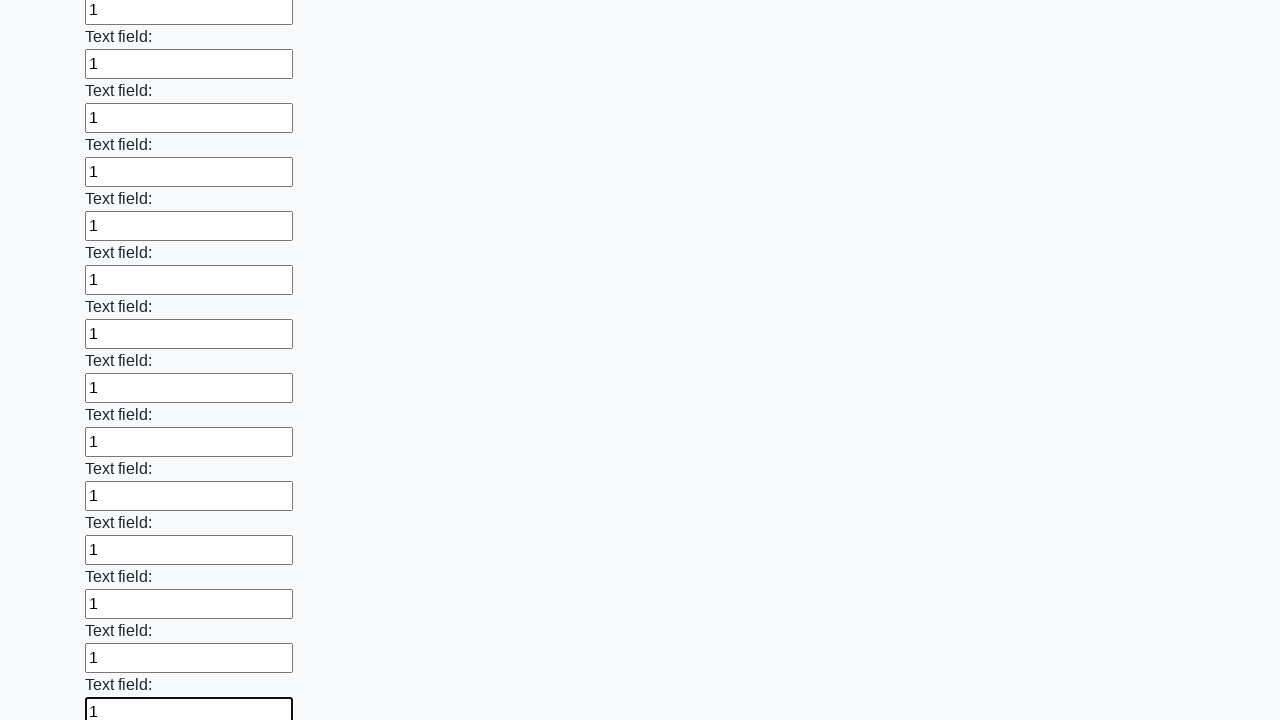

Filled input field with '1' on input >> nth=78
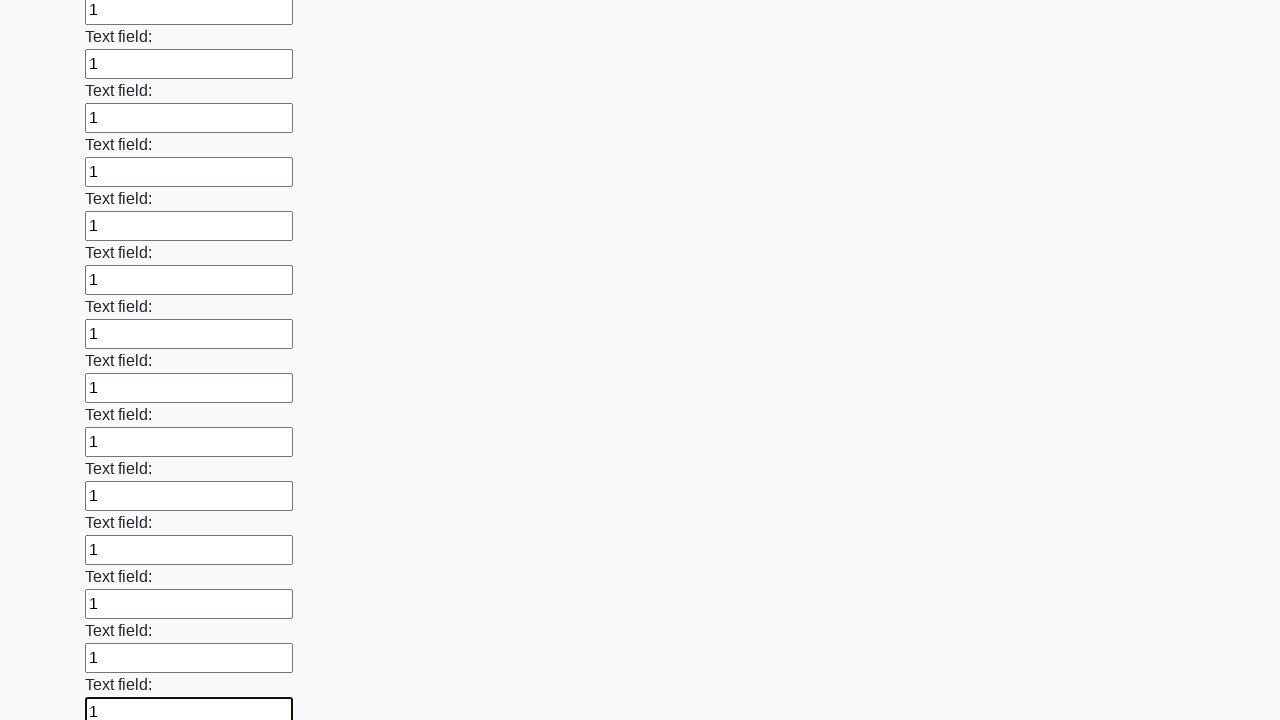

Filled input field with '1' on input >> nth=79
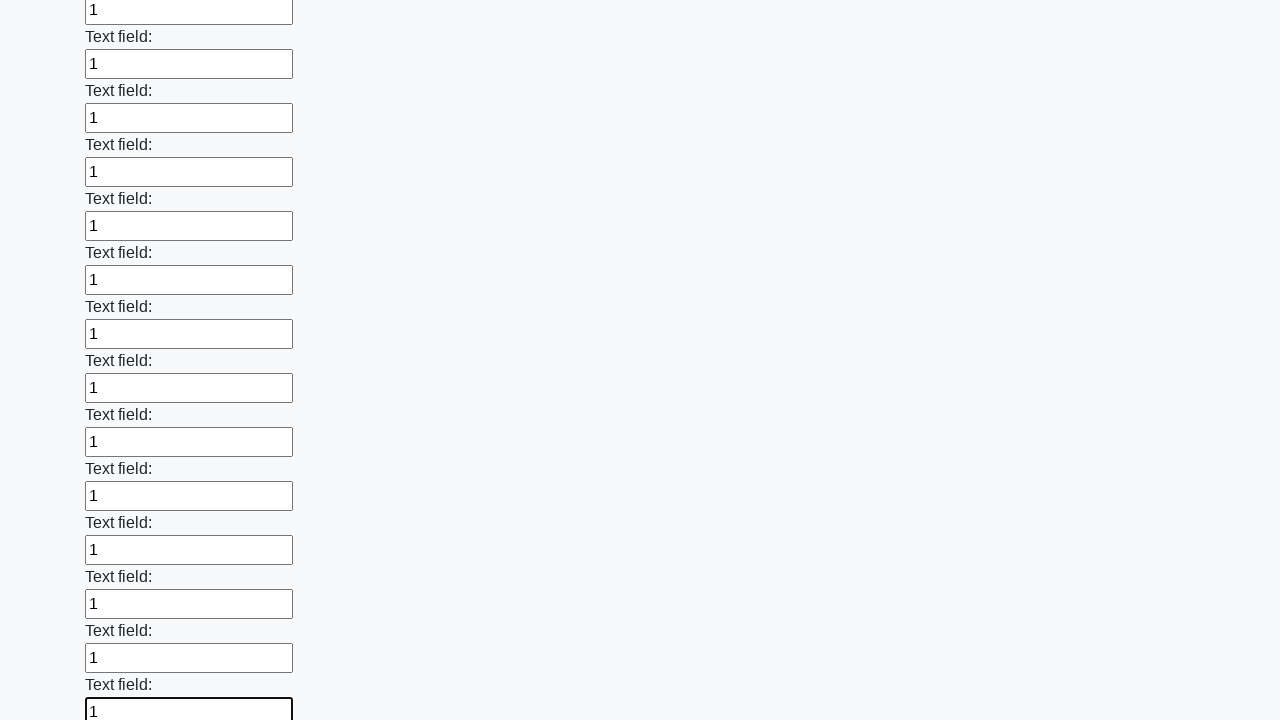

Filled input field with '1' on input >> nth=80
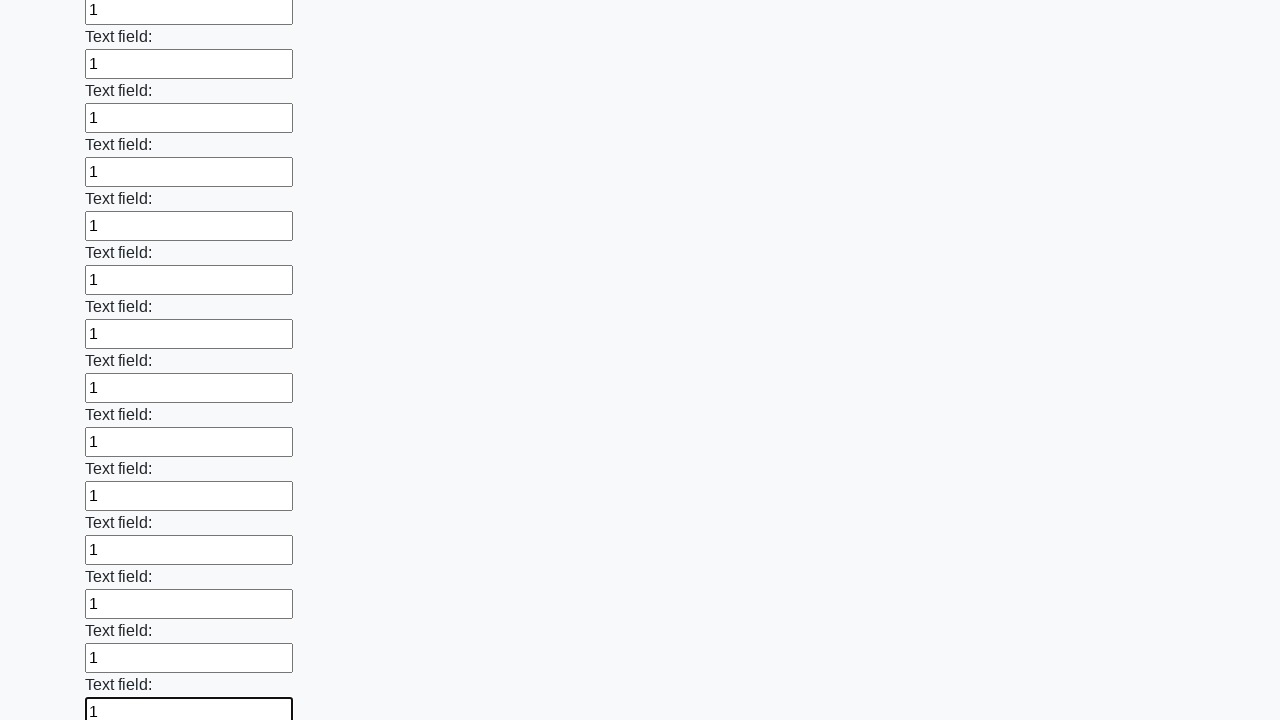

Filled input field with '1' on input >> nth=81
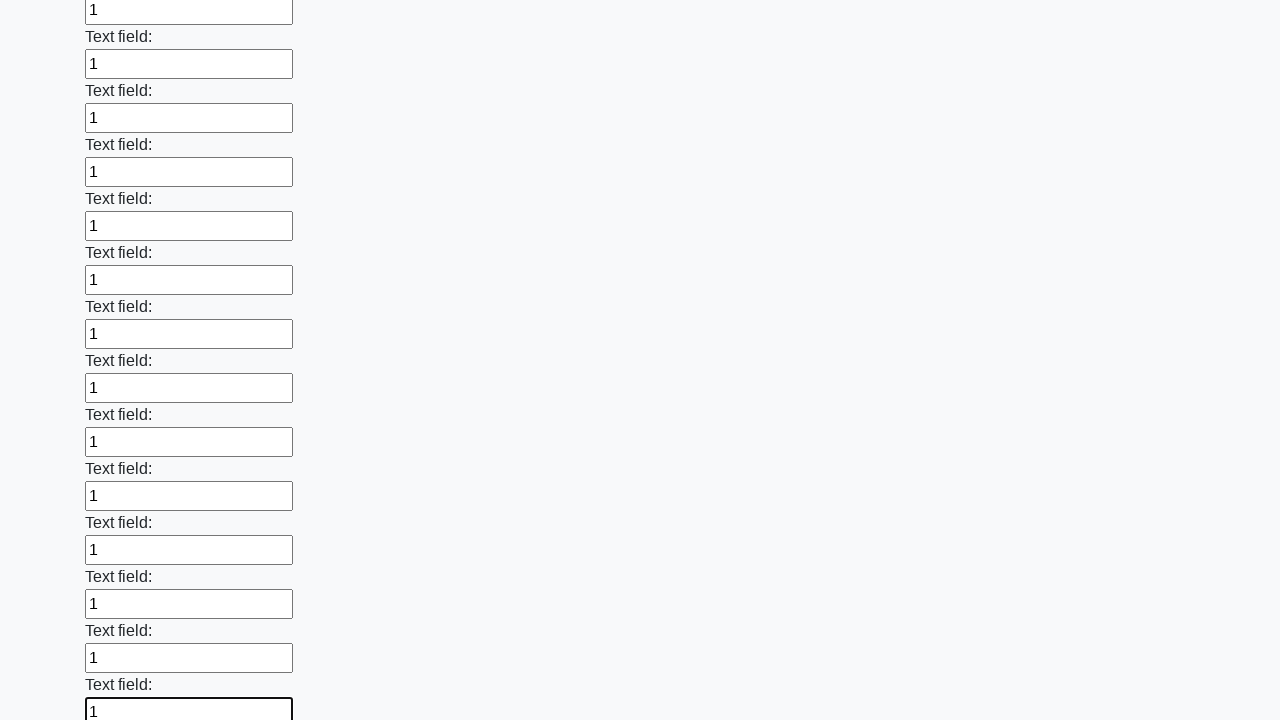

Filled input field with '1' on input >> nth=82
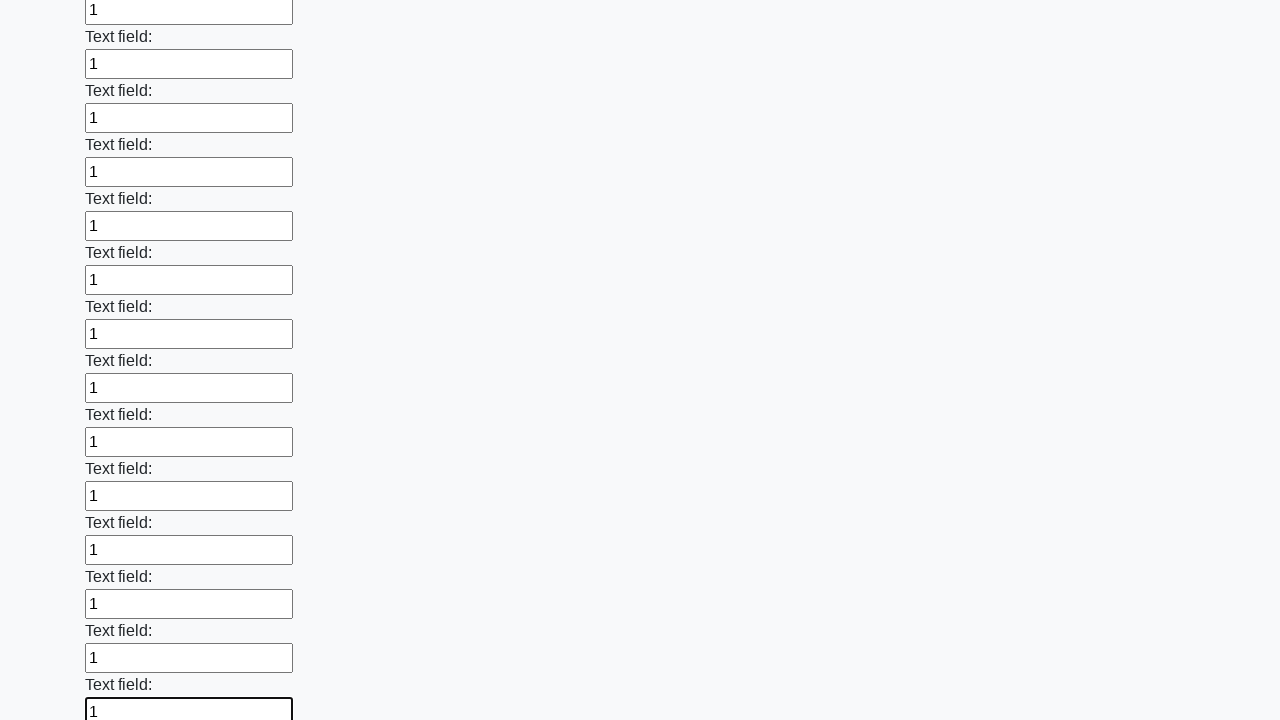

Filled input field with '1' on input >> nth=83
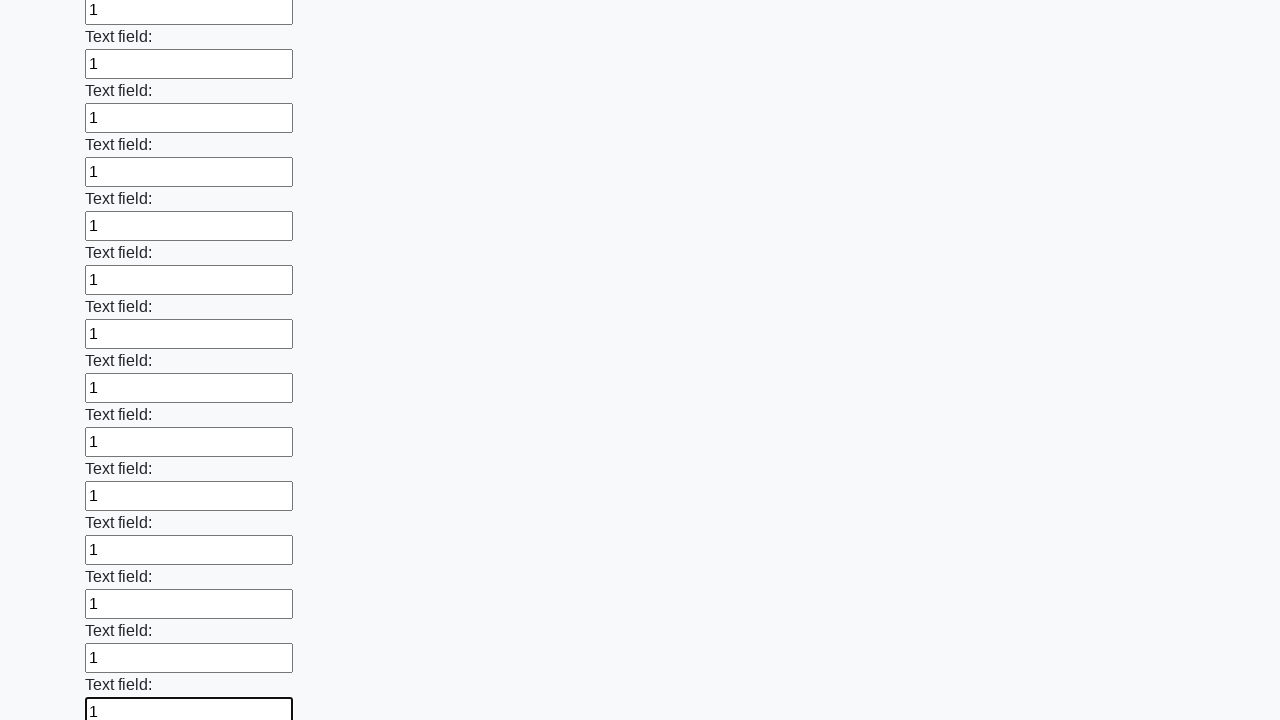

Filled input field with '1' on input >> nth=84
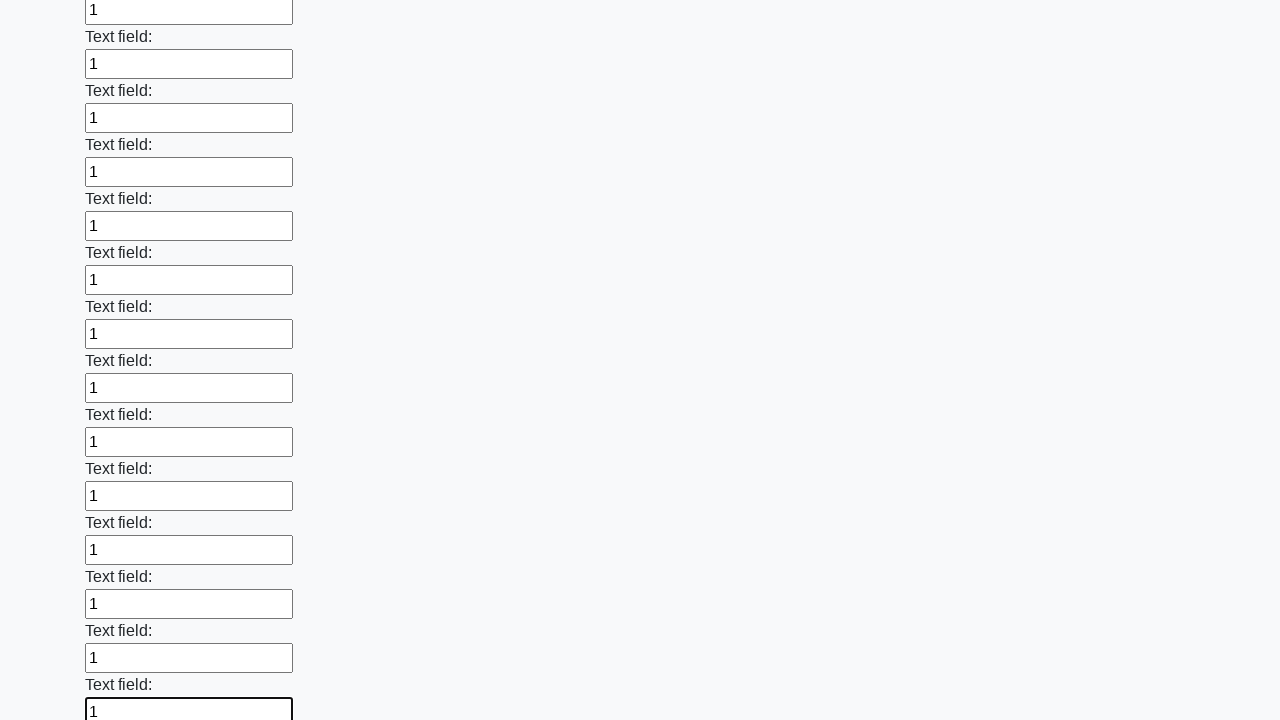

Filled input field with '1' on input >> nth=85
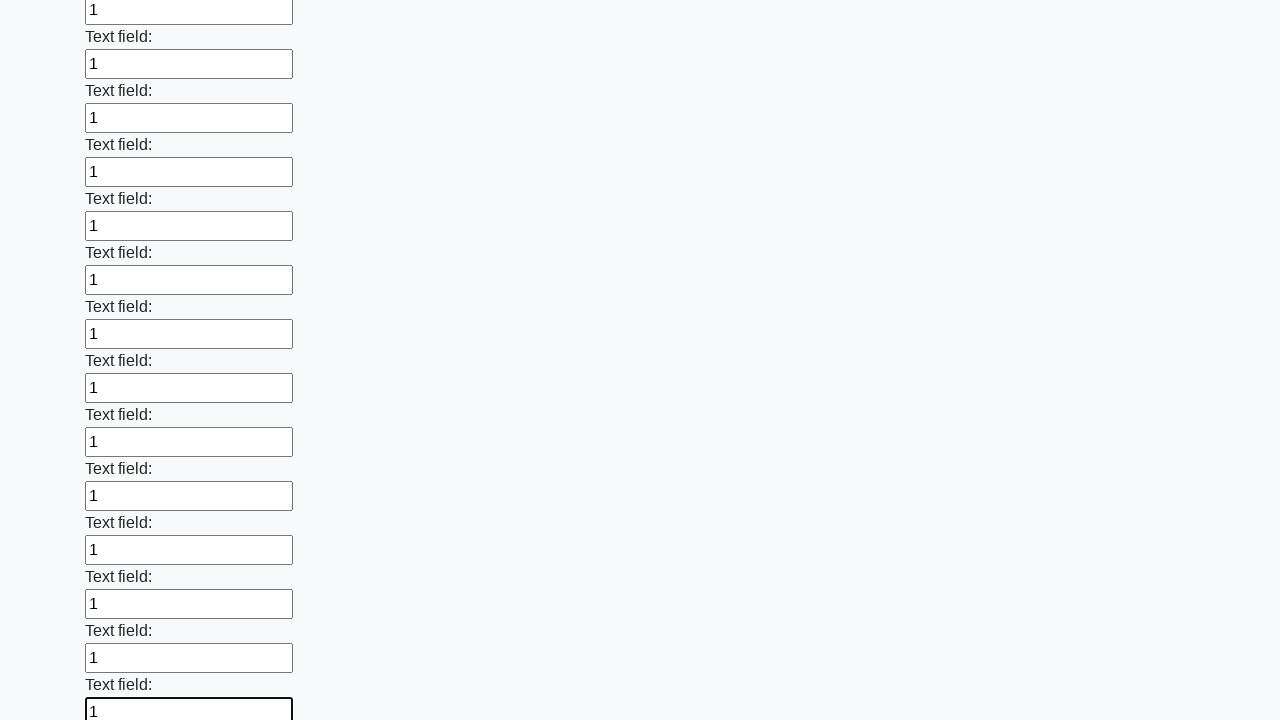

Filled input field with '1' on input >> nth=86
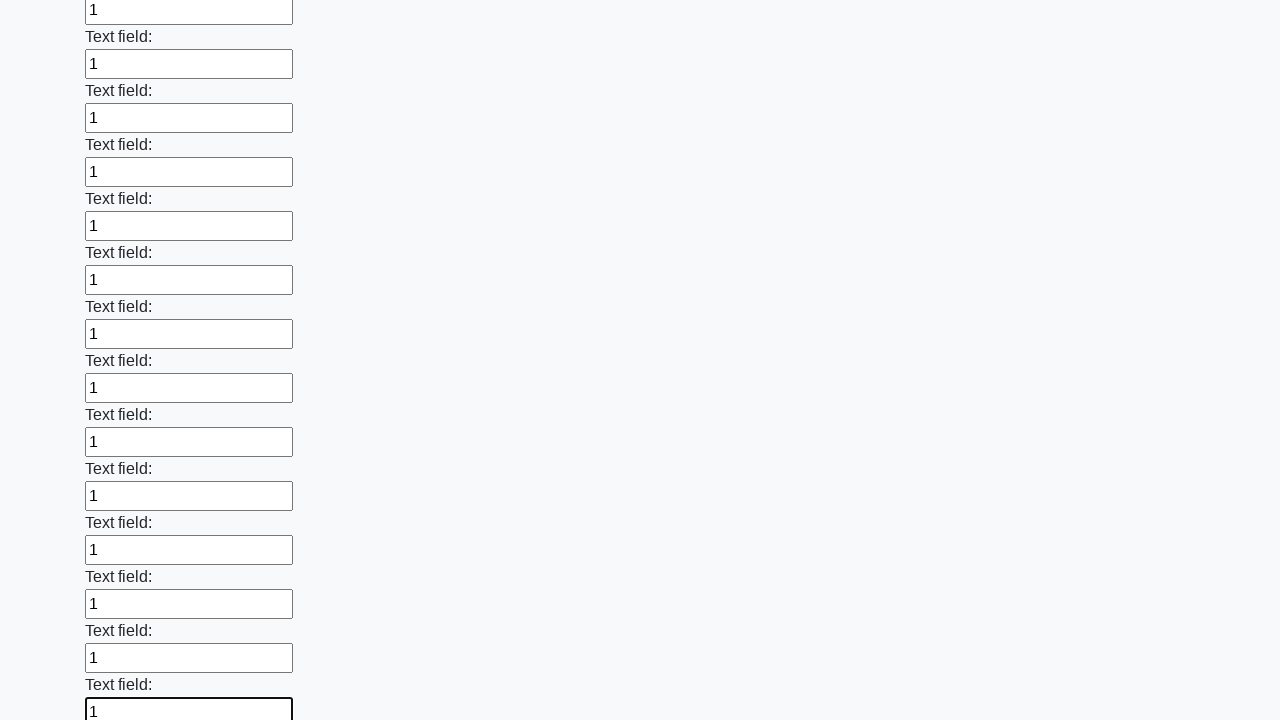

Filled input field with '1' on input >> nth=87
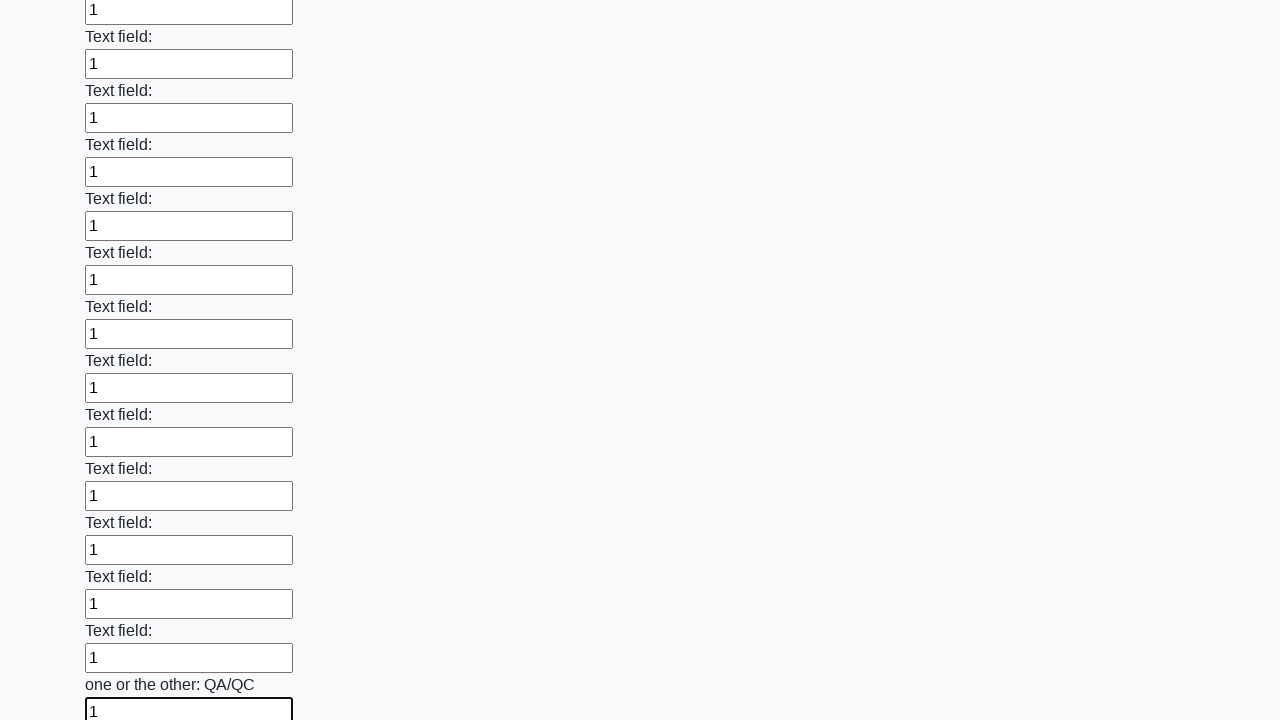

Filled input field with '1' on input >> nth=88
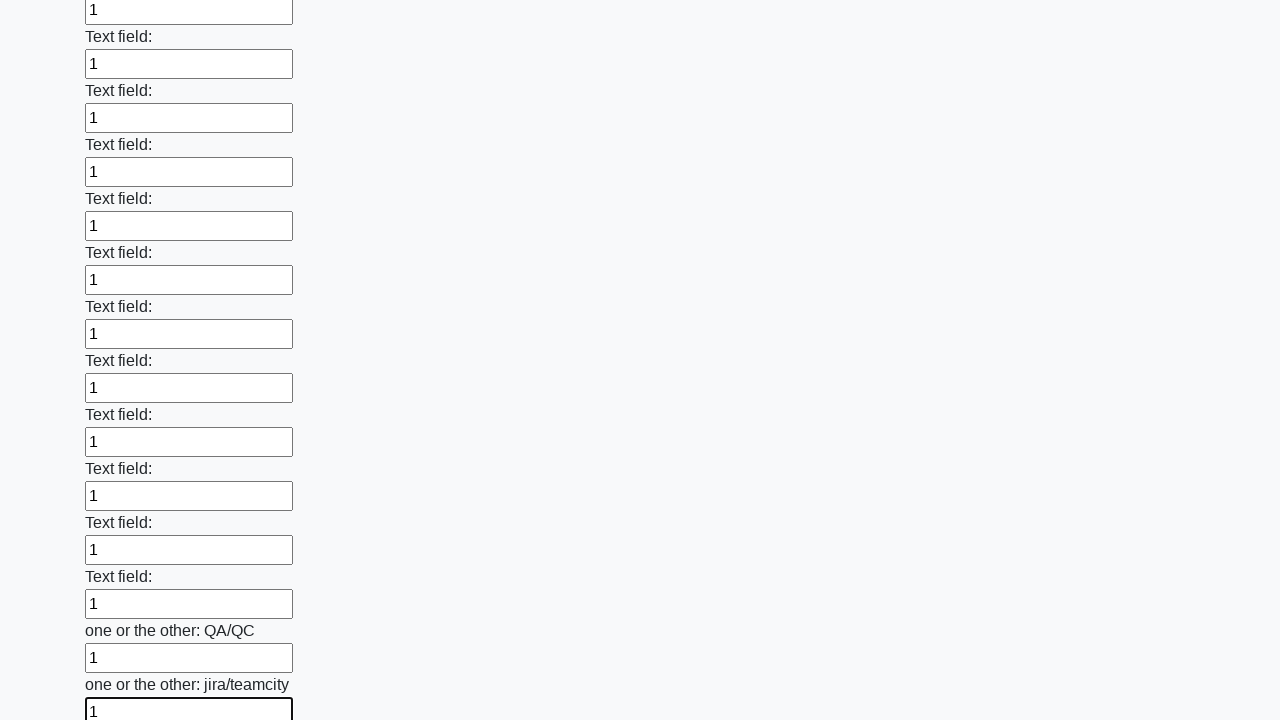

Filled input field with '1' on input >> nth=89
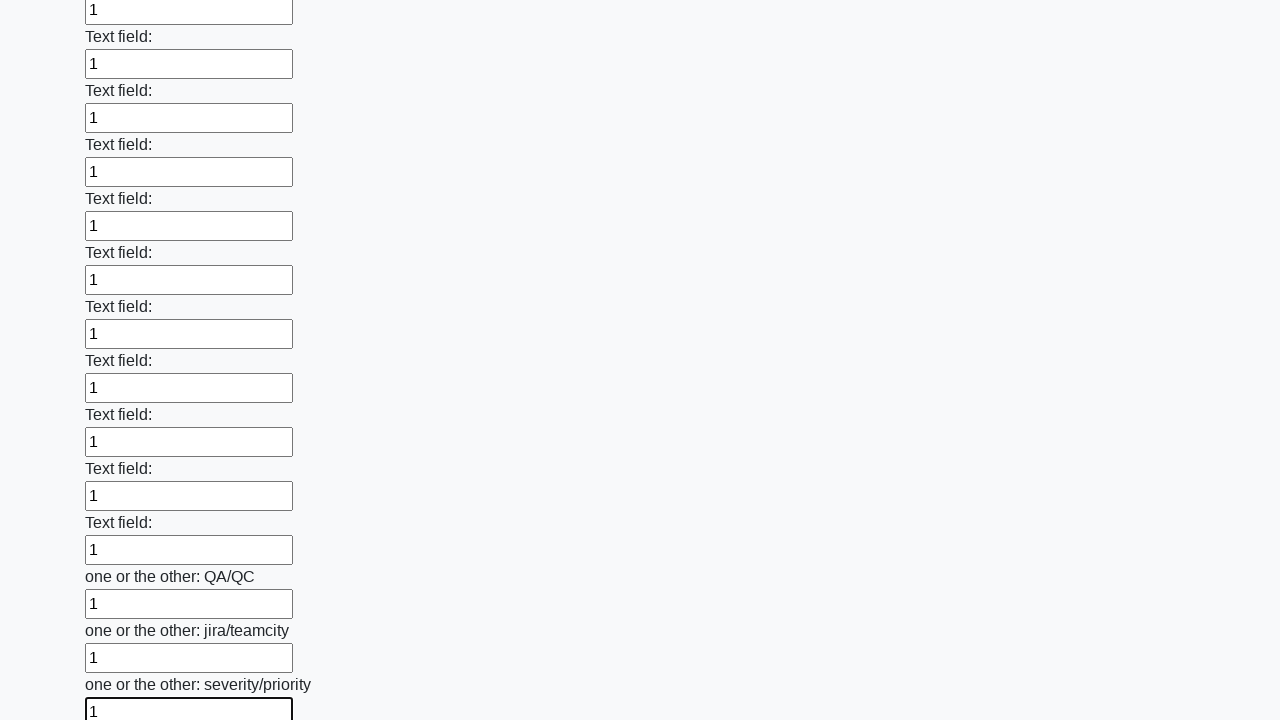

Filled input field with '1' on input >> nth=90
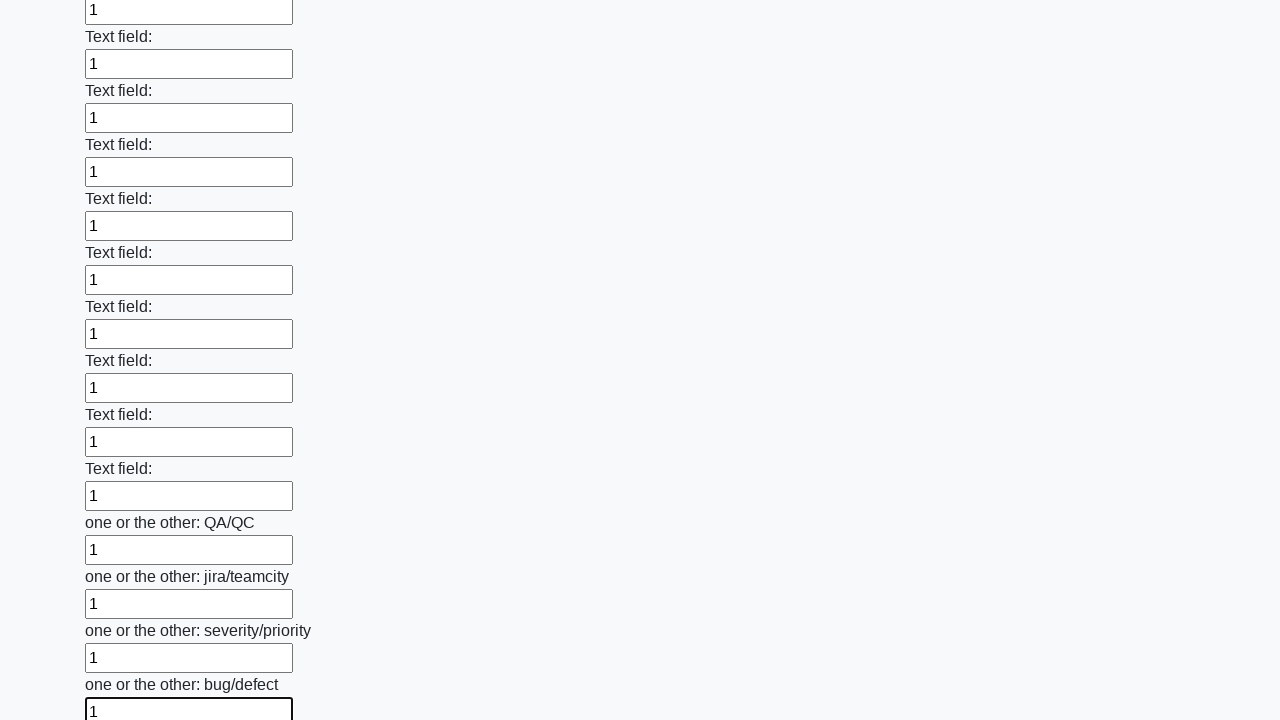

Filled input field with '1' on input >> nth=91
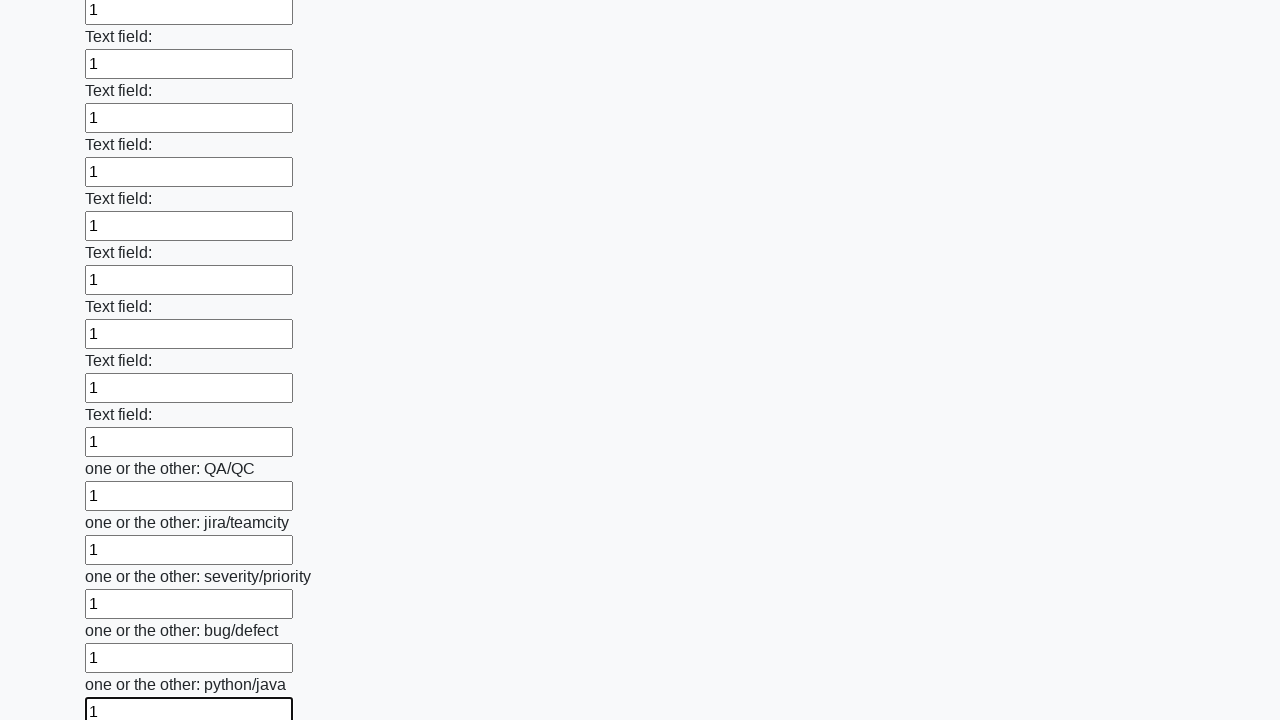

Filled input field with '1' on input >> nth=92
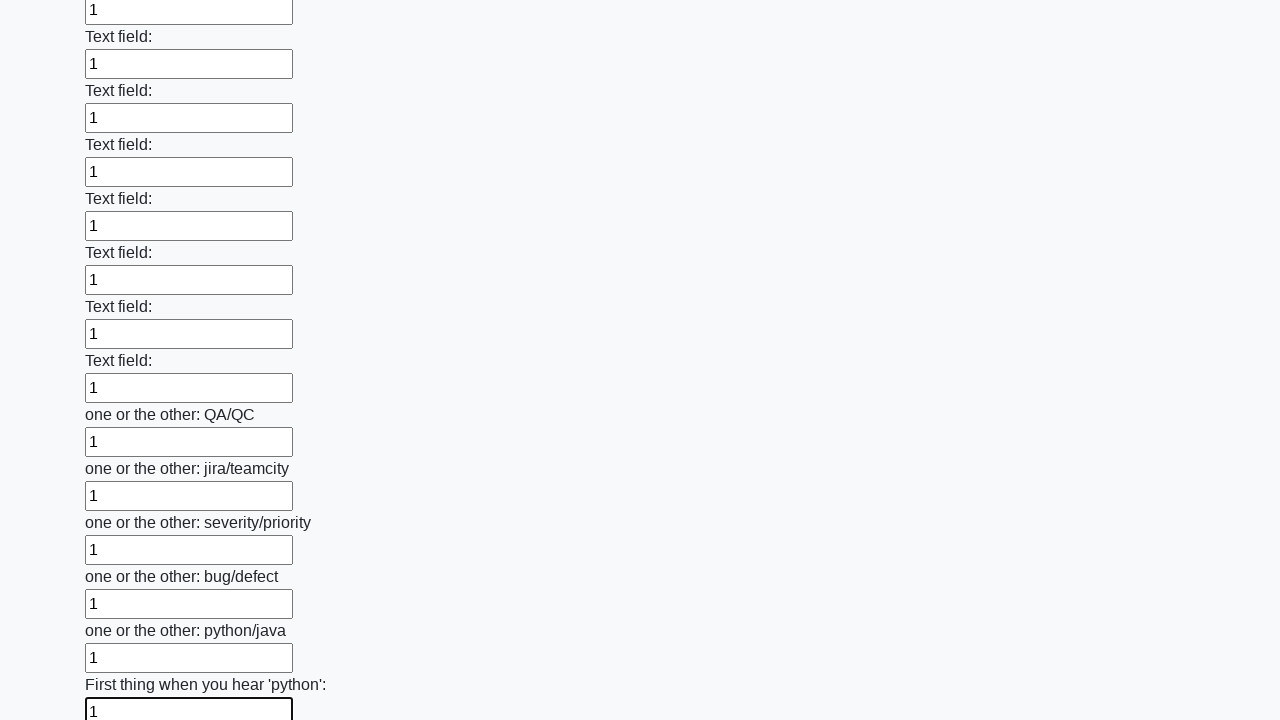

Filled input field with '1' on input >> nth=93
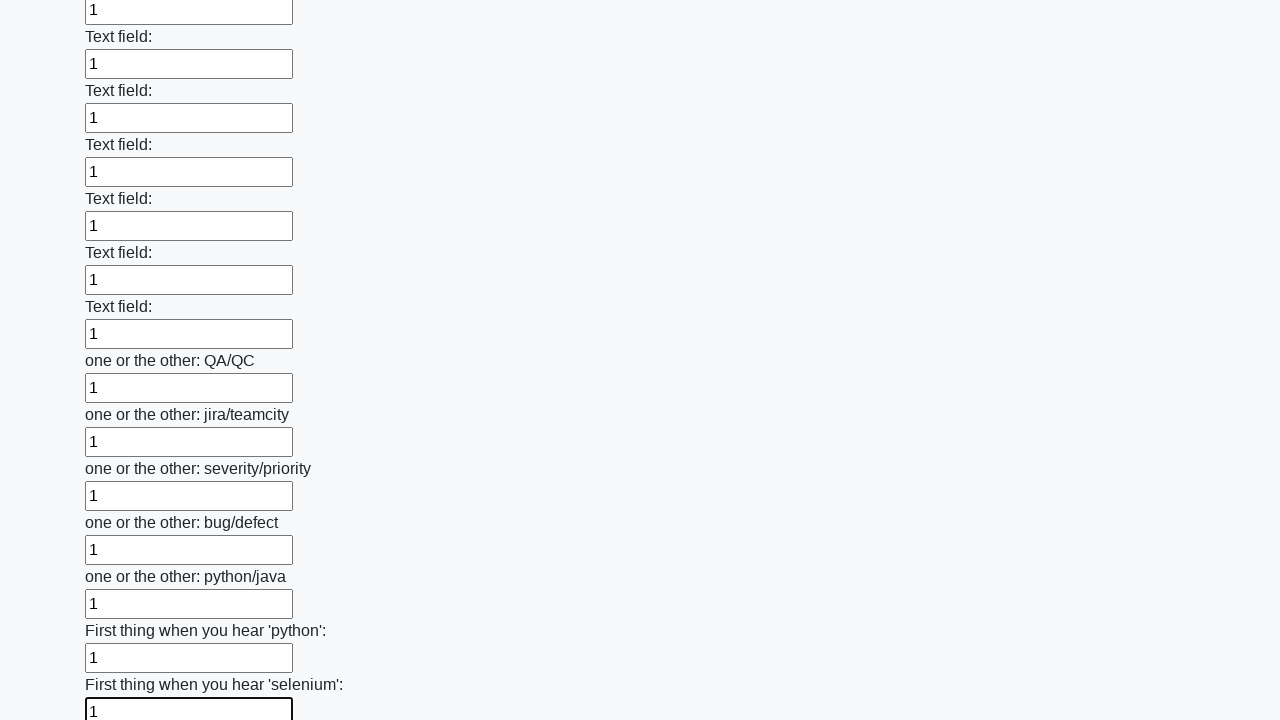

Filled input field with '1' on input >> nth=94
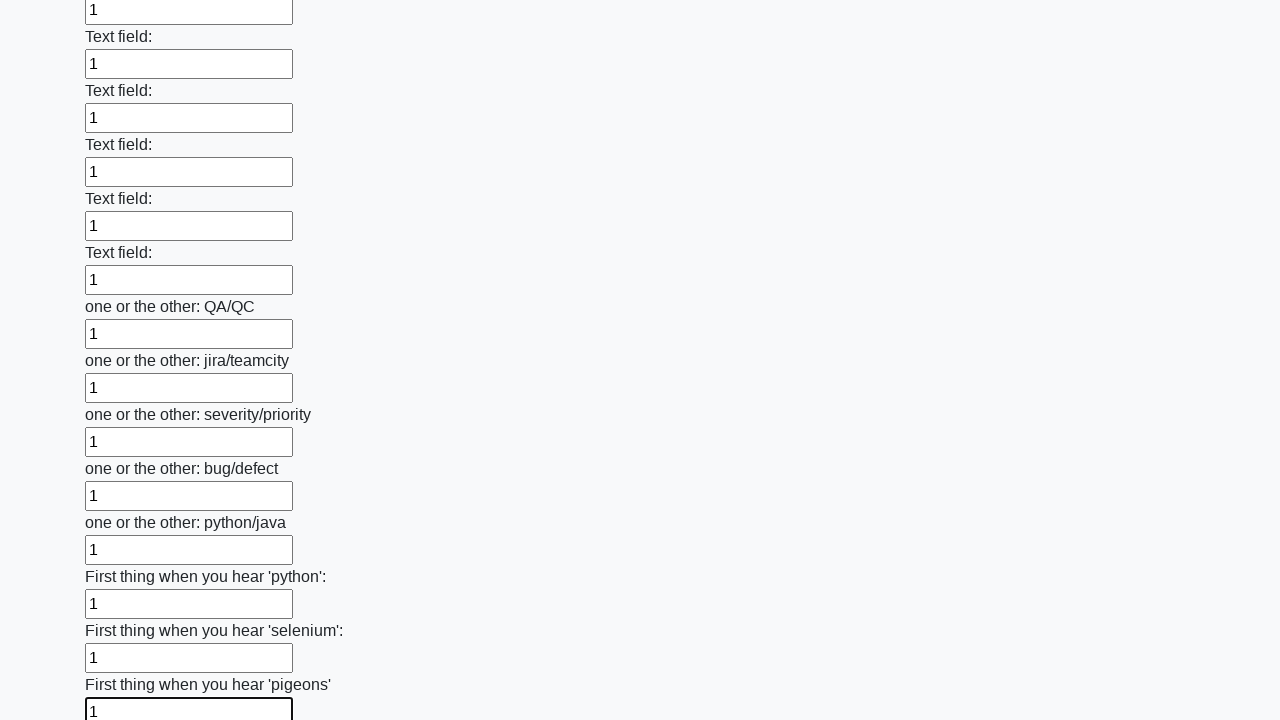

Filled input field with '1' on input >> nth=95
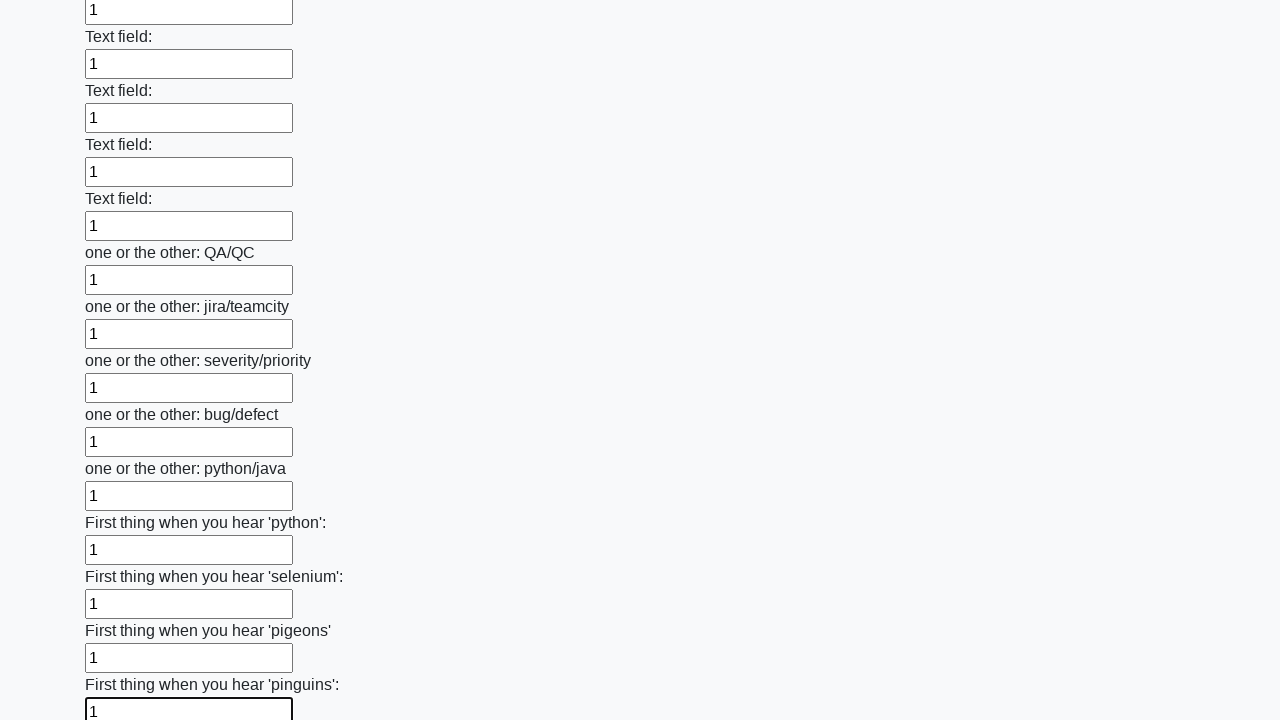

Filled input field with '1' on input >> nth=96
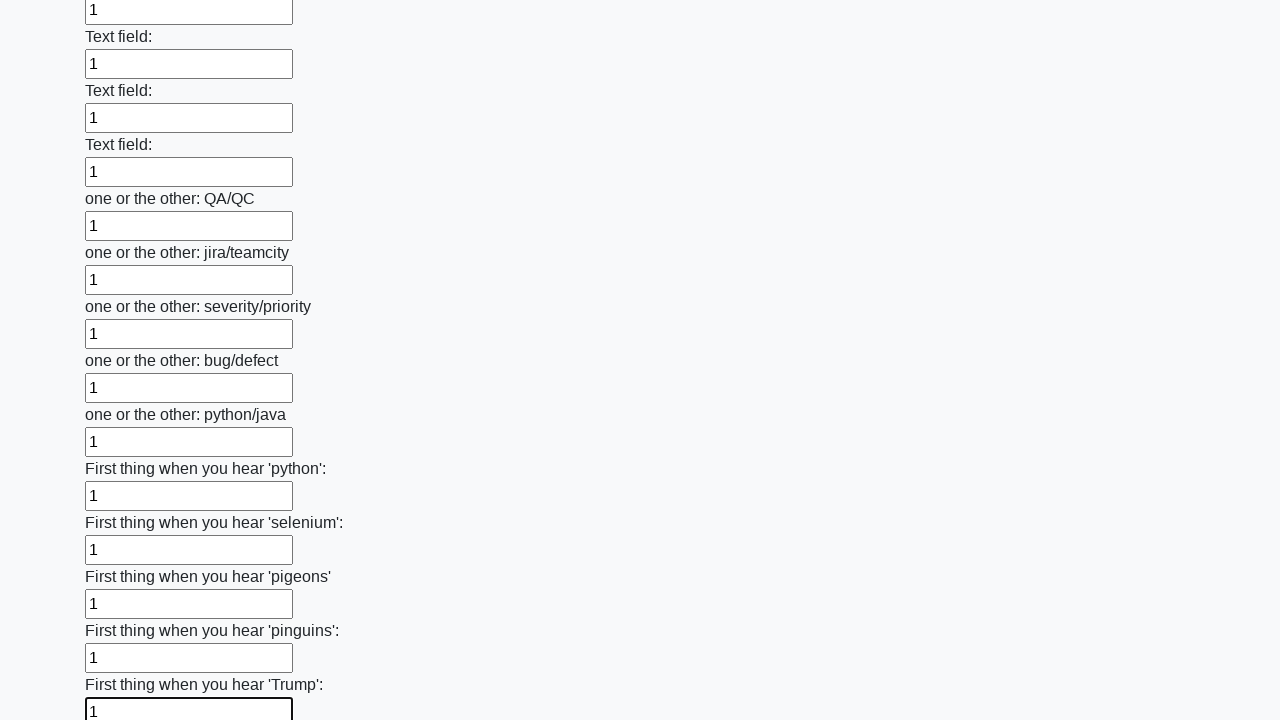

Filled input field with '1' on input >> nth=97
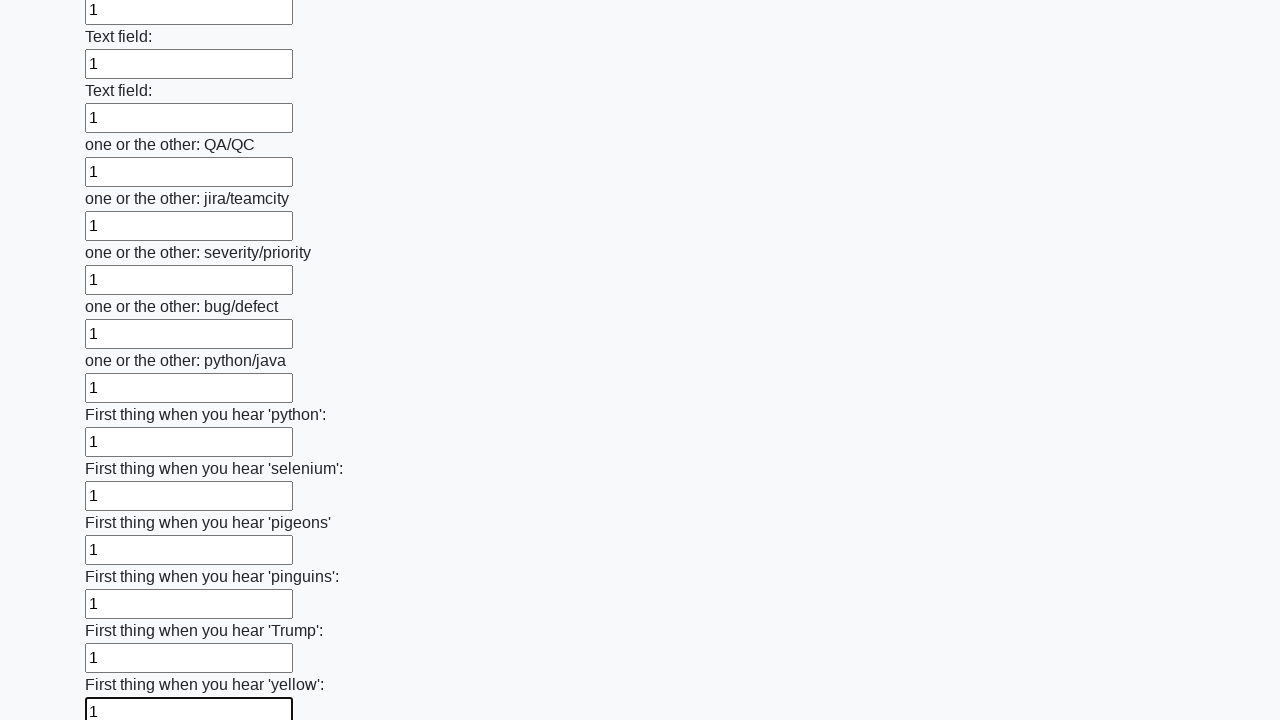

Filled input field with '1' on input >> nth=98
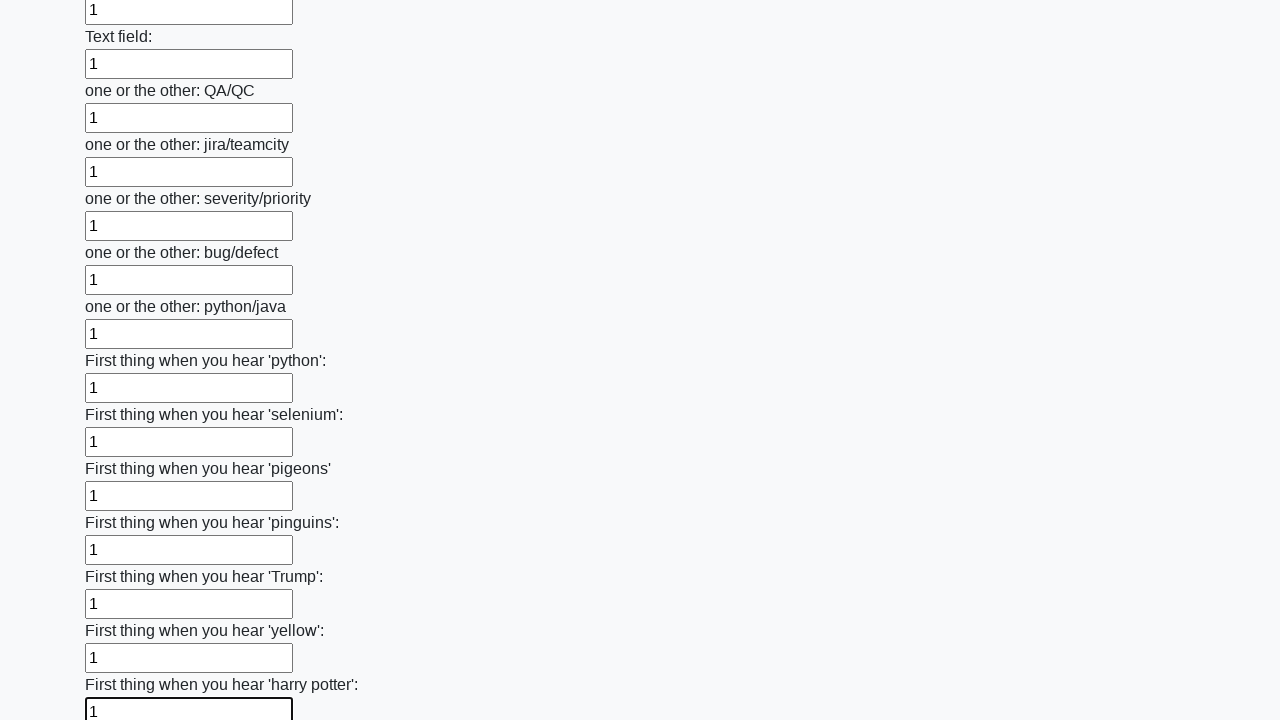

Filled input field with '1' on input >> nth=99
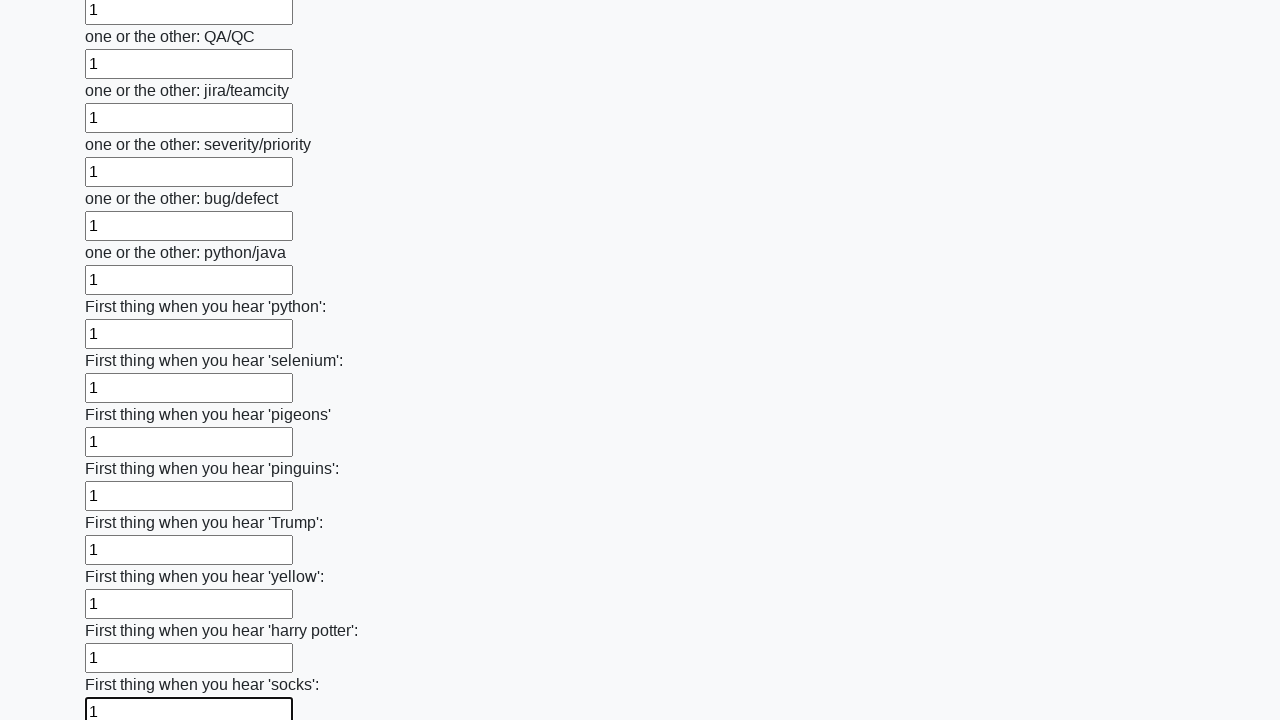

Clicked submit button to submit the form at (123, 611) on button
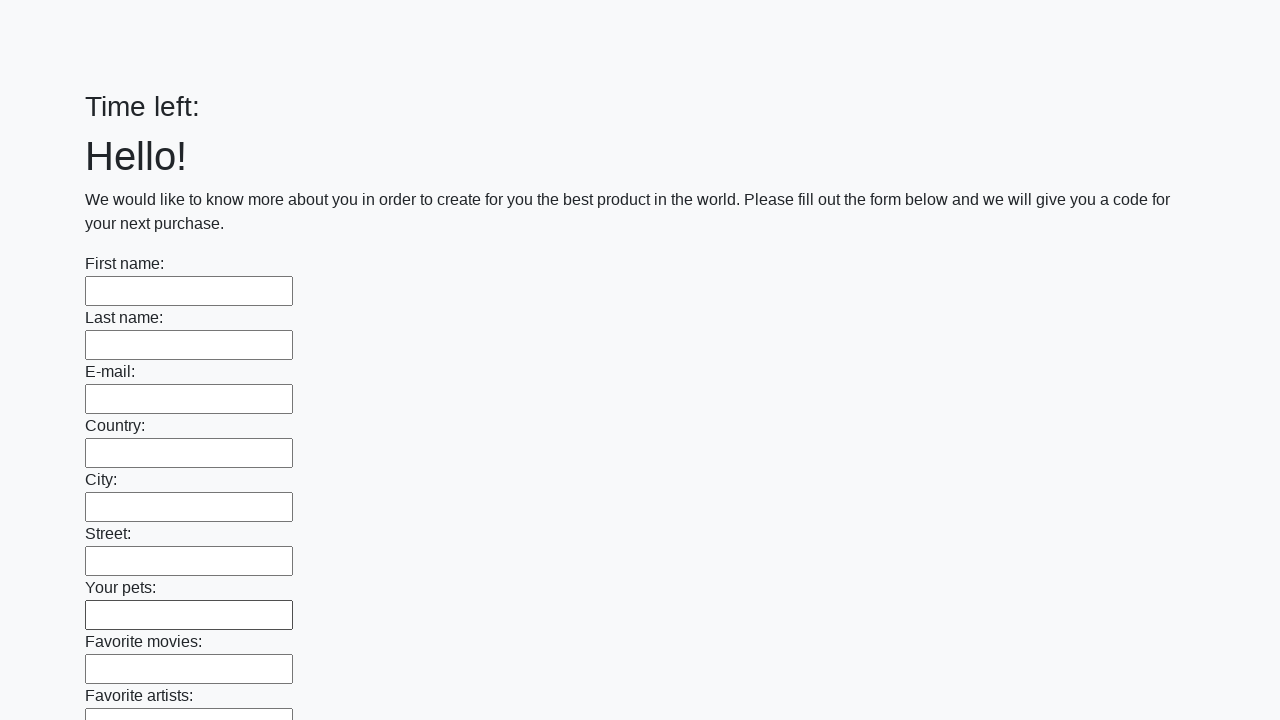

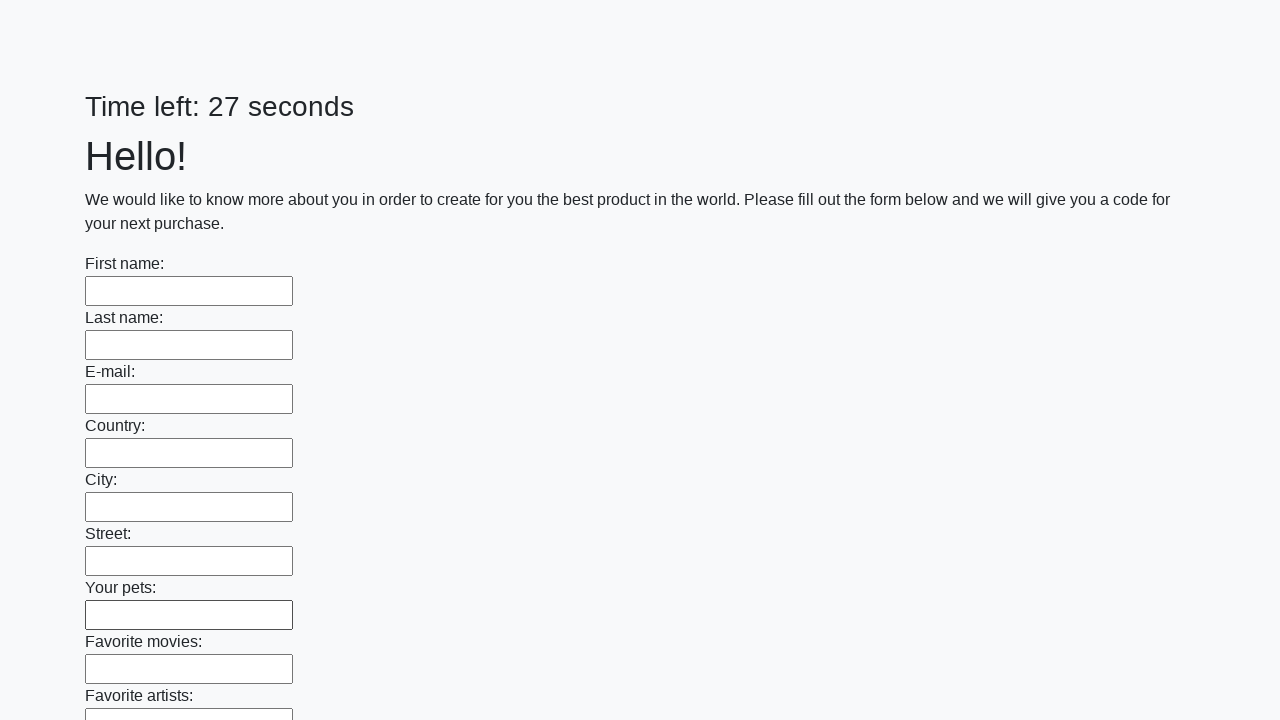